Tests jQuery UI datepicker functionality by opening the calendar, navigating to a future month/year (November 2028), and selecting a specific date (23rd).

Starting URL: https://jqueryui.com/datepicker/

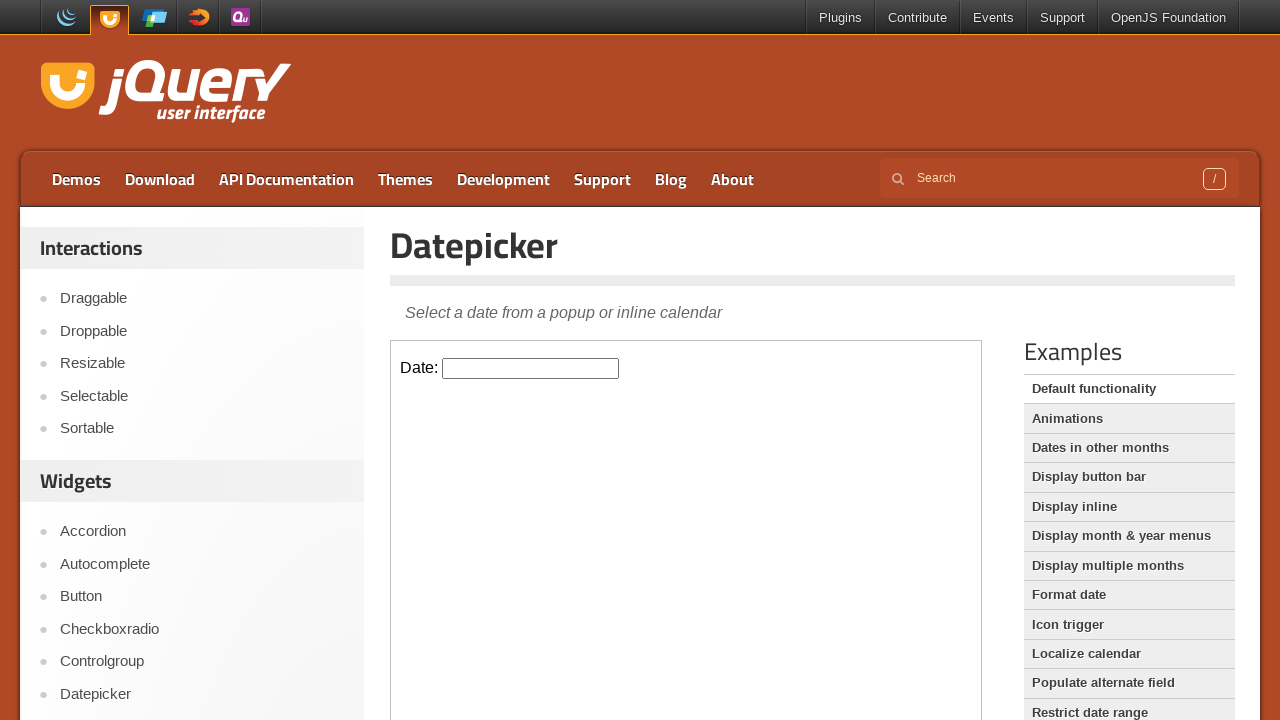

Located the iframe containing the datepicker
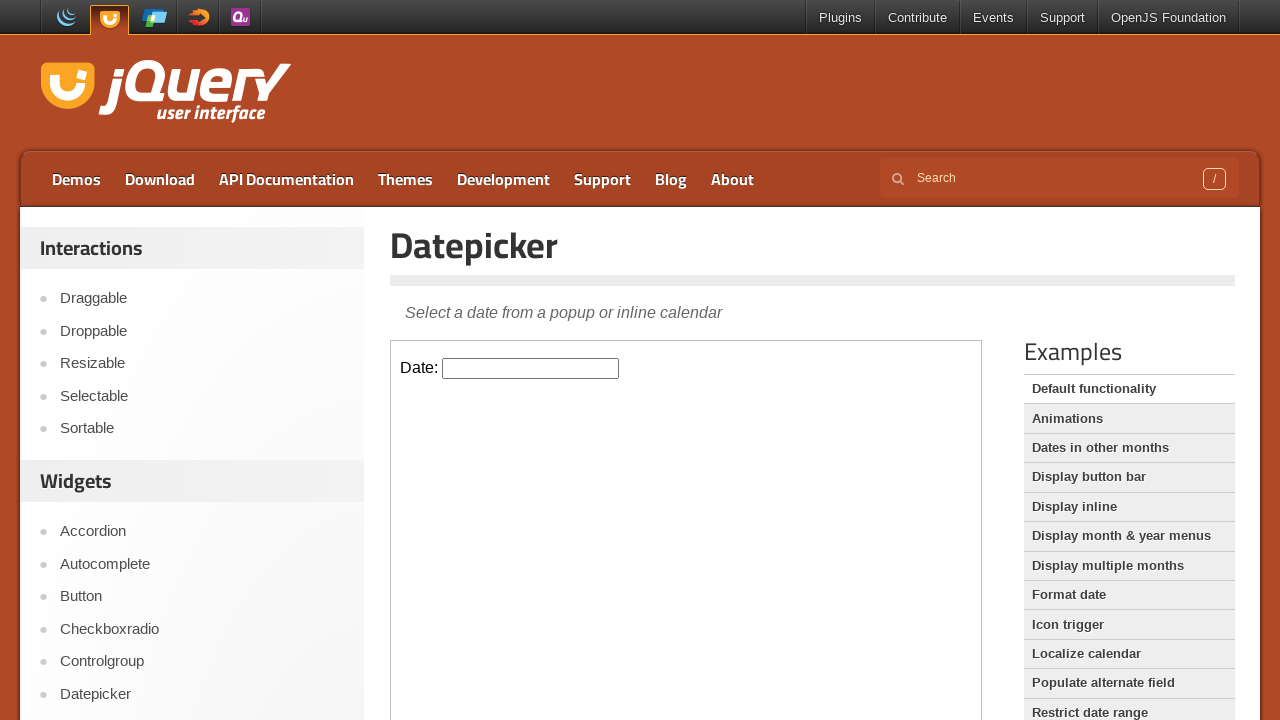

Clicked datepicker input to open calendar at (531, 368) on iframe >> nth=0 >> internal:control=enter-frame >> #datepicker
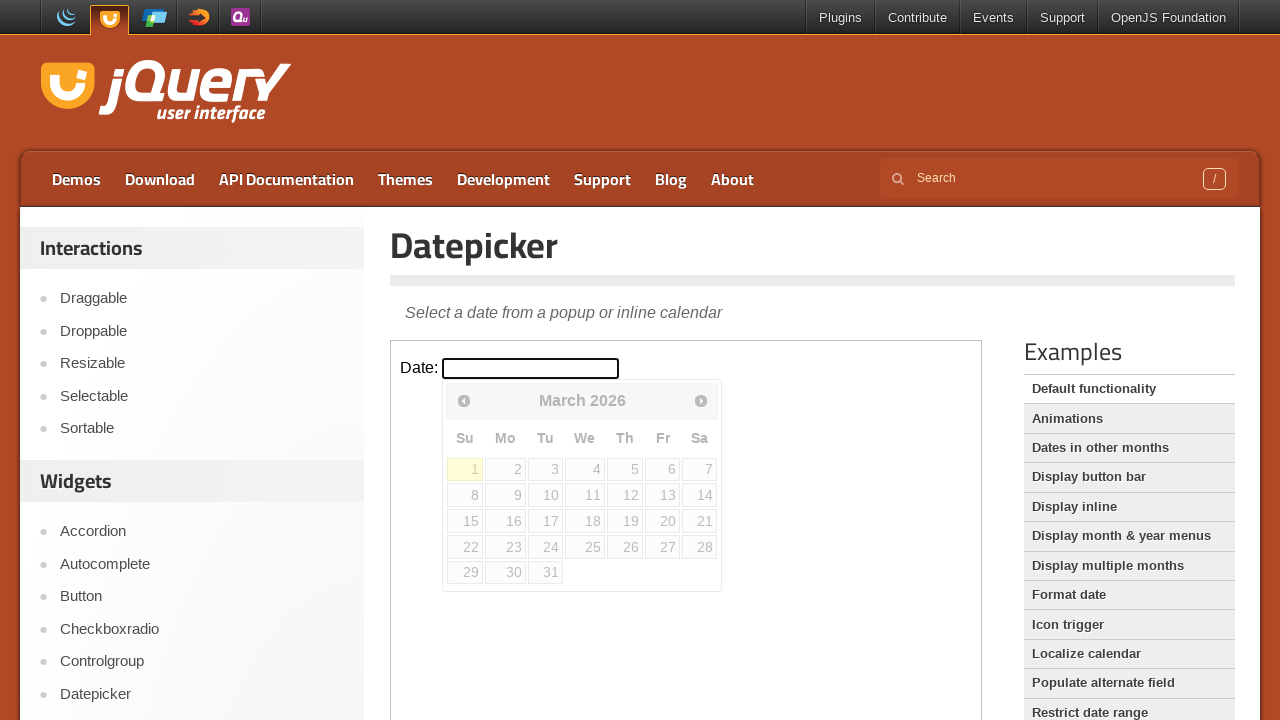

Retrieved current date from calendar: March 2026
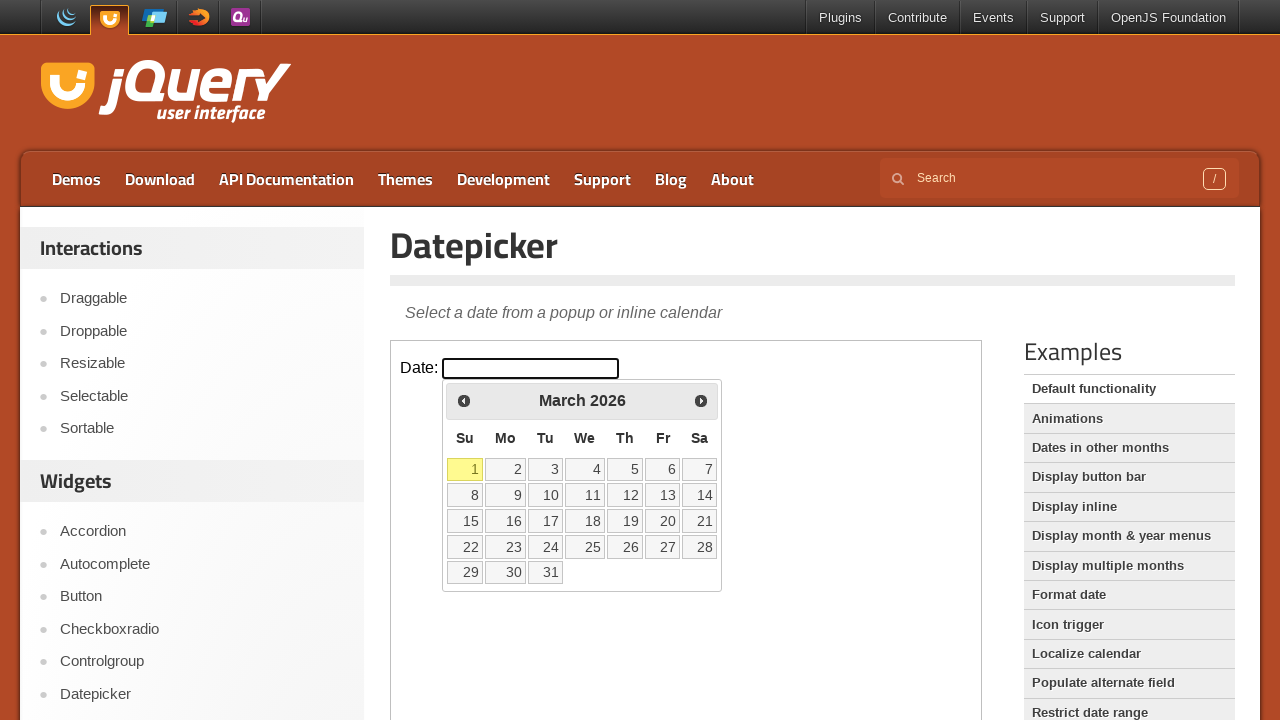

Clicked next month button to navigate forward at (701, 400) on iframe >> nth=0 >> internal:control=enter-frame >> span.ui-icon-circle-triangle-
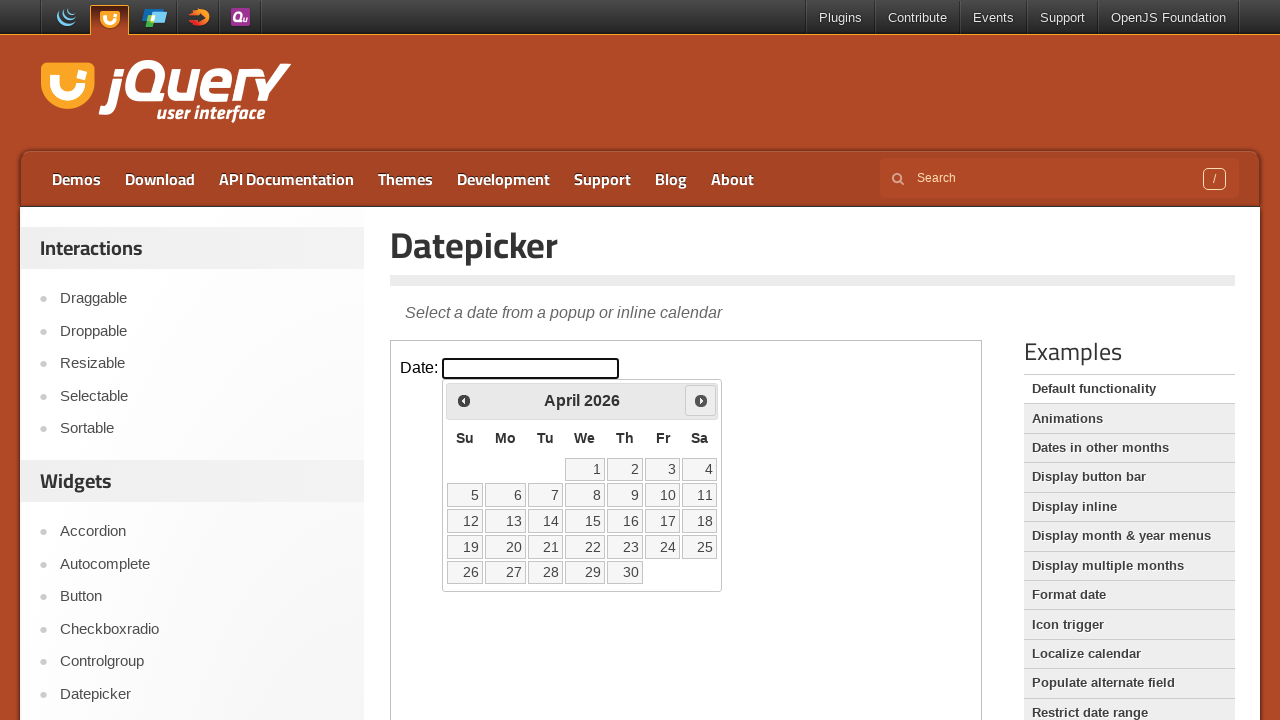

Waited 200ms for calendar to update
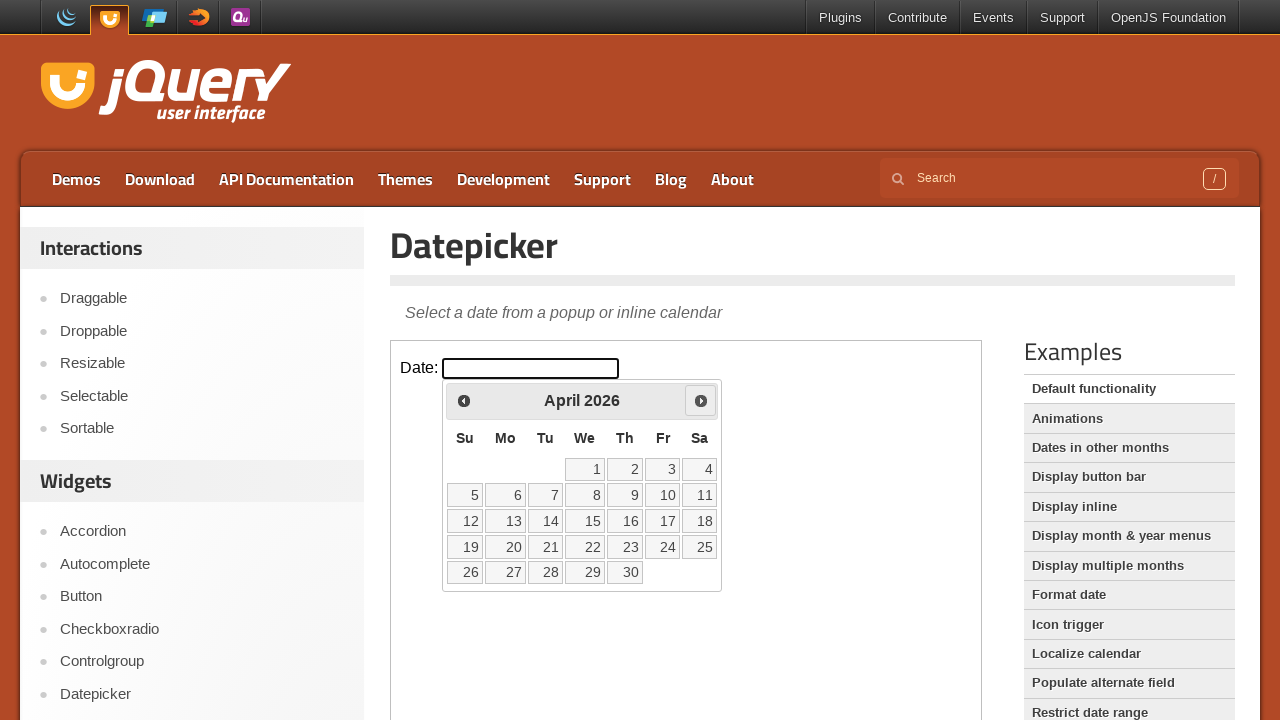

Retrieved current date from calendar: April 2026
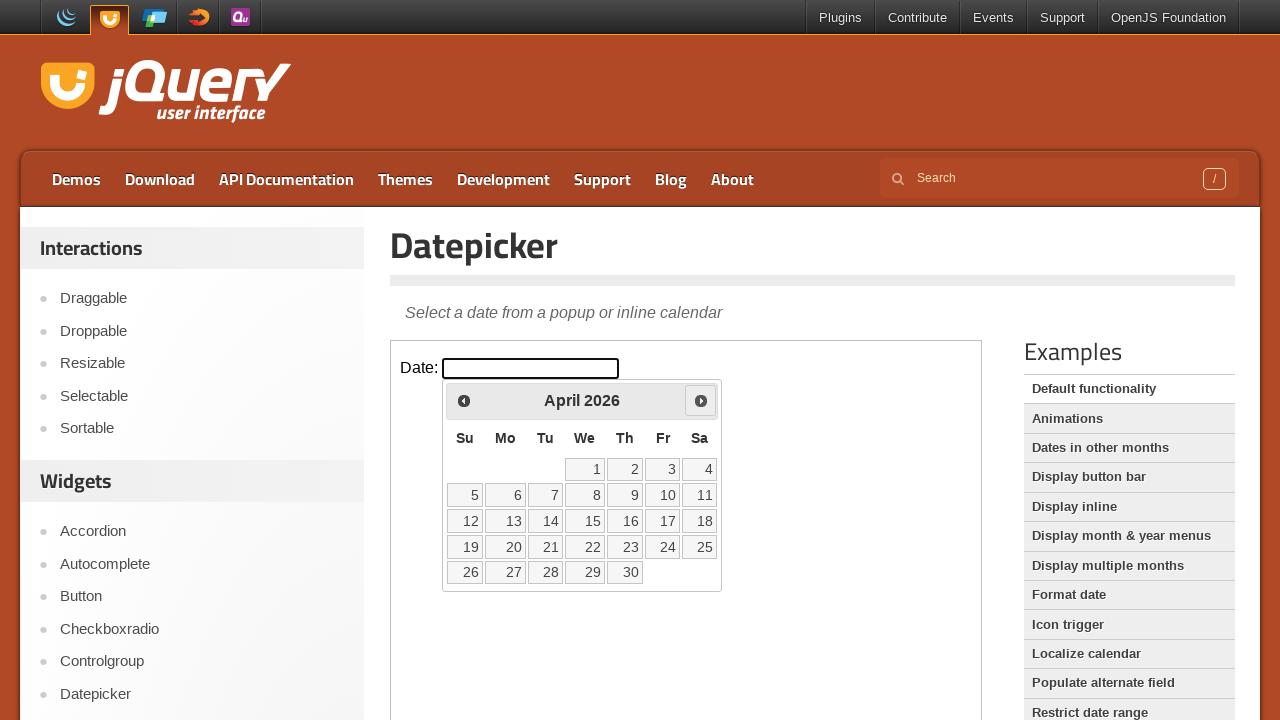

Clicked next month button to navigate forward at (701, 400) on iframe >> nth=0 >> internal:control=enter-frame >> span.ui-icon-circle-triangle-
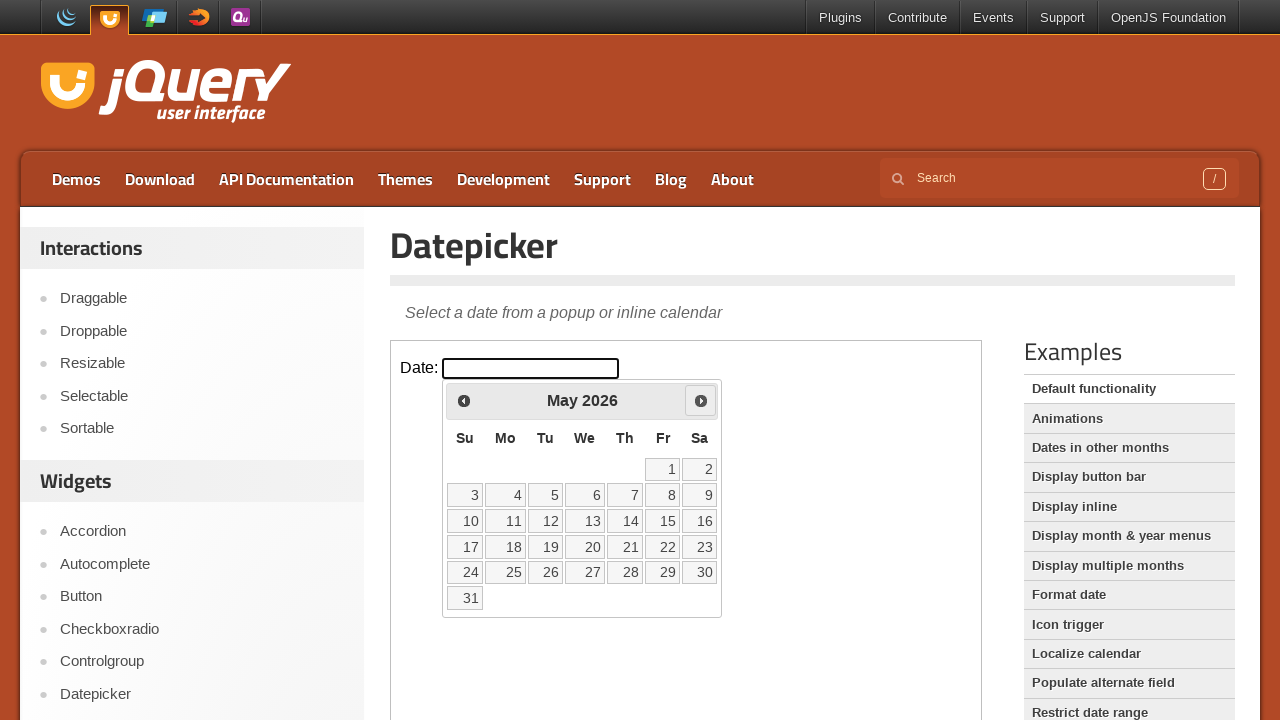

Waited 200ms for calendar to update
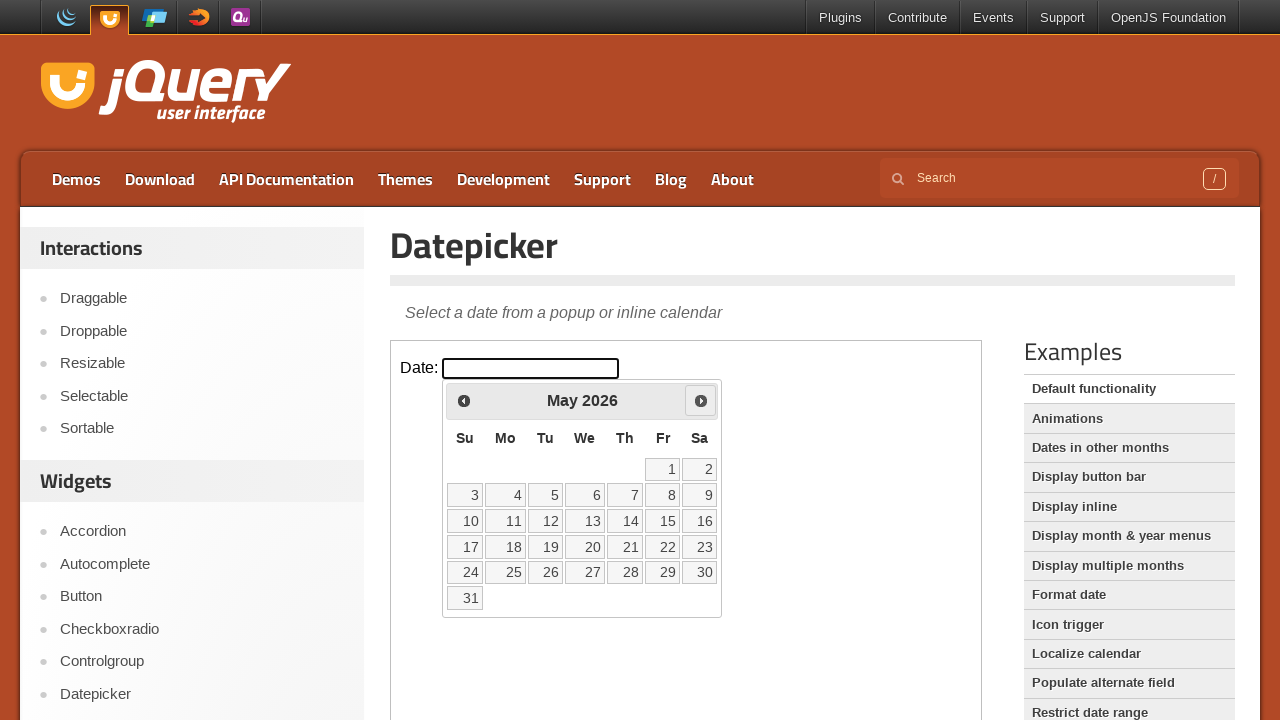

Retrieved current date from calendar: May 2026
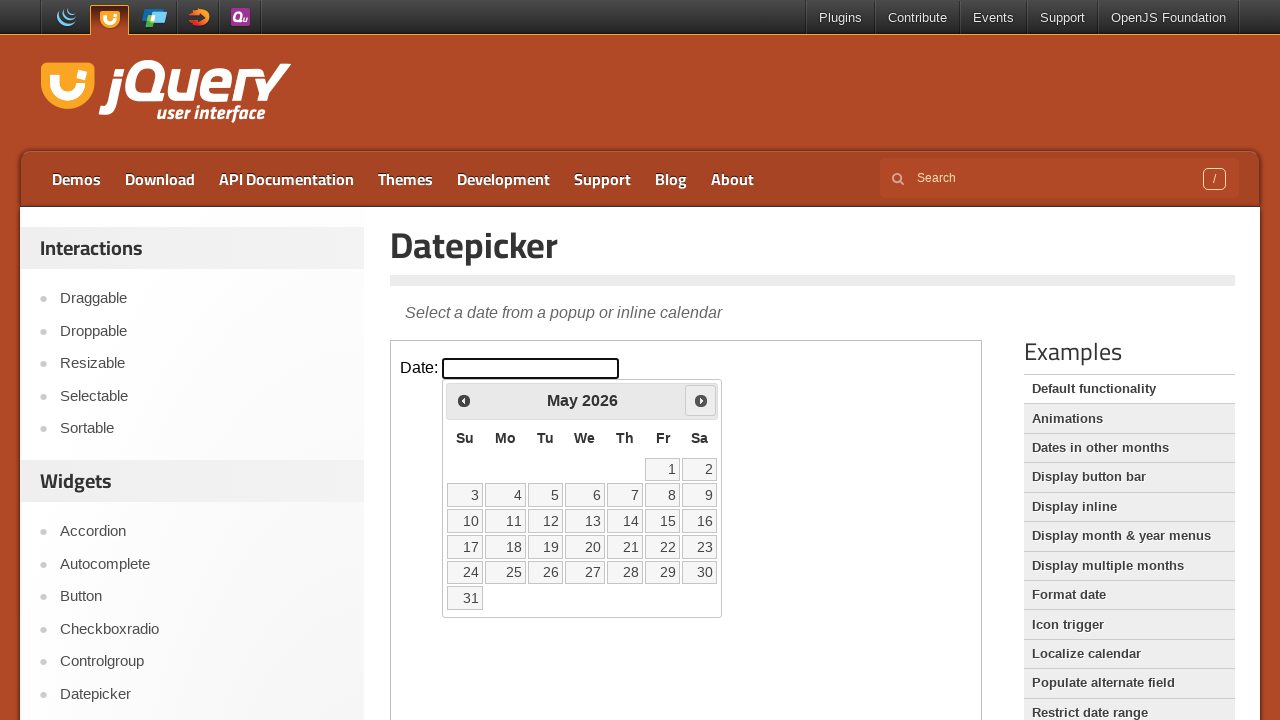

Clicked next month button to navigate forward at (701, 400) on iframe >> nth=0 >> internal:control=enter-frame >> span.ui-icon-circle-triangle-
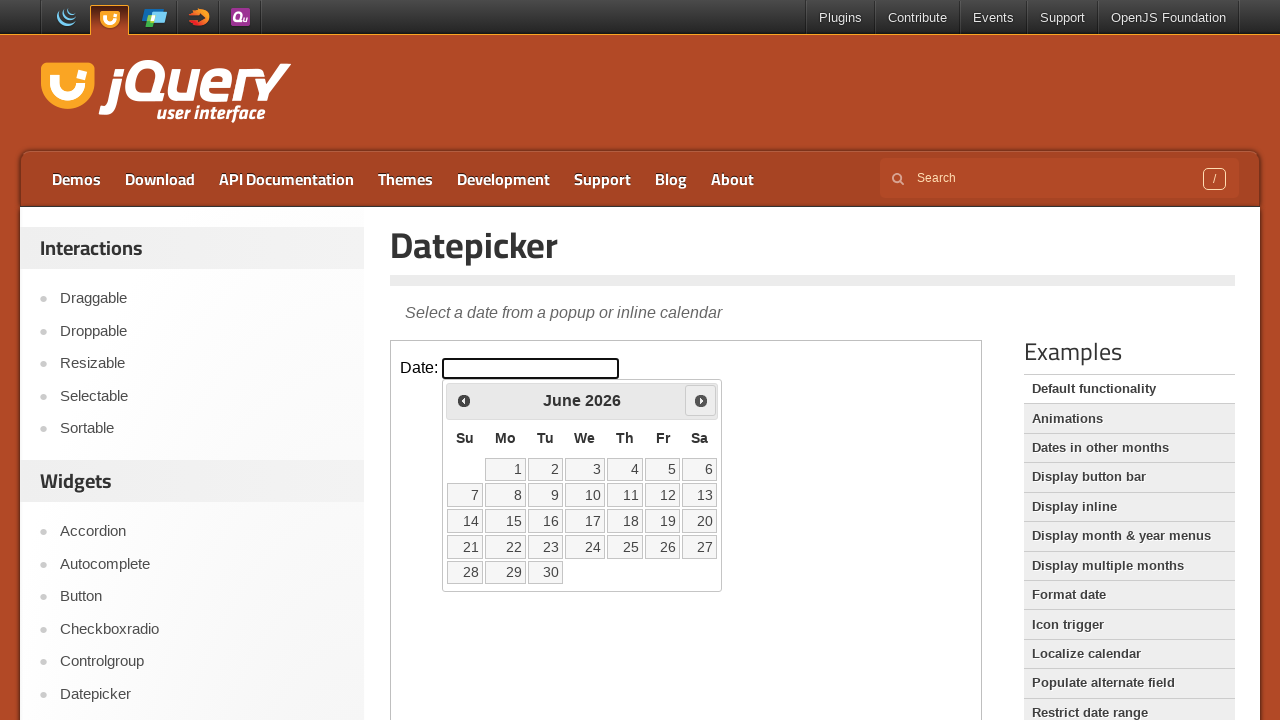

Waited 200ms for calendar to update
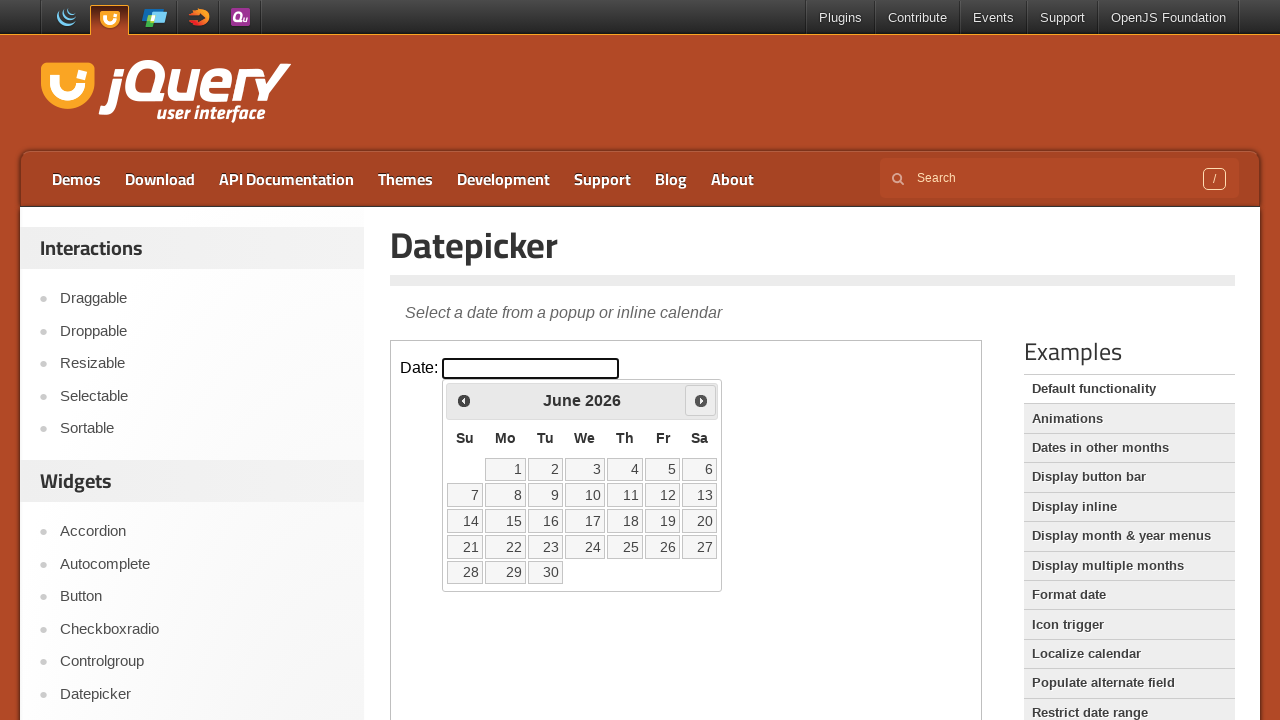

Retrieved current date from calendar: June 2026
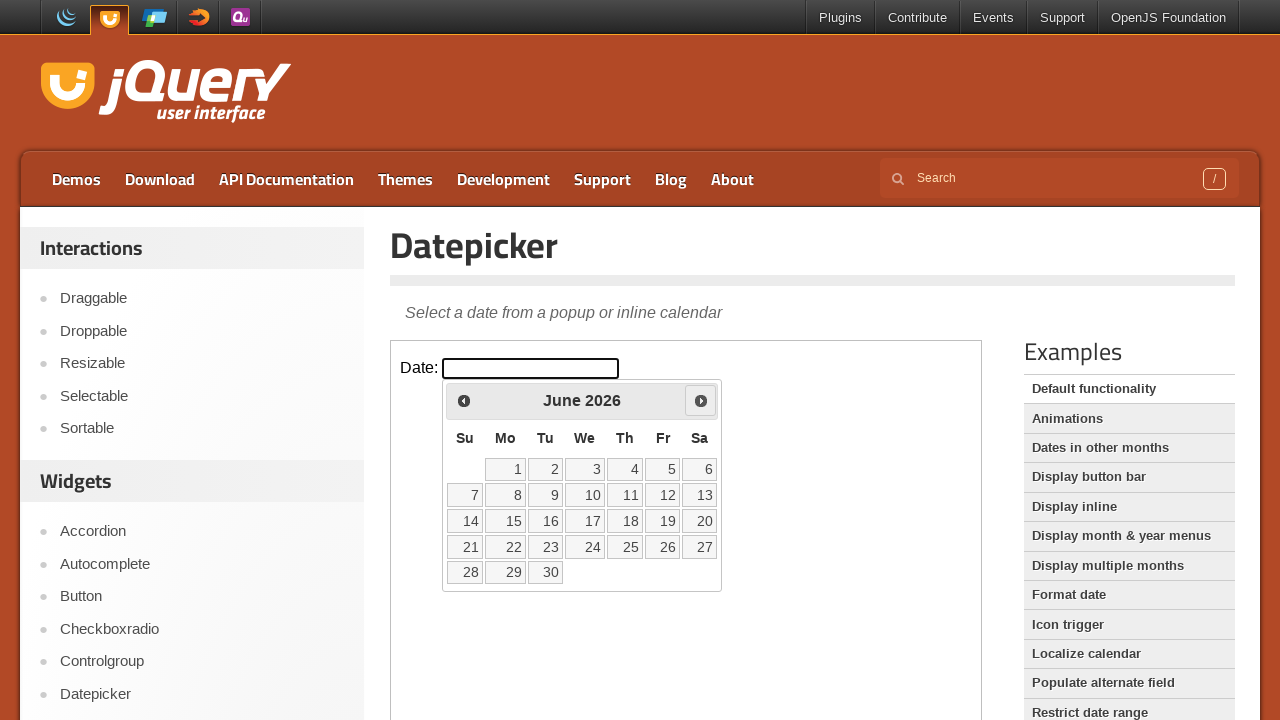

Clicked next month button to navigate forward at (701, 400) on iframe >> nth=0 >> internal:control=enter-frame >> span.ui-icon-circle-triangle-
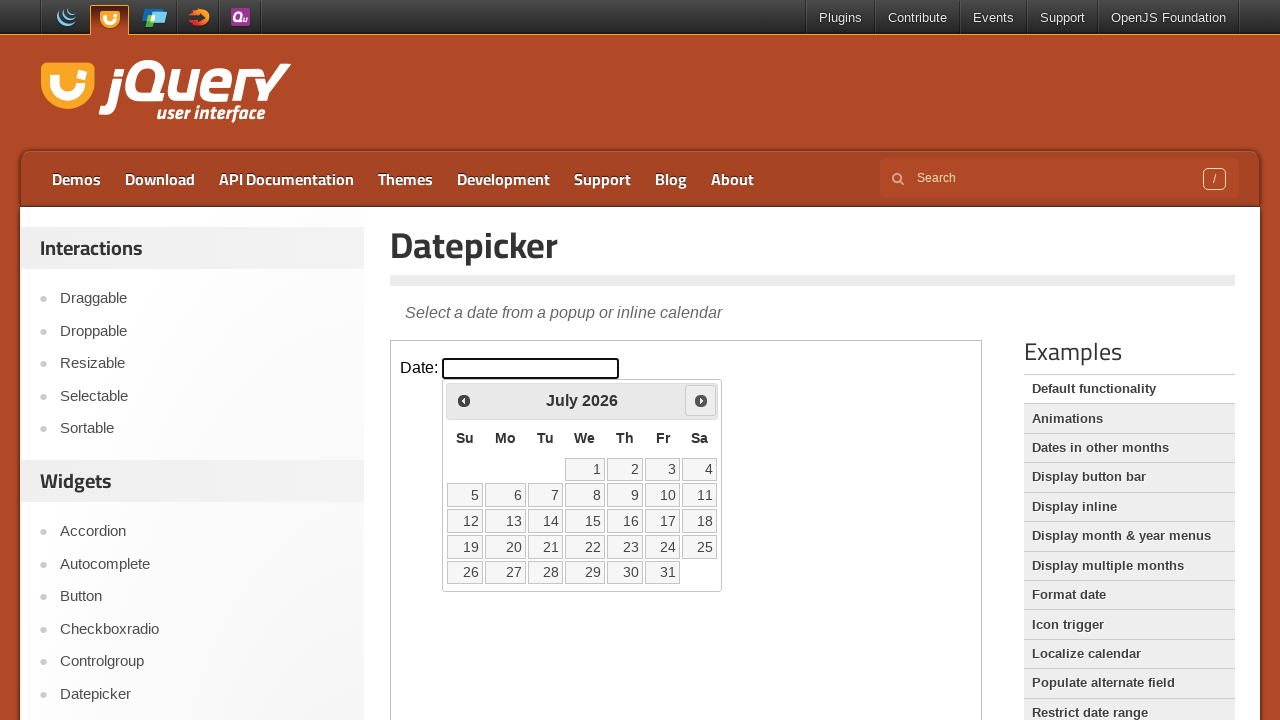

Waited 200ms for calendar to update
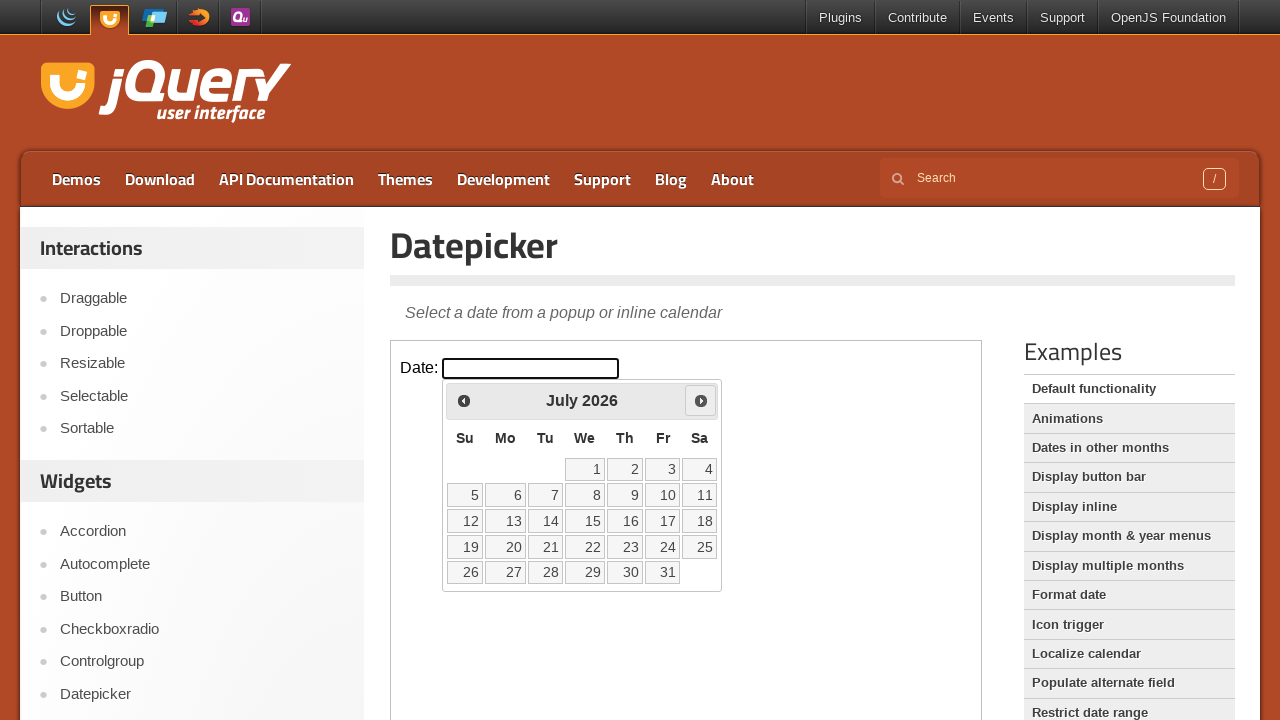

Retrieved current date from calendar: July 2026
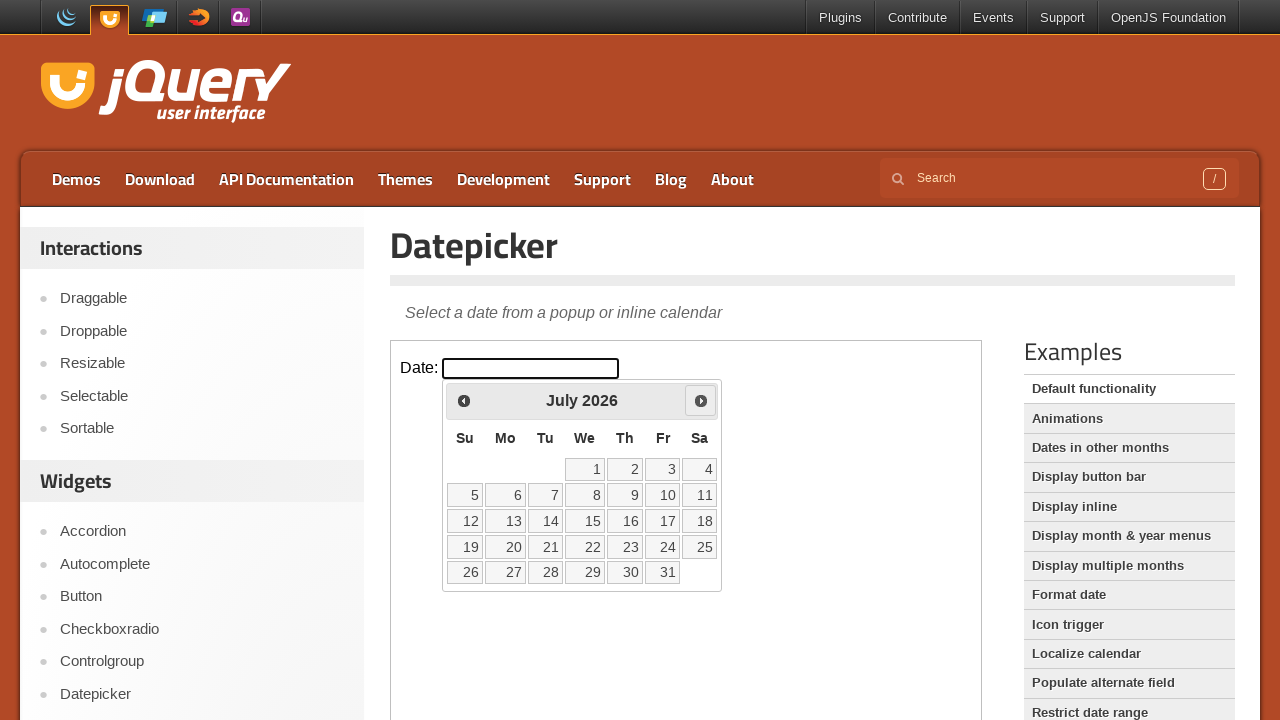

Clicked next month button to navigate forward at (701, 400) on iframe >> nth=0 >> internal:control=enter-frame >> span.ui-icon-circle-triangle-
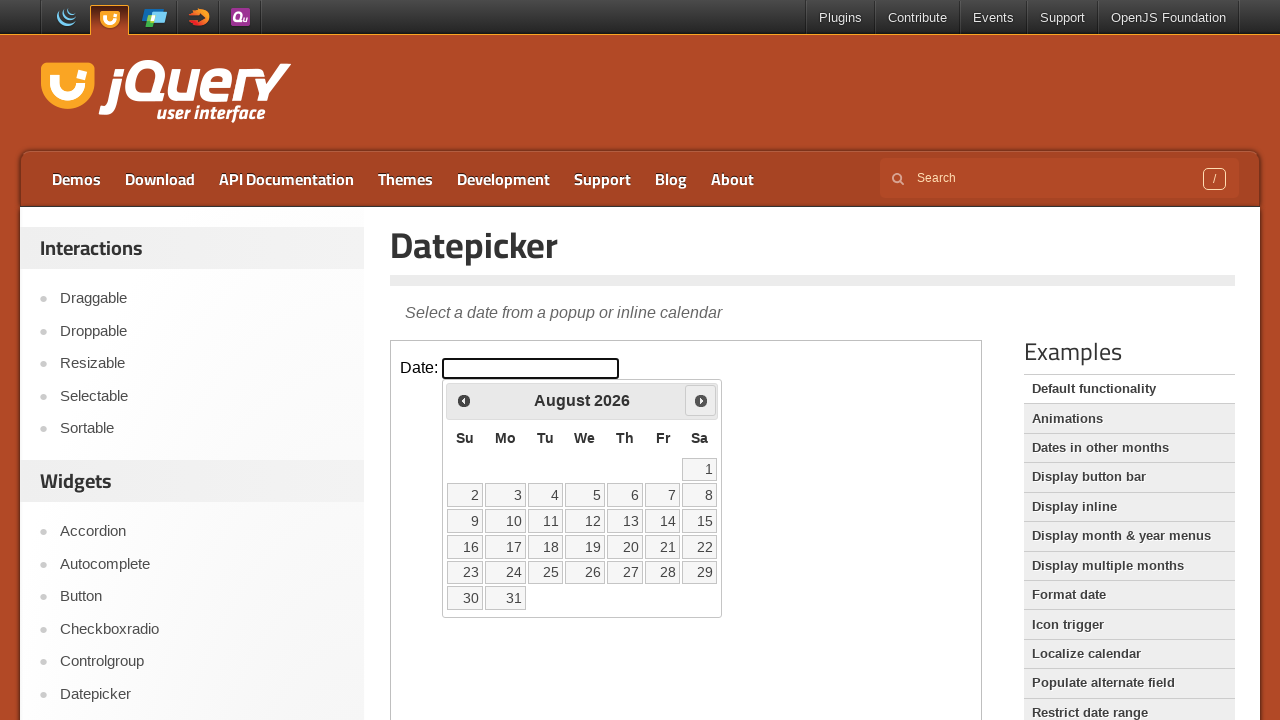

Waited 200ms for calendar to update
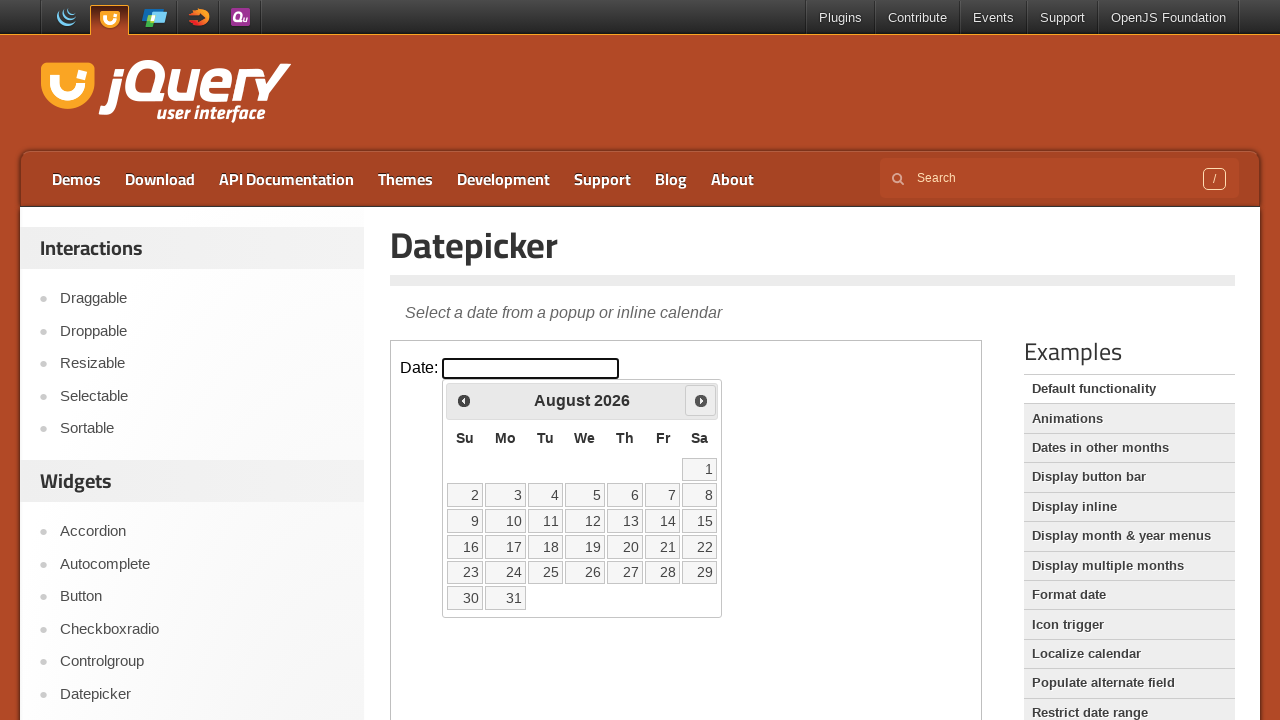

Retrieved current date from calendar: August 2026
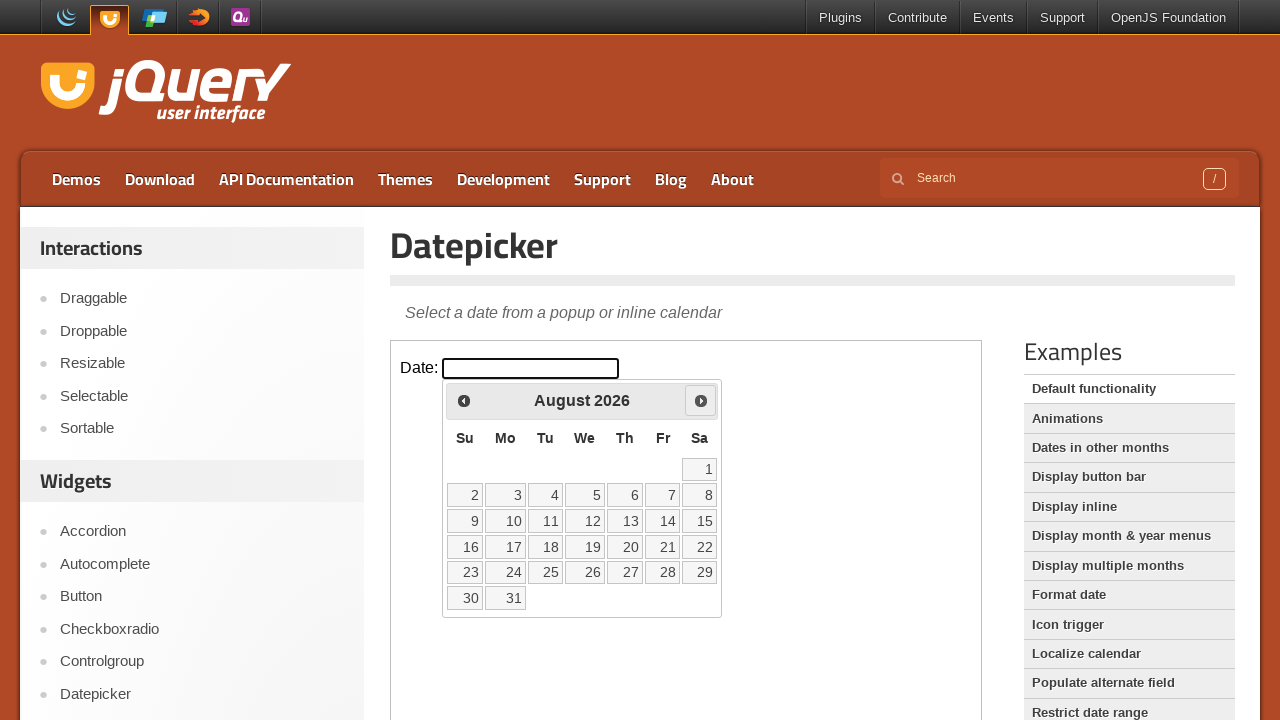

Clicked next month button to navigate forward at (701, 400) on iframe >> nth=0 >> internal:control=enter-frame >> span.ui-icon-circle-triangle-
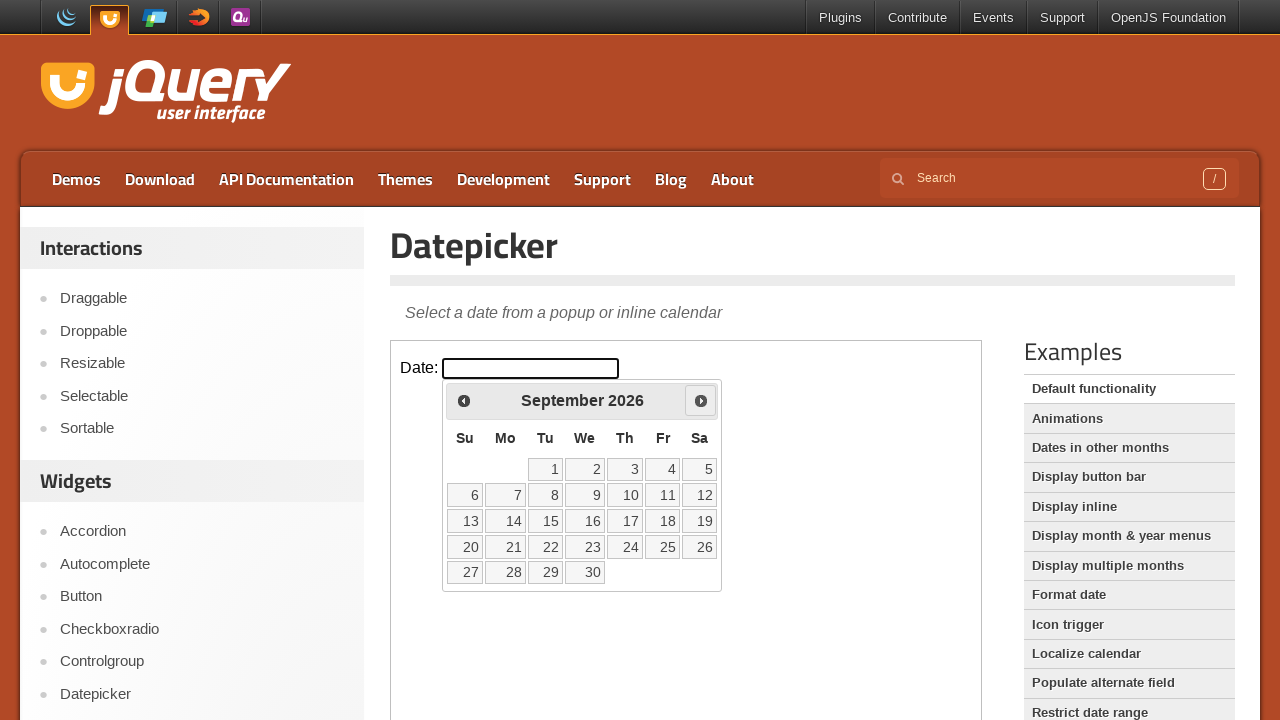

Waited 200ms for calendar to update
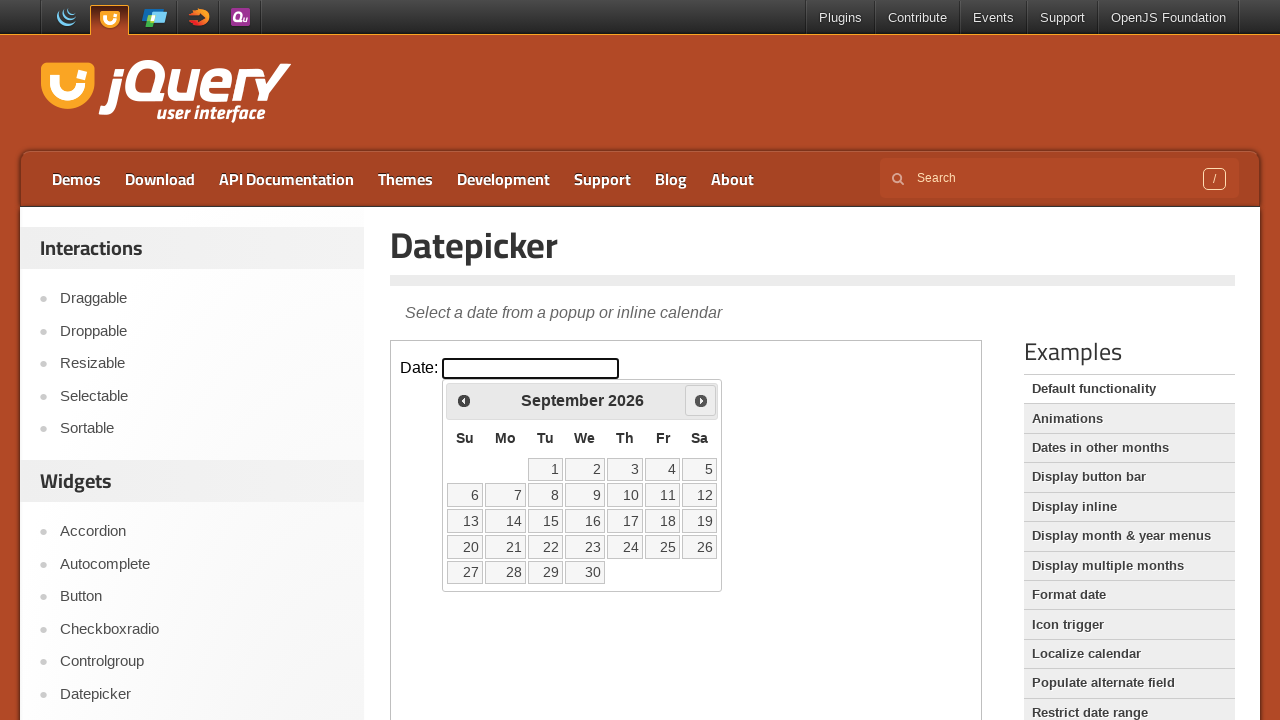

Retrieved current date from calendar: September 2026
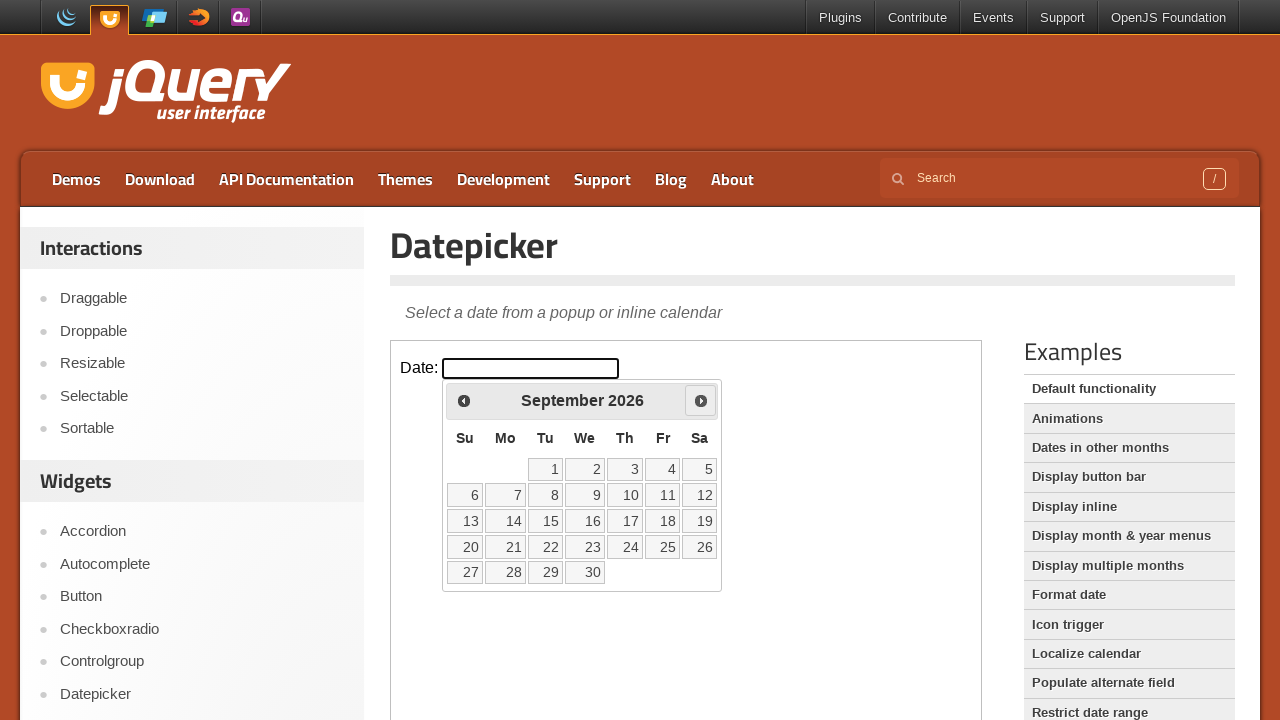

Clicked next month button to navigate forward at (701, 400) on iframe >> nth=0 >> internal:control=enter-frame >> span.ui-icon-circle-triangle-
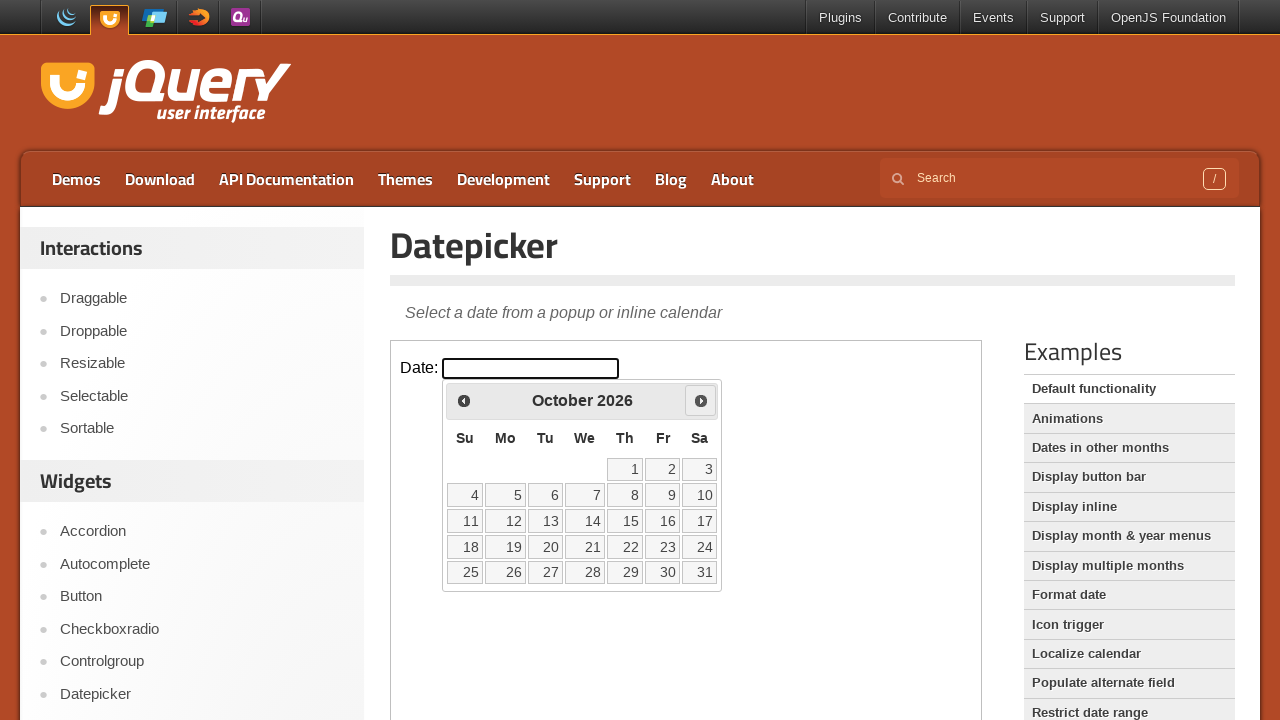

Waited 200ms for calendar to update
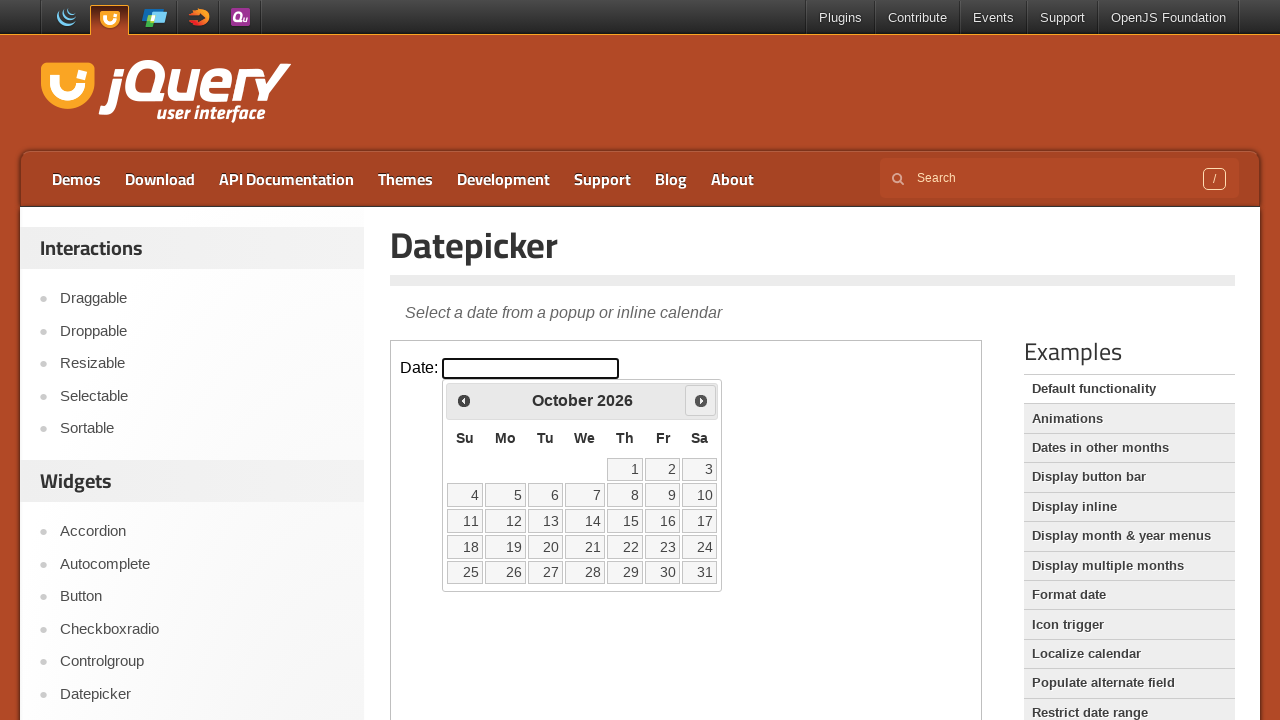

Retrieved current date from calendar: October 2026
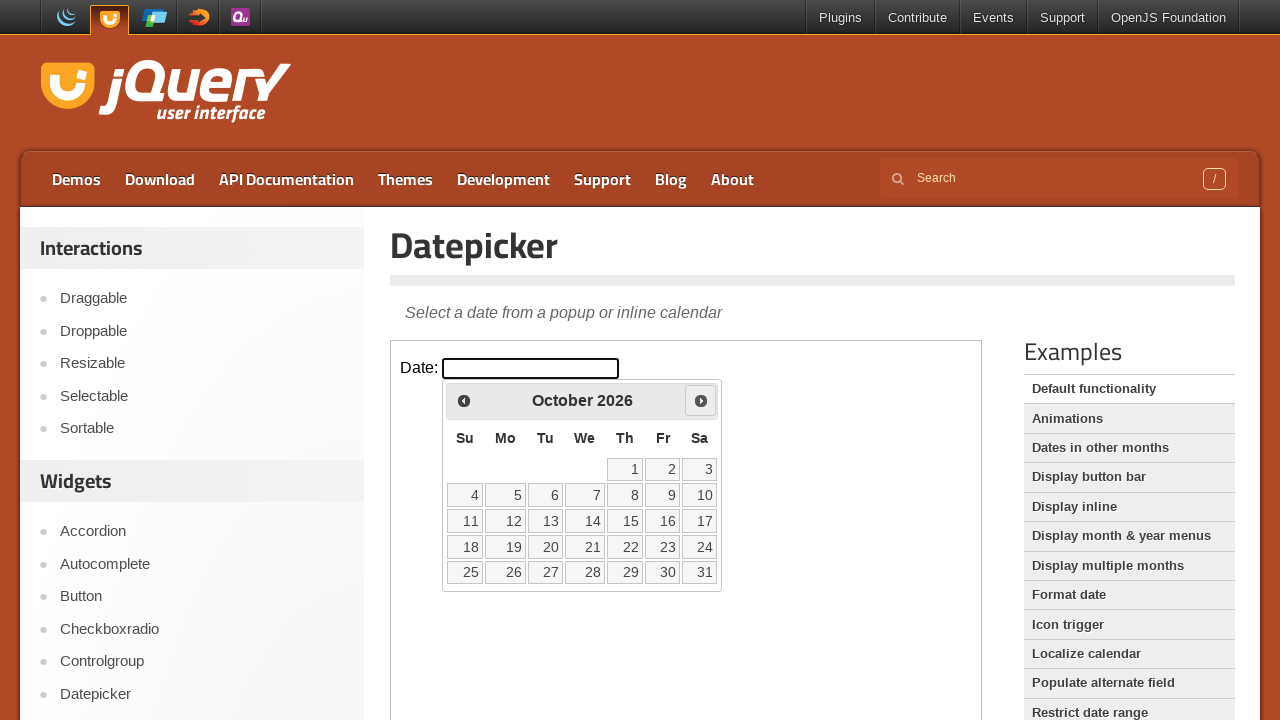

Clicked next month button to navigate forward at (701, 400) on iframe >> nth=0 >> internal:control=enter-frame >> span.ui-icon-circle-triangle-
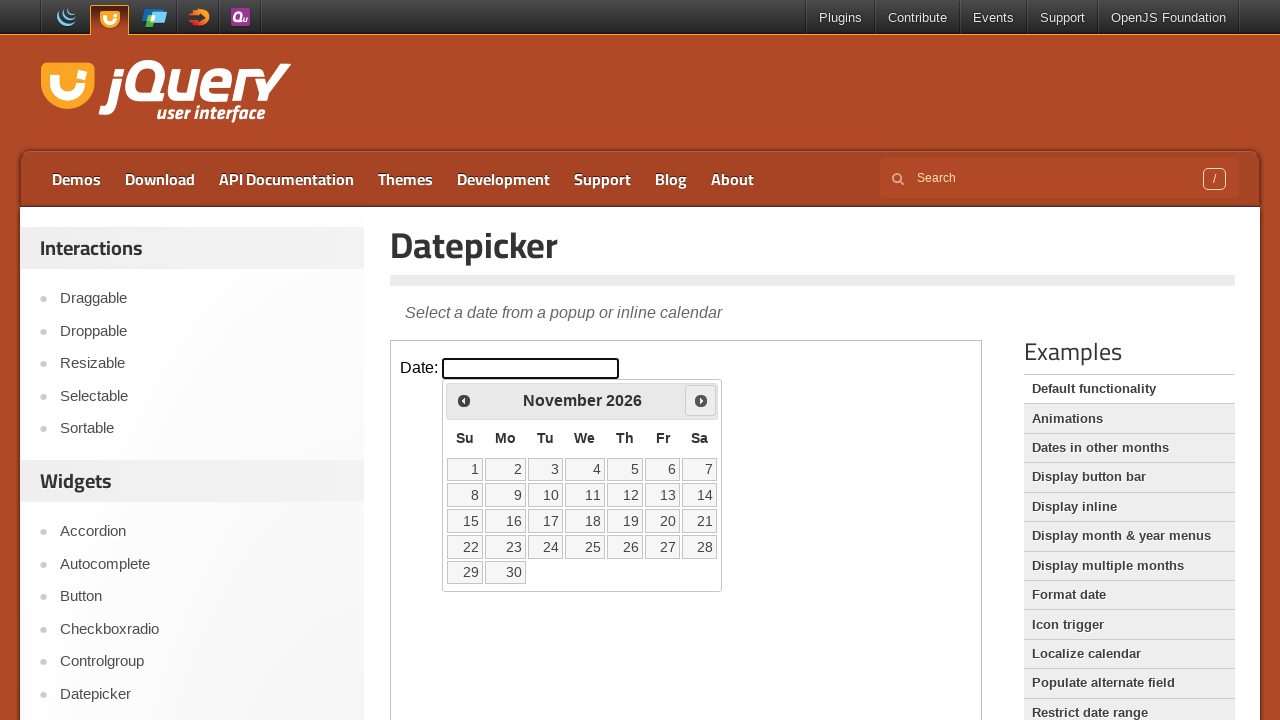

Waited 200ms for calendar to update
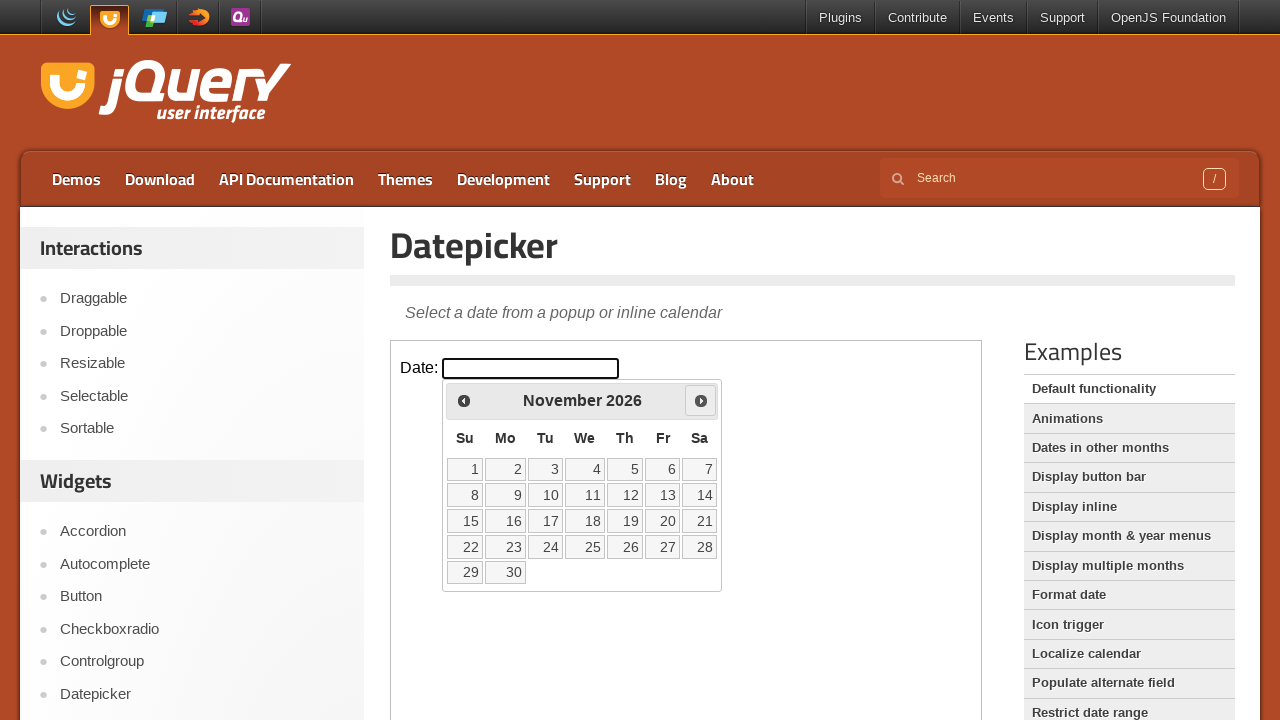

Retrieved current date from calendar: November 2026
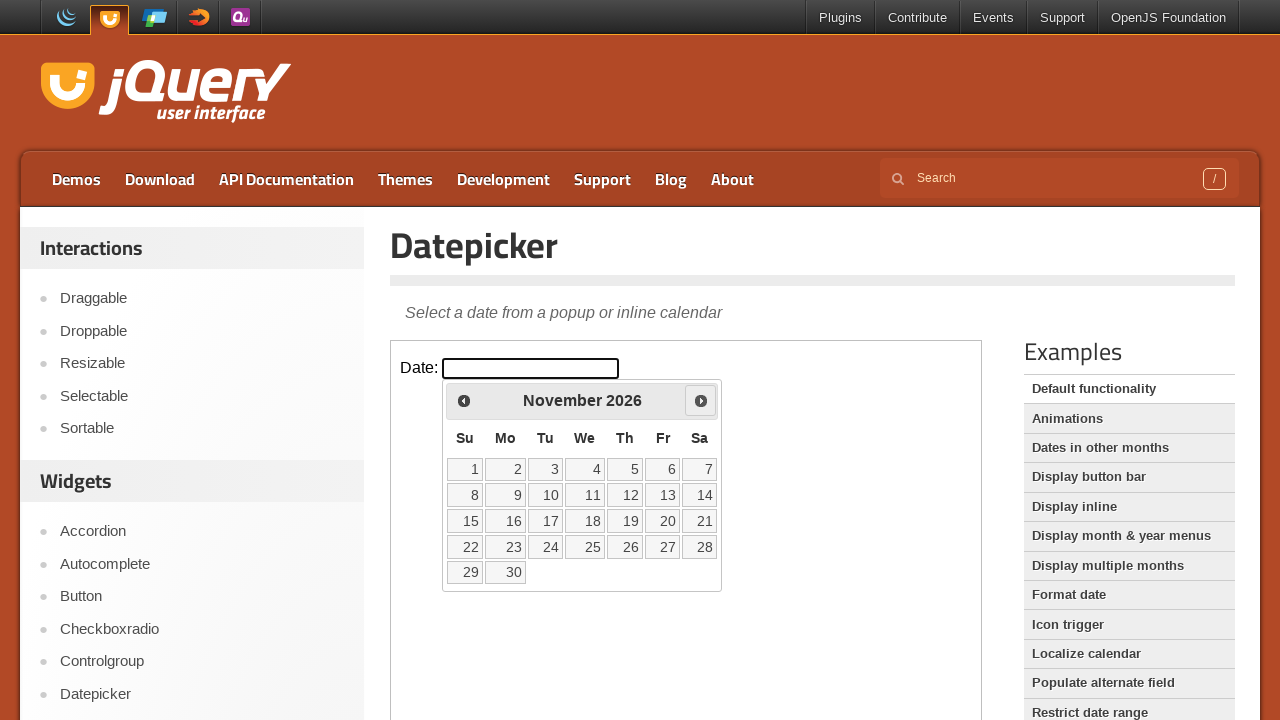

Clicked next month button to navigate forward at (701, 400) on iframe >> nth=0 >> internal:control=enter-frame >> span.ui-icon-circle-triangle-
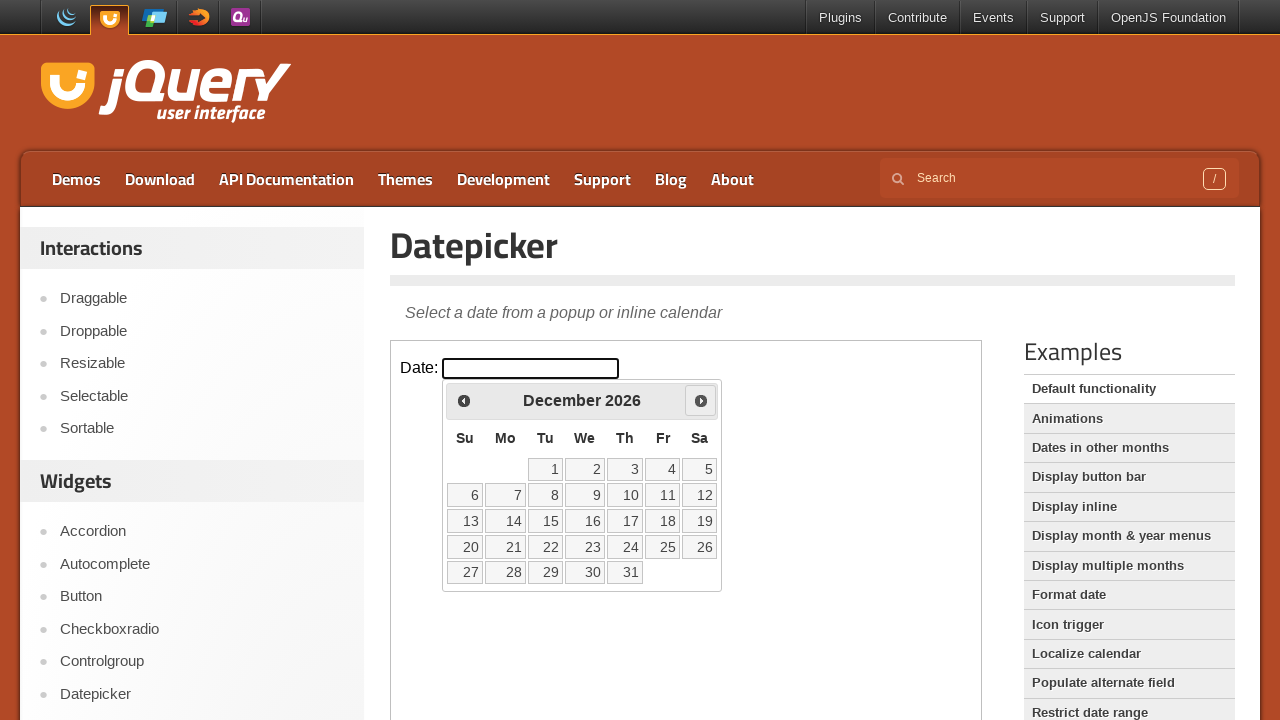

Waited 200ms for calendar to update
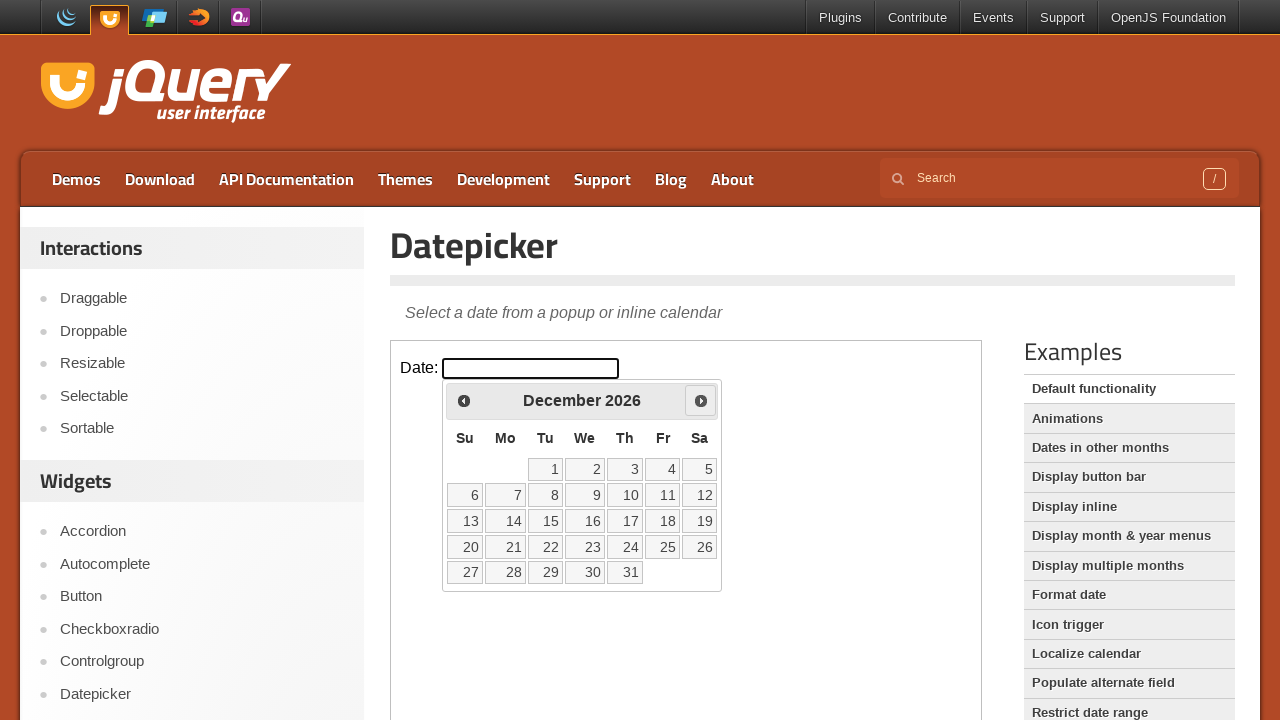

Retrieved current date from calendar: December 2026
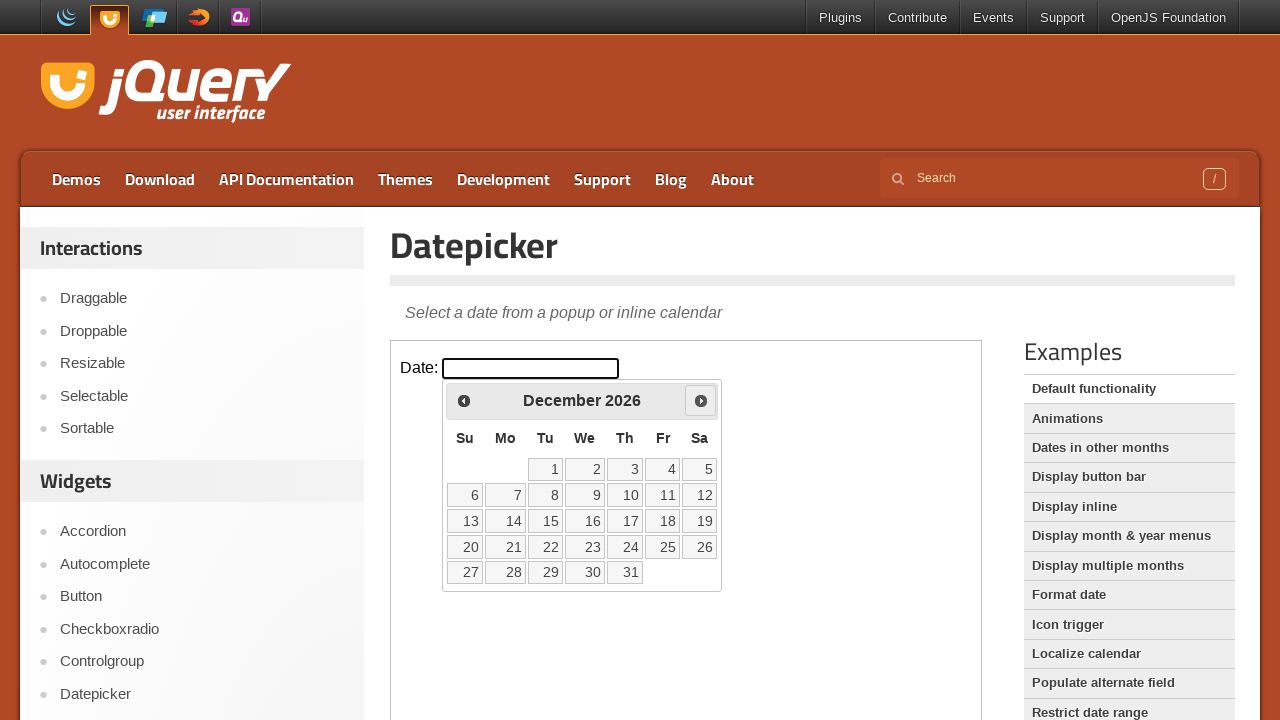

Clicked next month button to navigate forward at (701, 400) on iframe >> nth=0 >> internal:control=enter-frame >> span.ui-icon-circle-triangle-
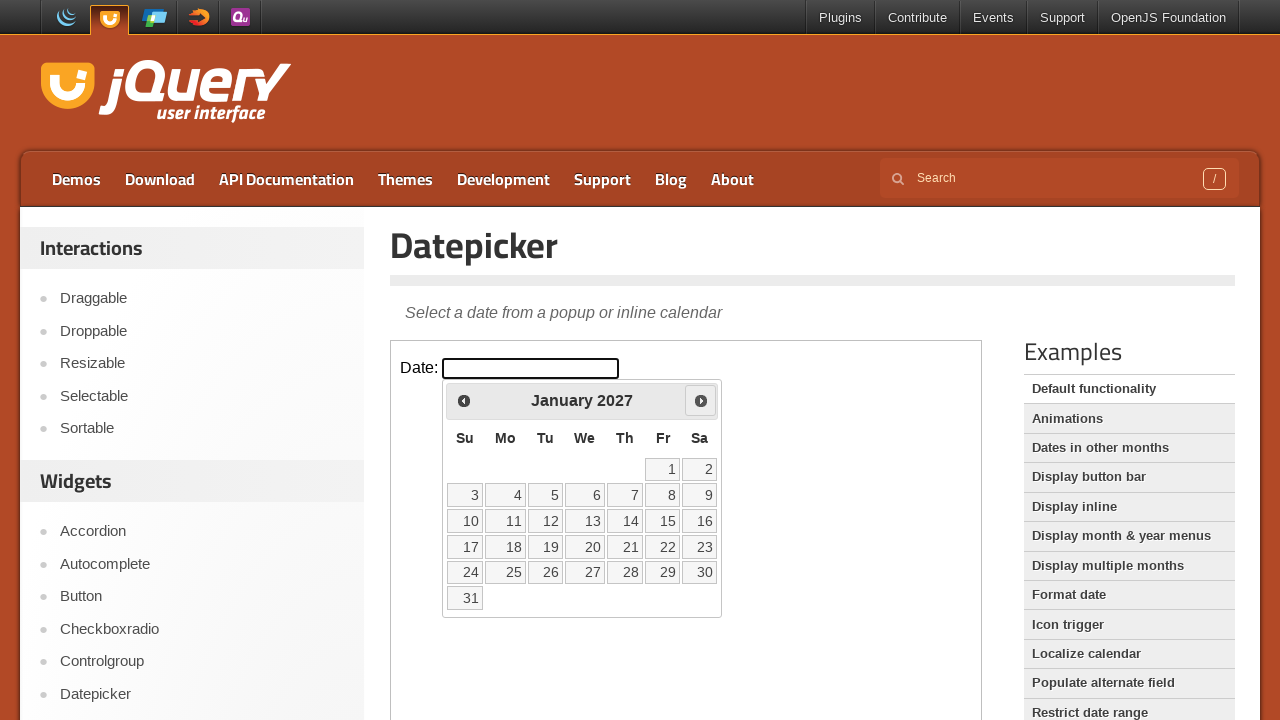

Waited 200ms for calendar to update
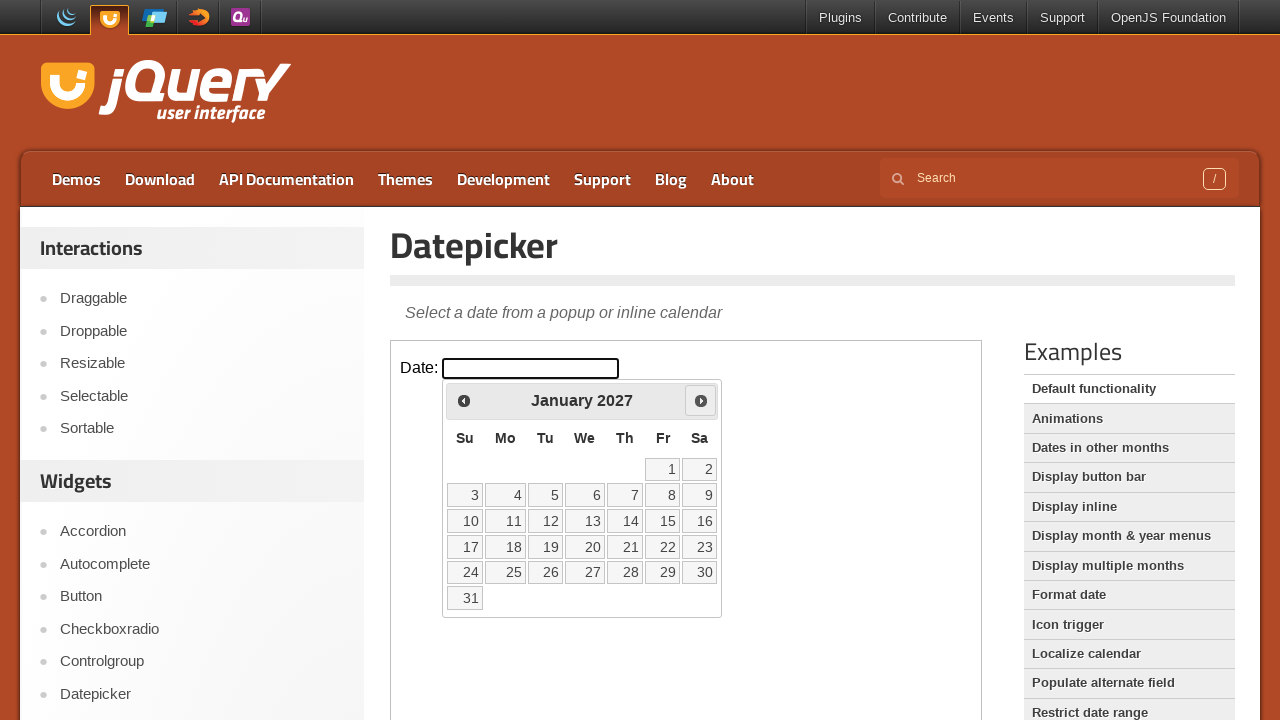

Retrieved current date from calendar: January 2027
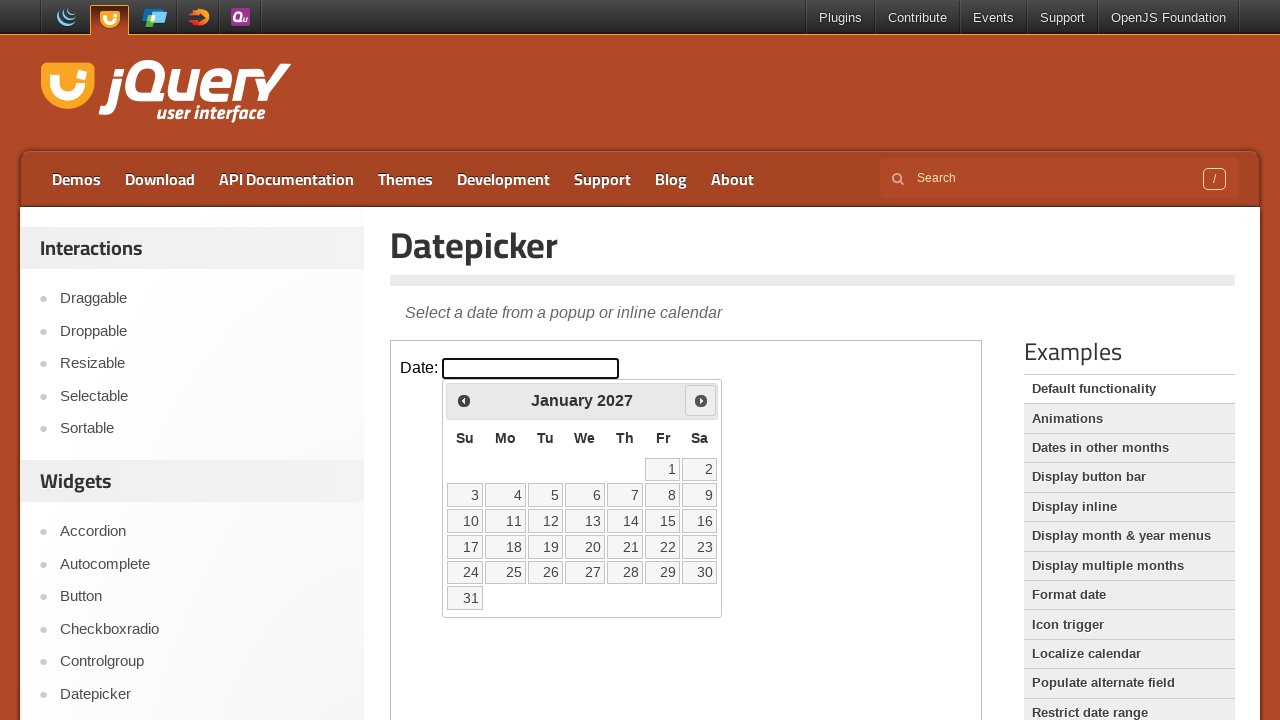

Clicked next month button to navigate forward at (701, 400) on iframe >> nth=0 >> internal:control=enter-frame >> span.ui-icon-circle-triangle-
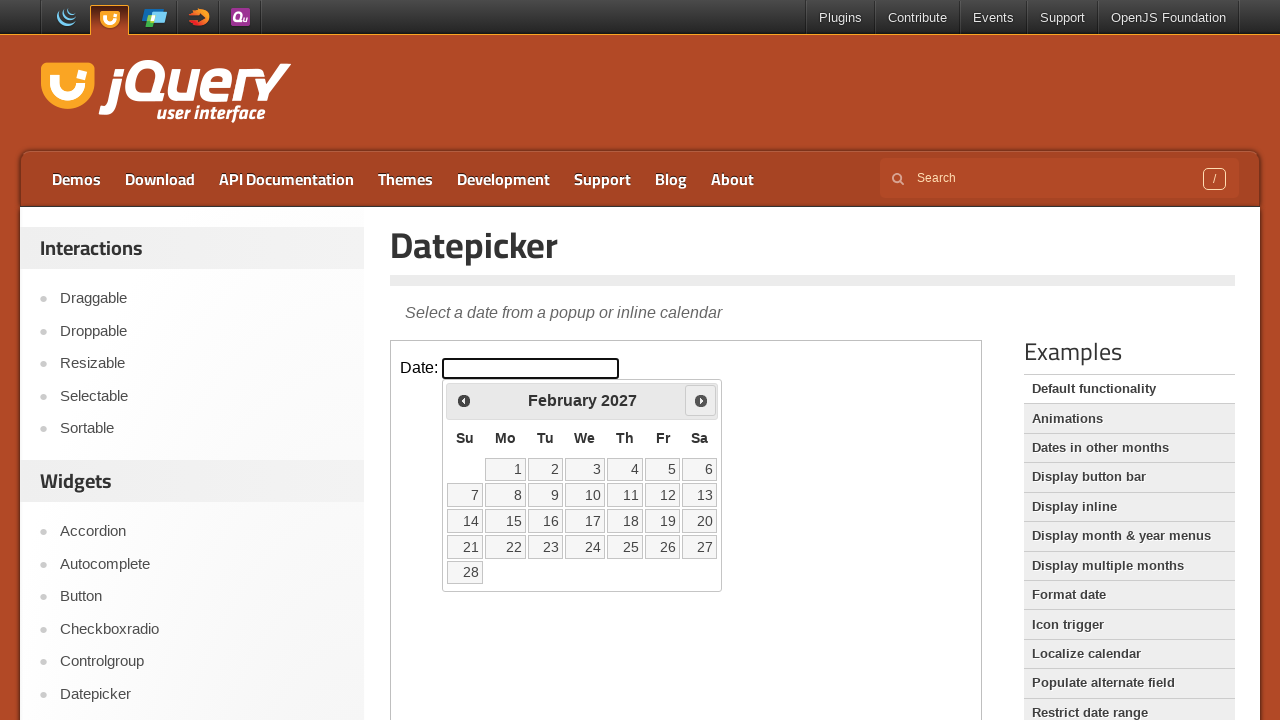

Waited 200ms for calendar to update
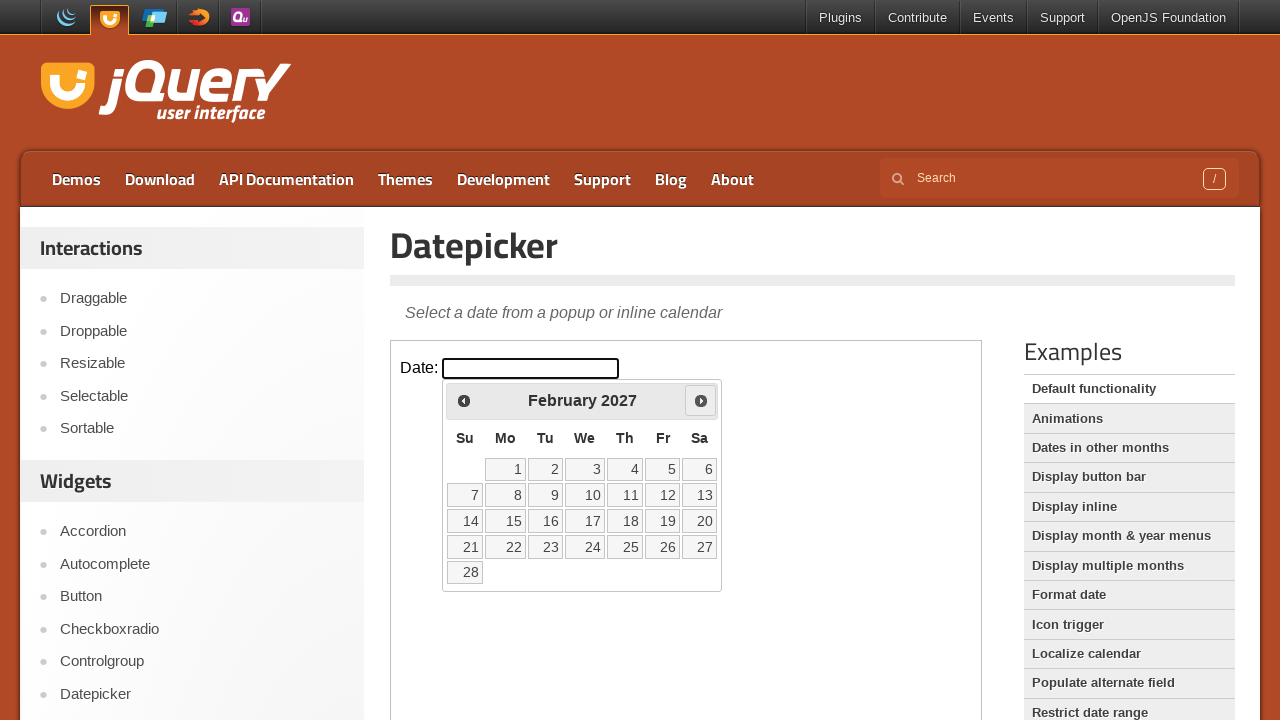

Retrieved current date from calendar: February 2027
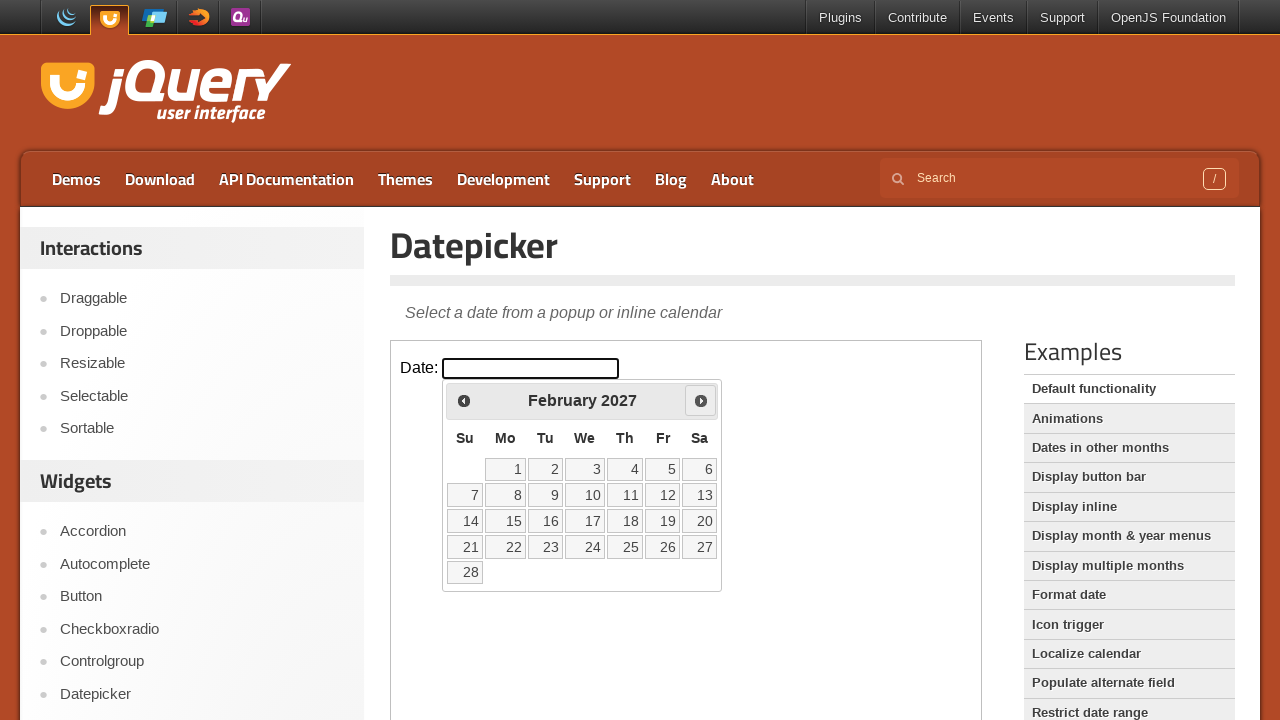

Clicked next month button to navigate forward at (701, 400) on iframe >> nth=0 >> internal:control=enter-frame >> span.ui-icon-circle-triangle-
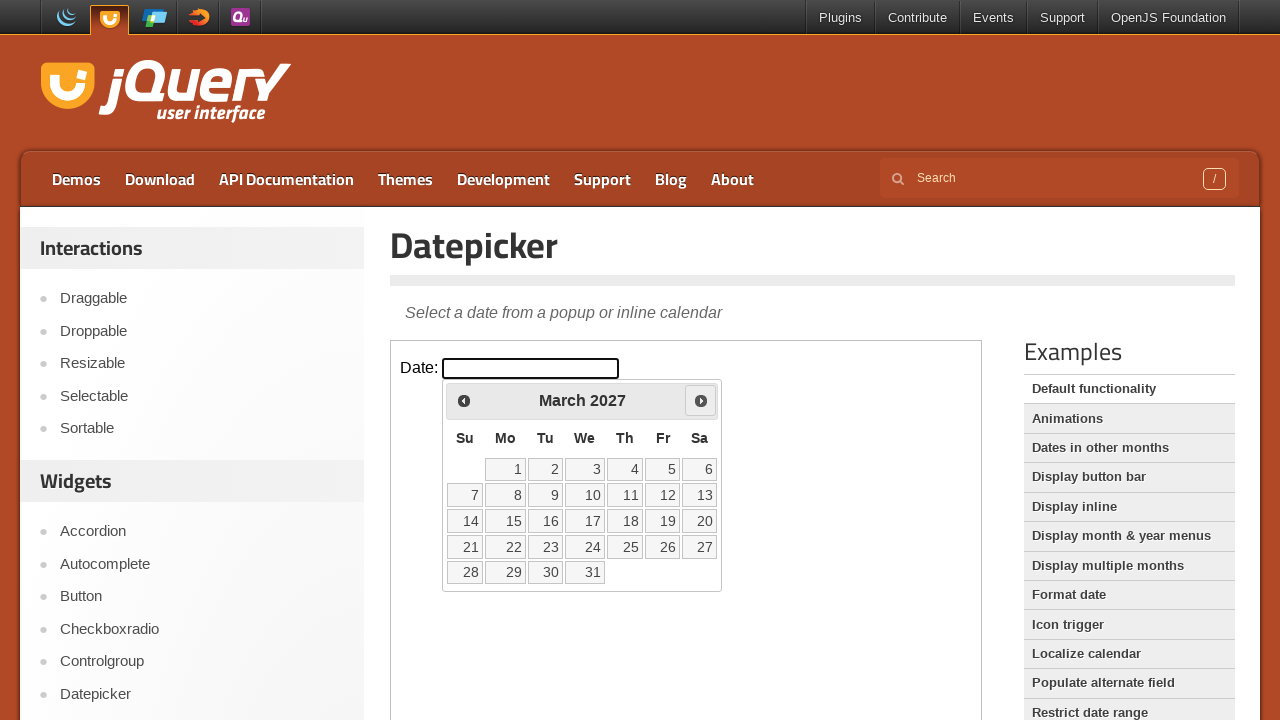

Waited 200ms for calendar to update
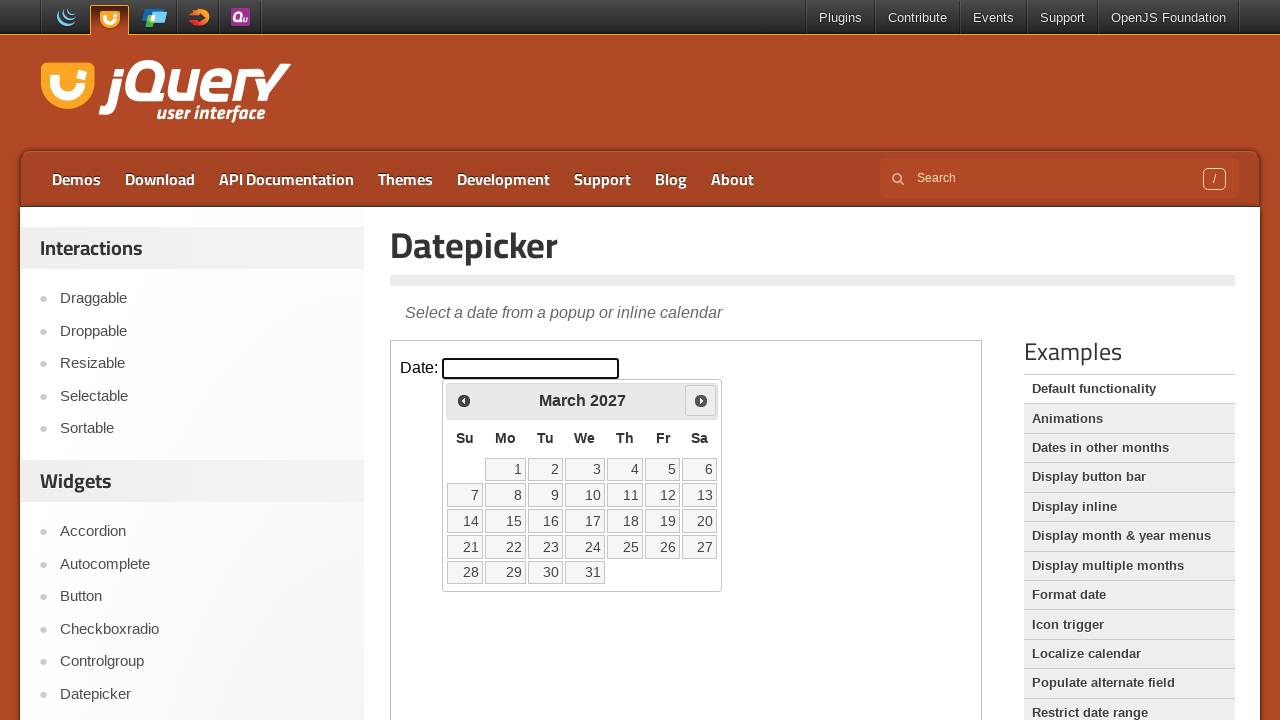

Retrieved current date from calendar: March 2027
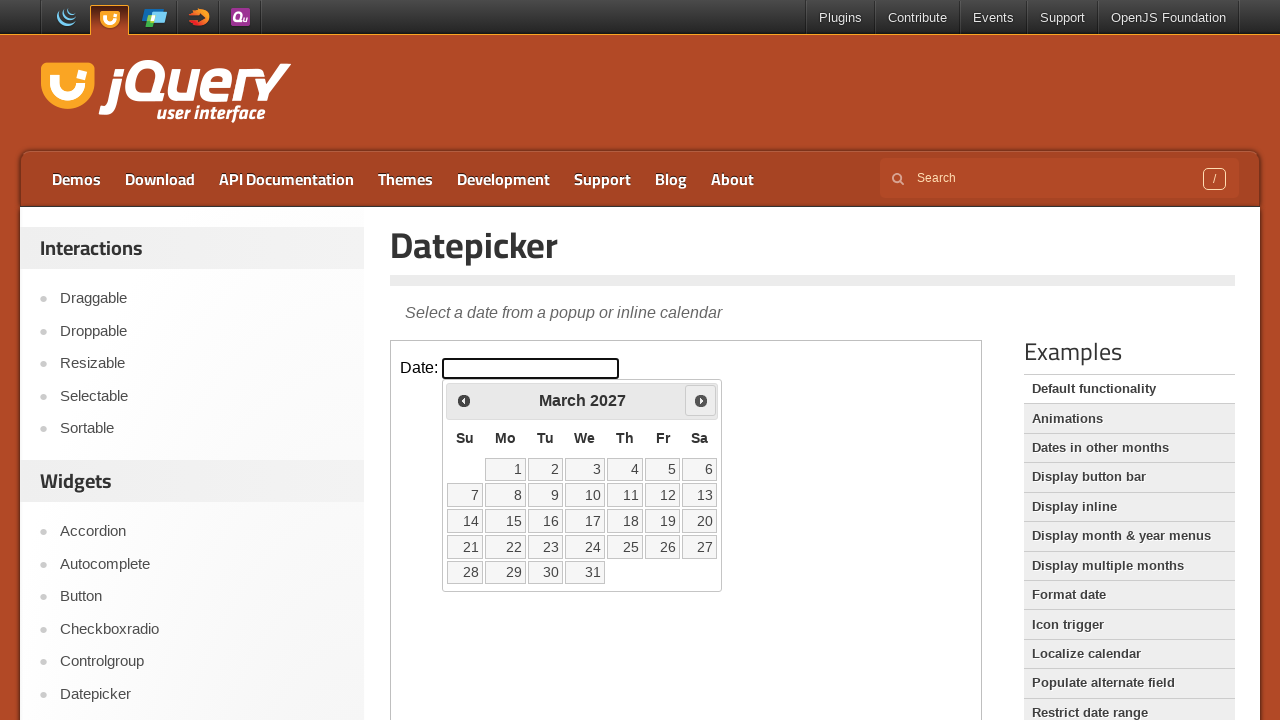

Clicked next month button to navigate forward at (701, 400) on iframe >> nth=0 >> internal:control=enter-frame >> span.ui-icon-circle-triangle-
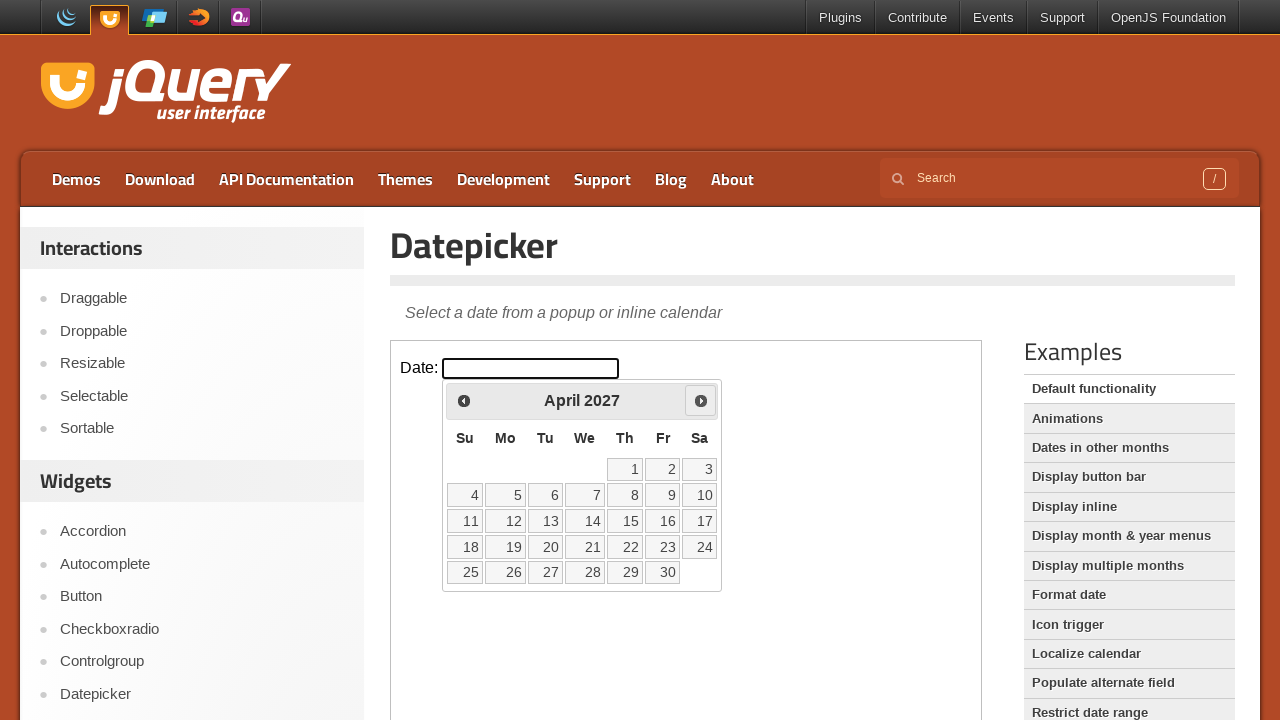

Waited 200ms for calendar to update
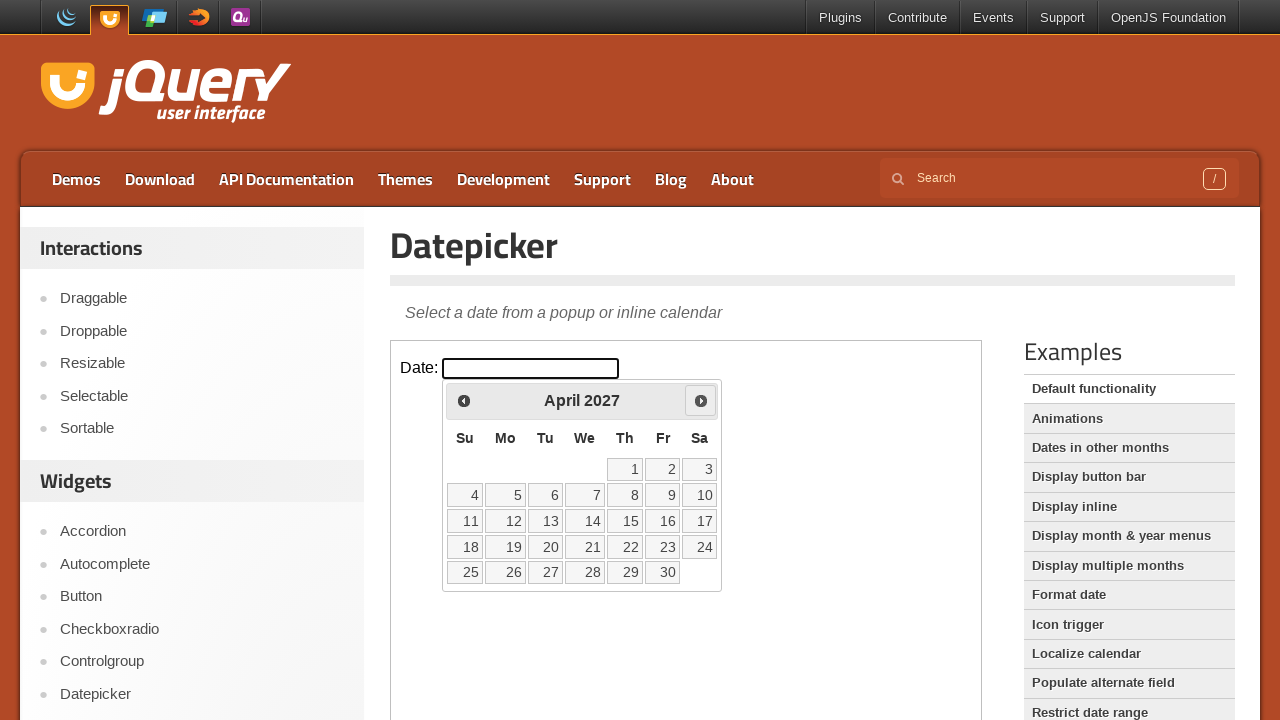

Retrieved current date from calendar: April 2027
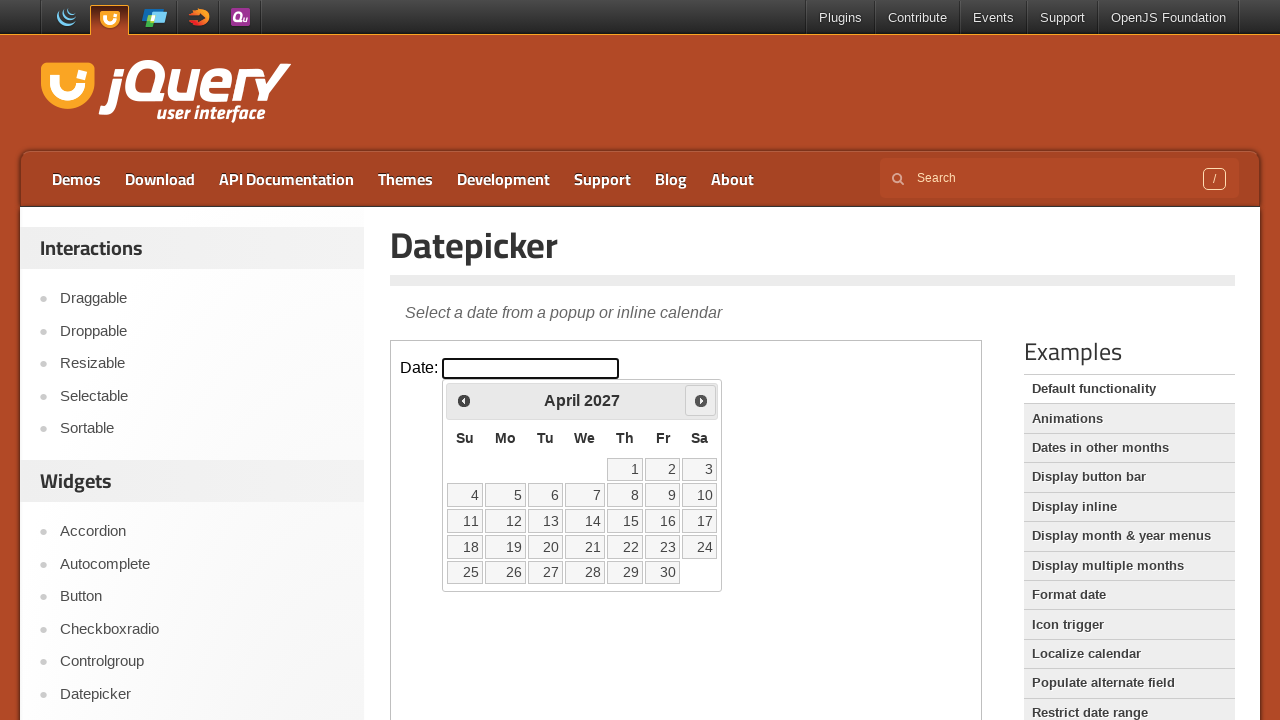

Clicked next month button to navigate forward at (701, 400) on iframe >> nth=0 >> internal:control=enter-frame >> span.ui-icon-circle-triangle-
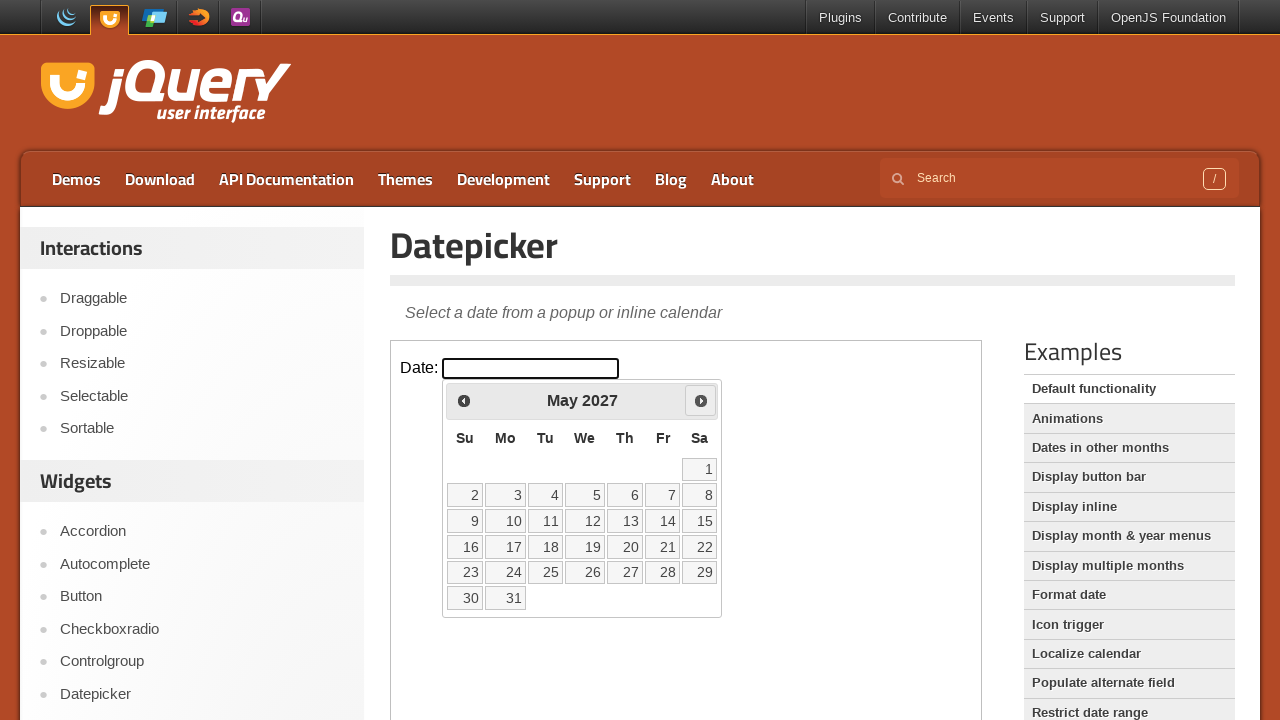

Waited 200ms for calendar to update
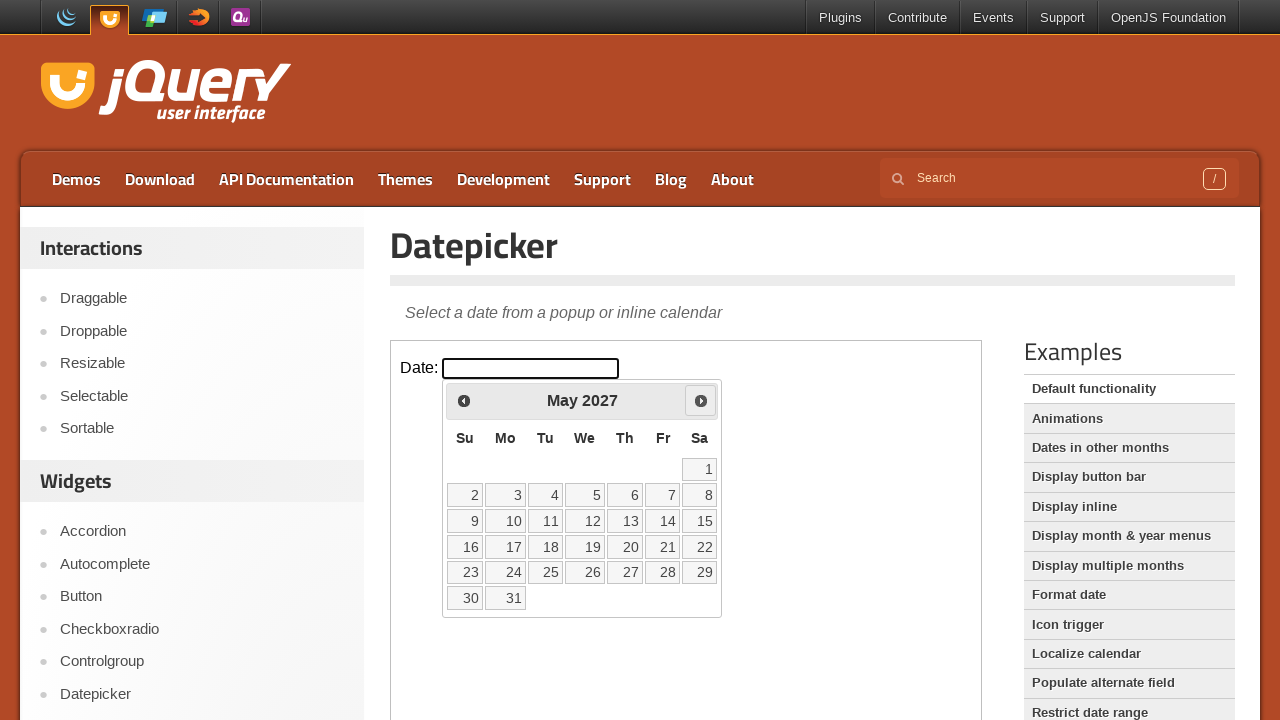

Retrieved current date from calendar: May 2027
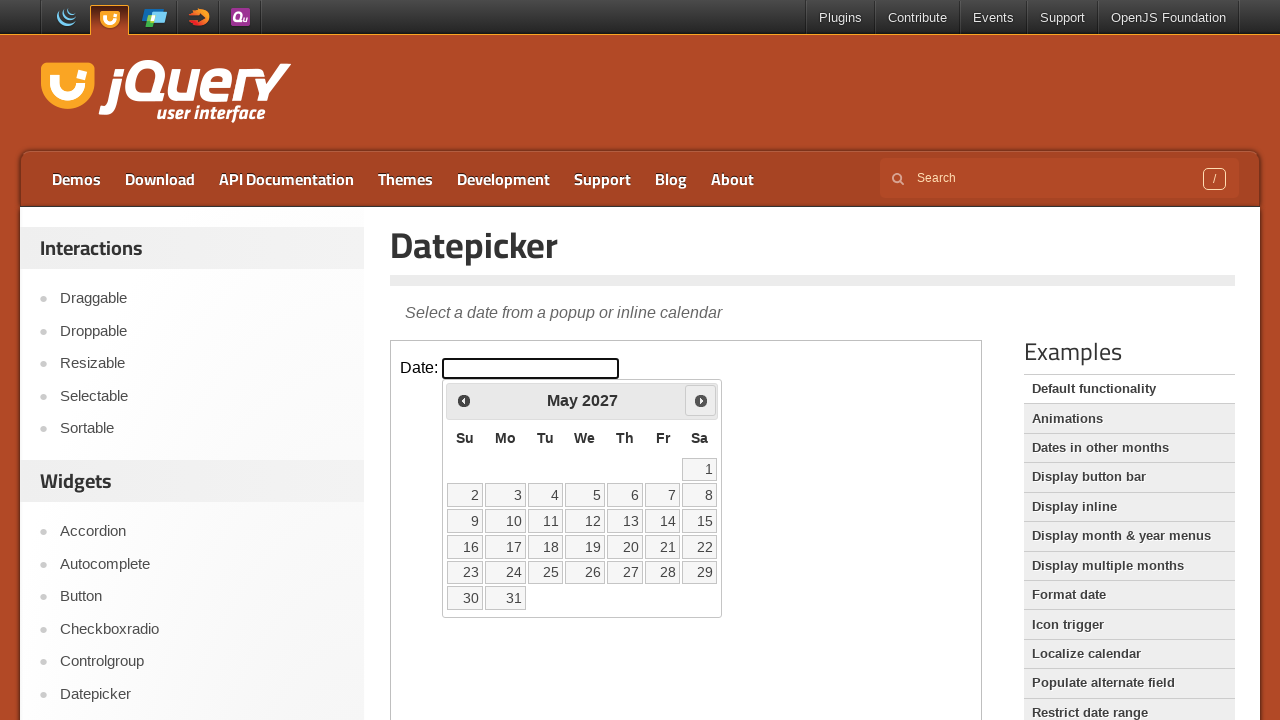

Clicked next month button to navigate forward at (701, 400) on iframe >> nth=0 >> internal:control=enter-frame >> span.ui-icon-circle-triangle-
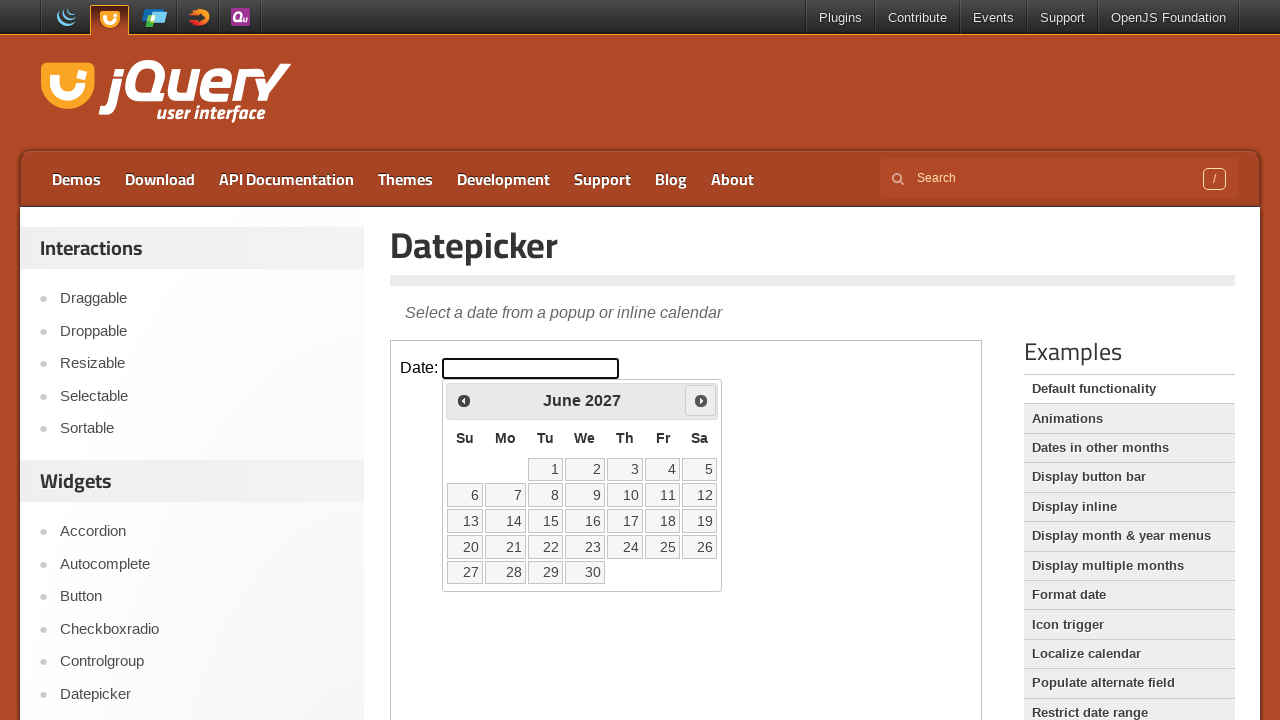

Waited 200ms for calendar to update
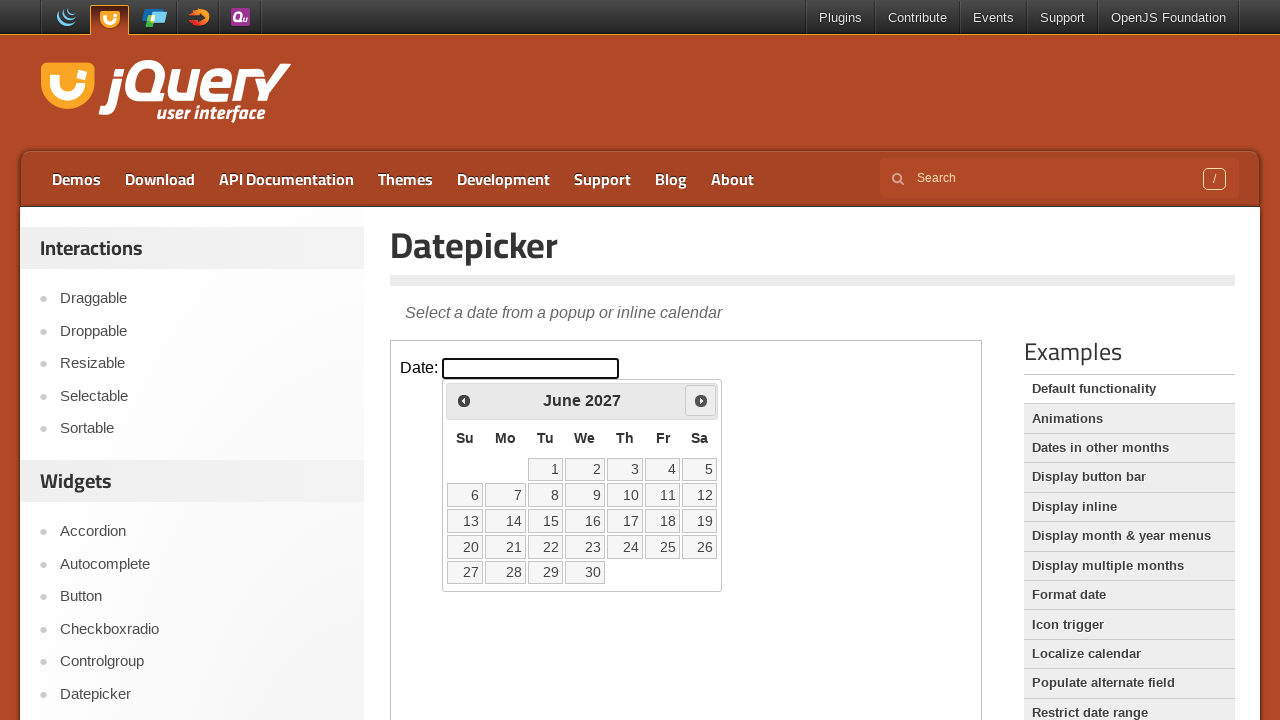

Retrieved current date from calendar: June 2027
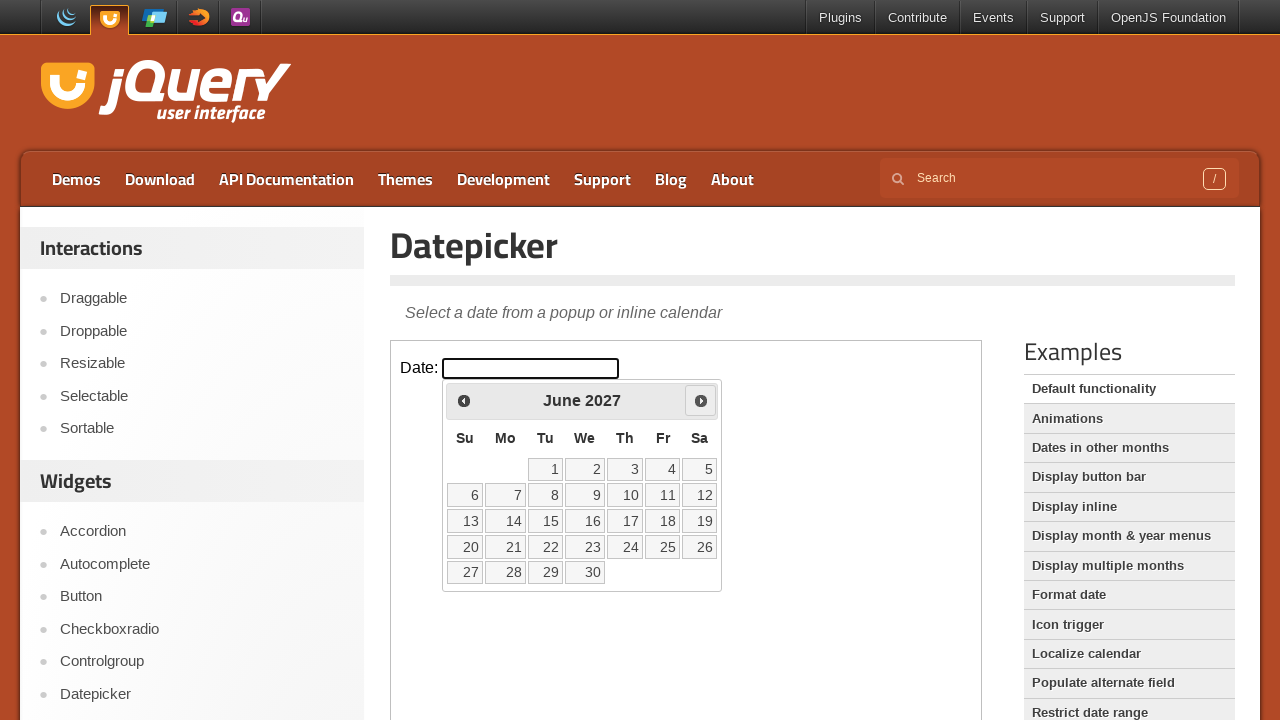

Clicked next month button to navigate forward at (701, 400) on iframe >> nth=0 >> internal:control=enter-frame >> span.ui-icon-circle-triangle-
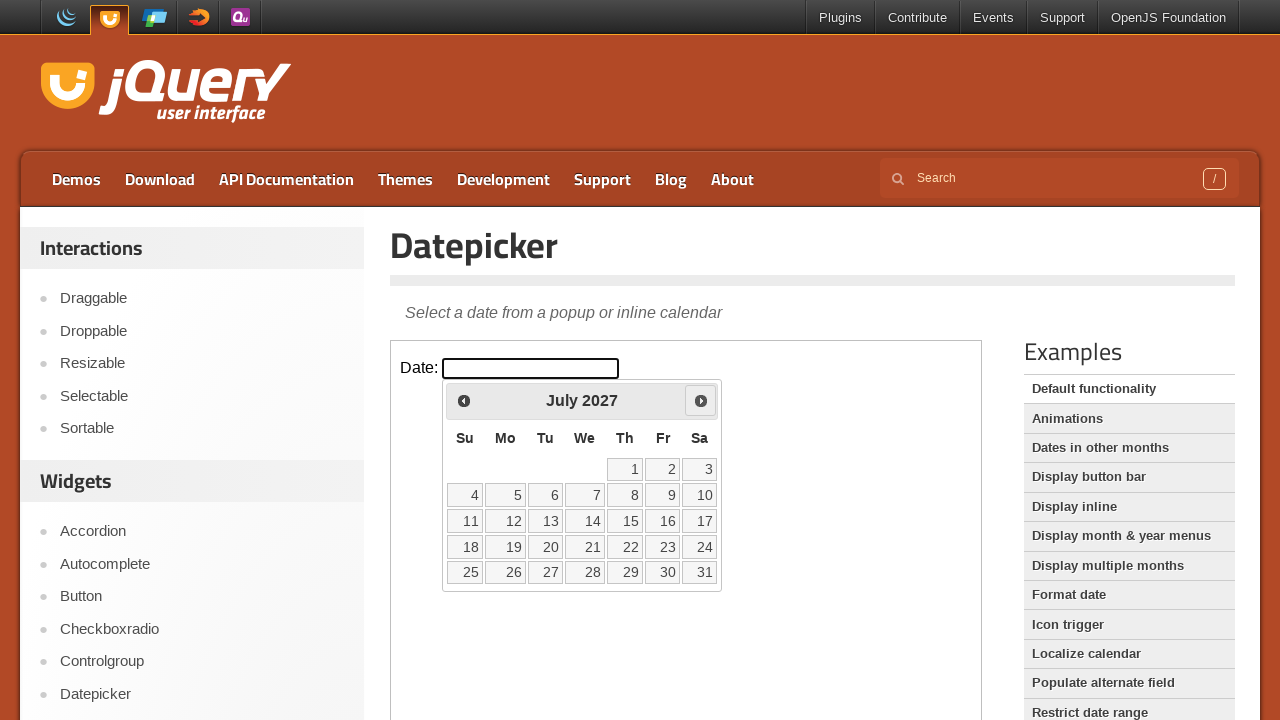

Waited 200ms for calendar to update
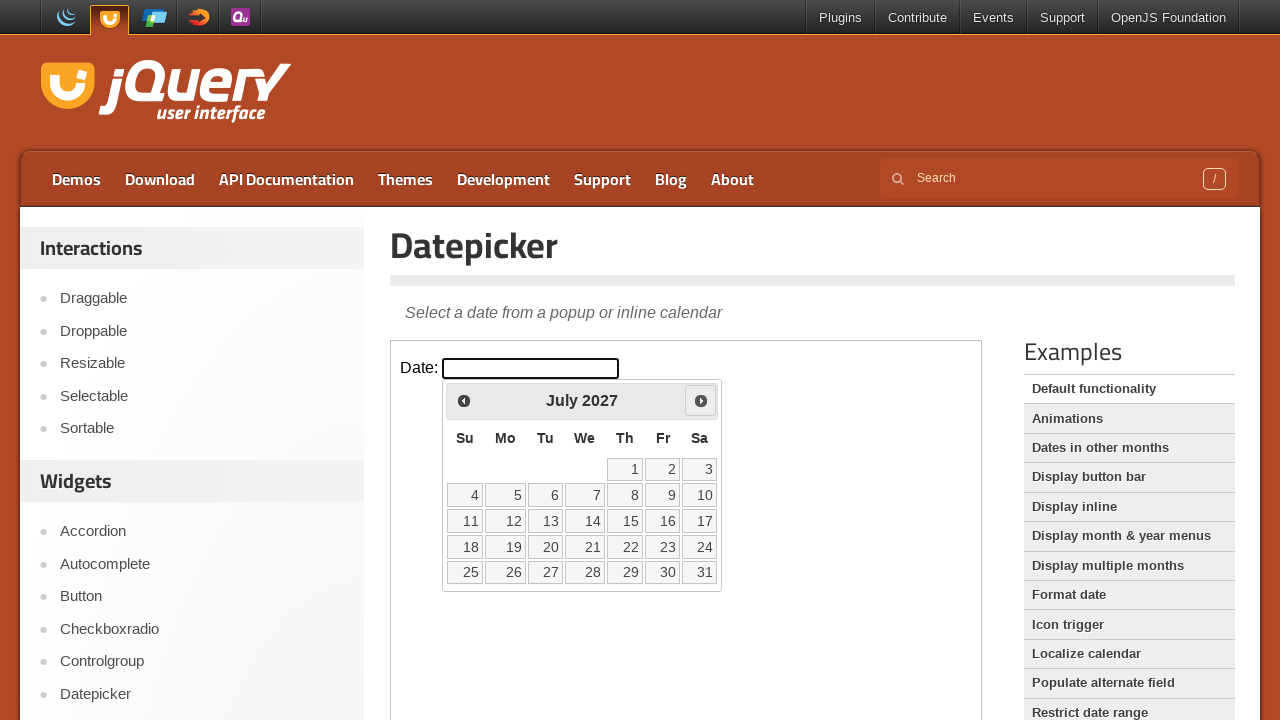

Retrieved current date from calendar: July 2027
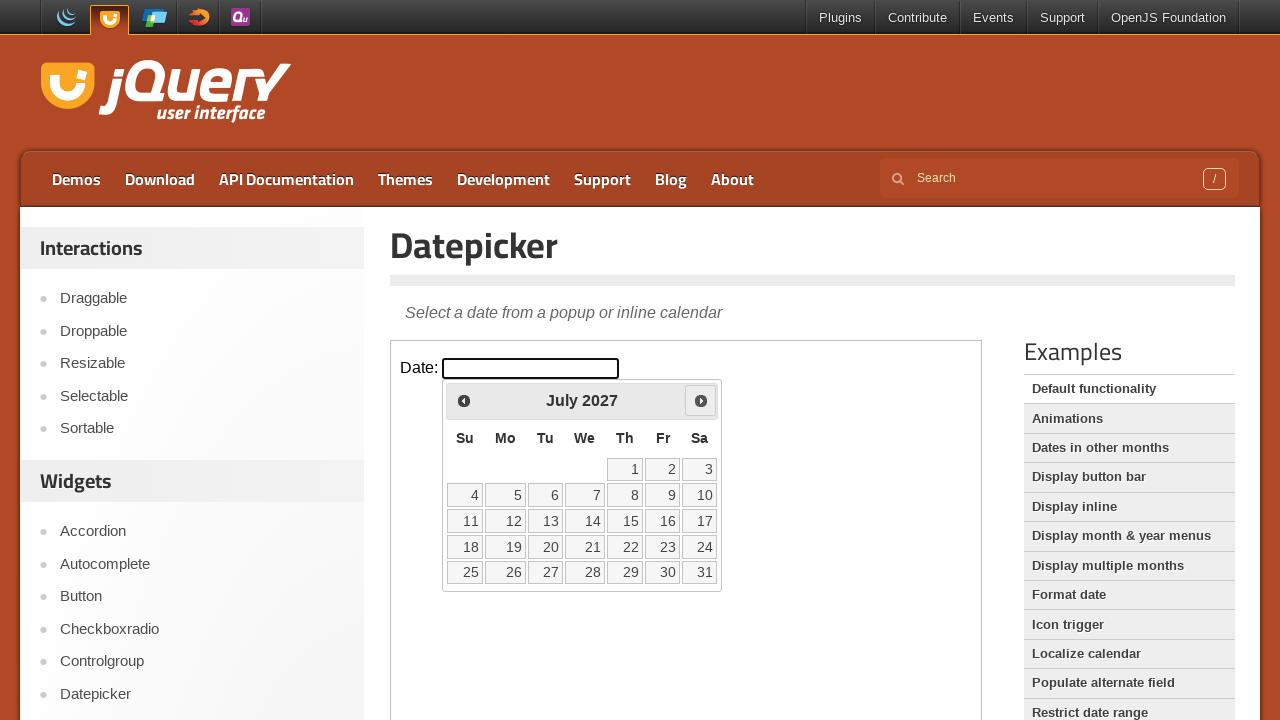

Clicked next month button to navigate forward at (701, 400) on iframe >> nth=0 >> internal:control=enter-frame >> span.ui-icon-circle-triangle-
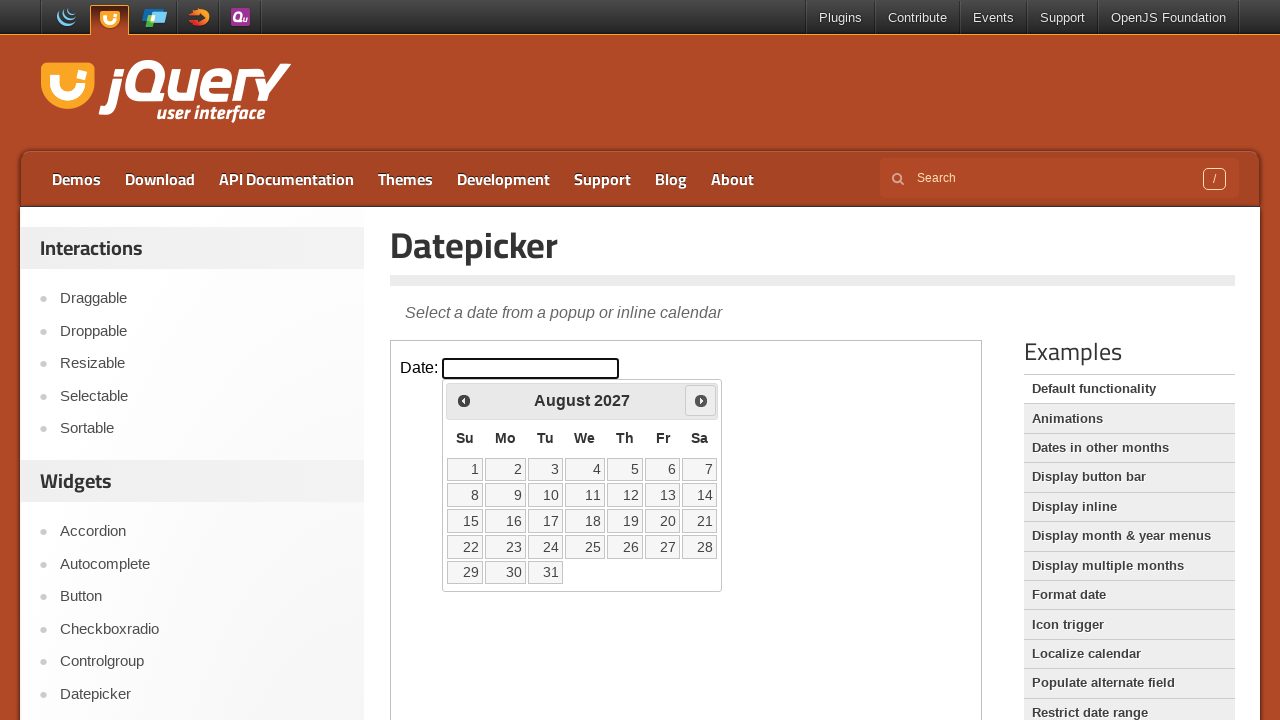

Waited 200ms for calendar to update
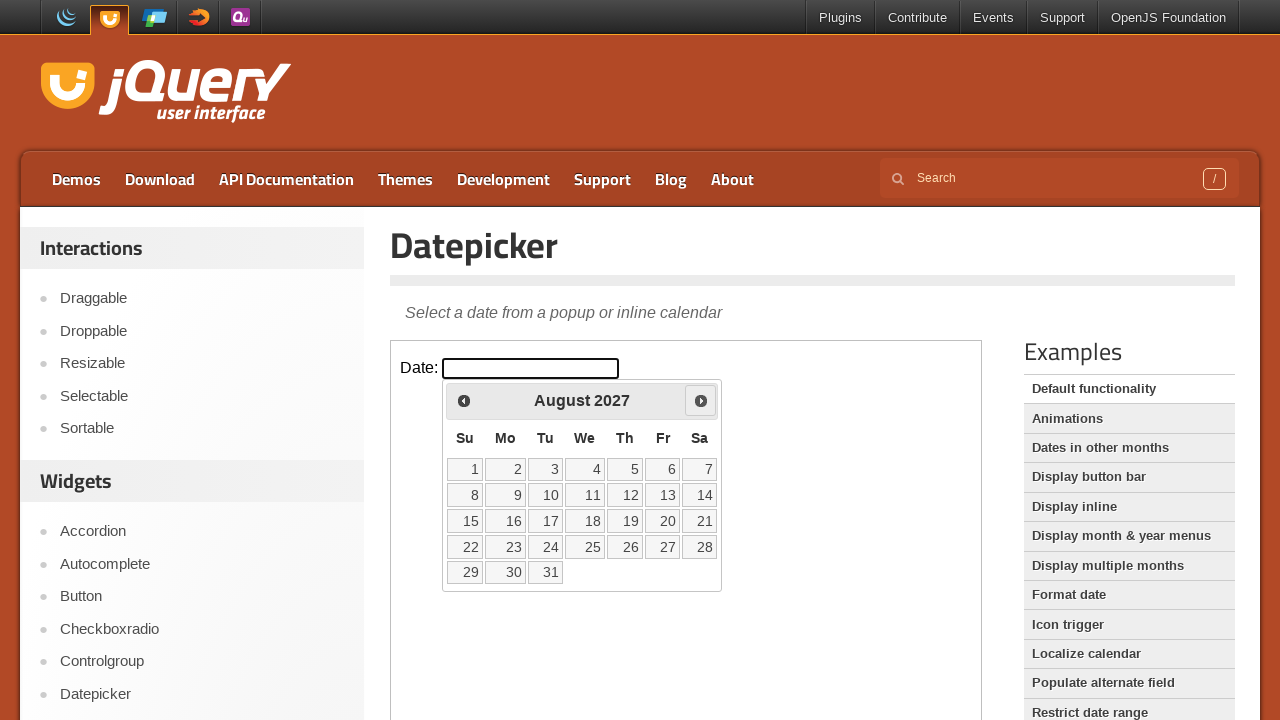

Retrieved current date from calendar: August 2027
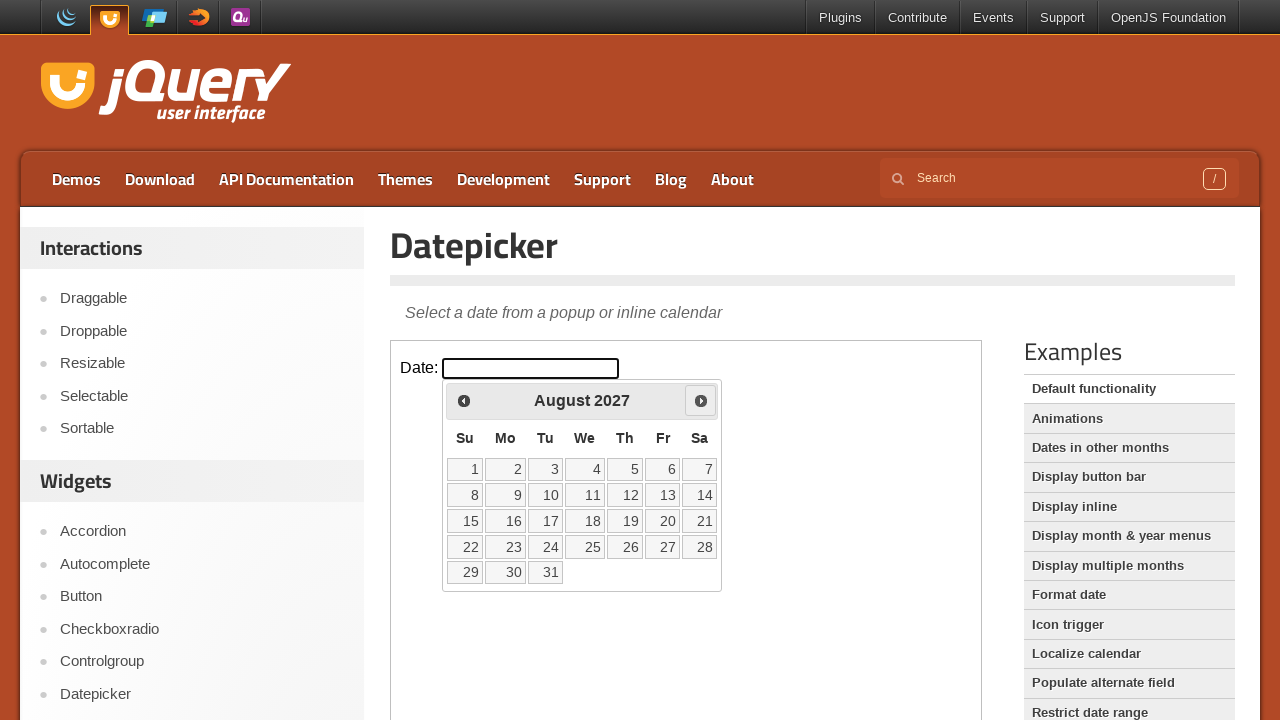

Clicked next month button to navigate forward at (701, 400) on iframe >> nth=0 >> internal:control=enter-frame >> span.ui-icon-circle-triangle-
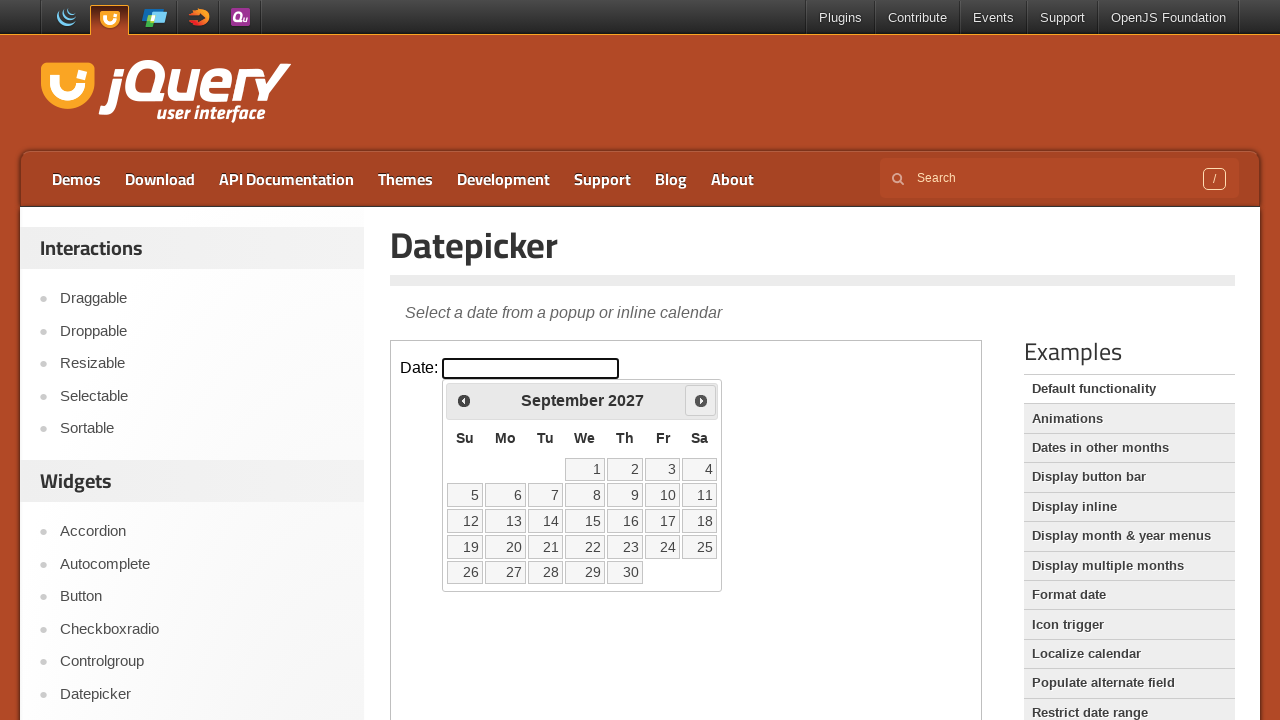

Waited 200ms for calendar to update
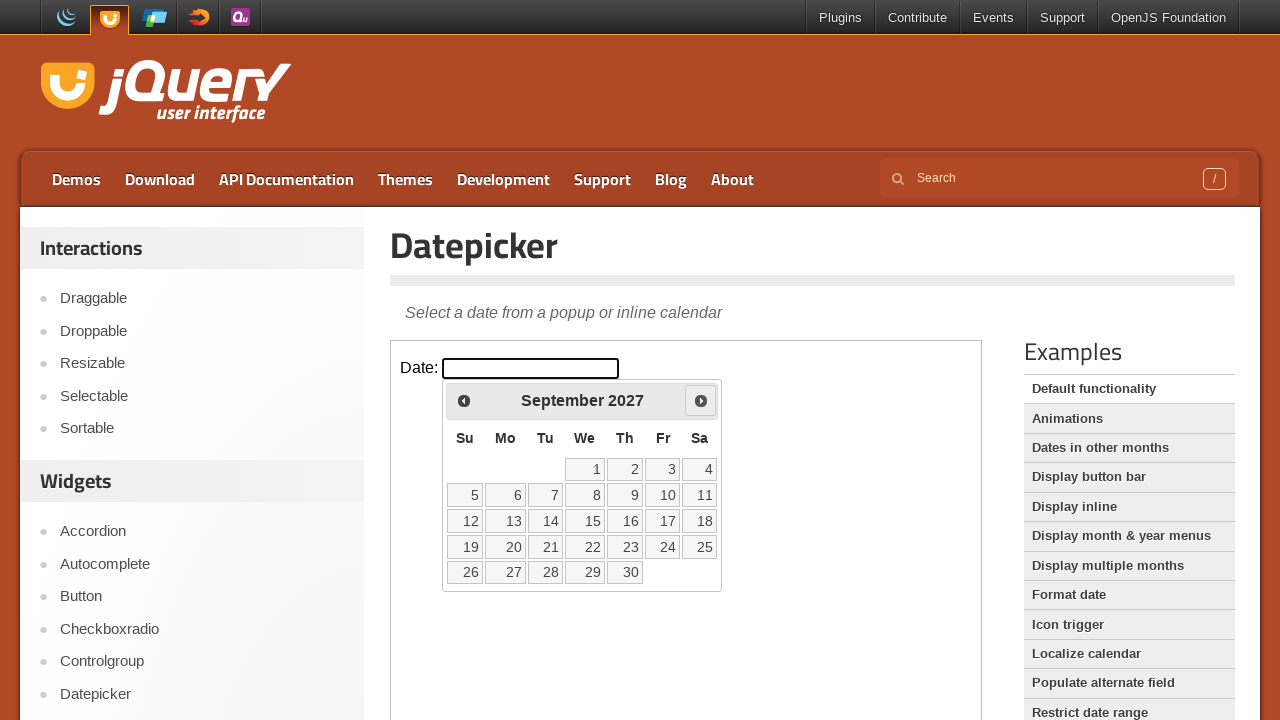

Retrieved current date from calendar: September 2027
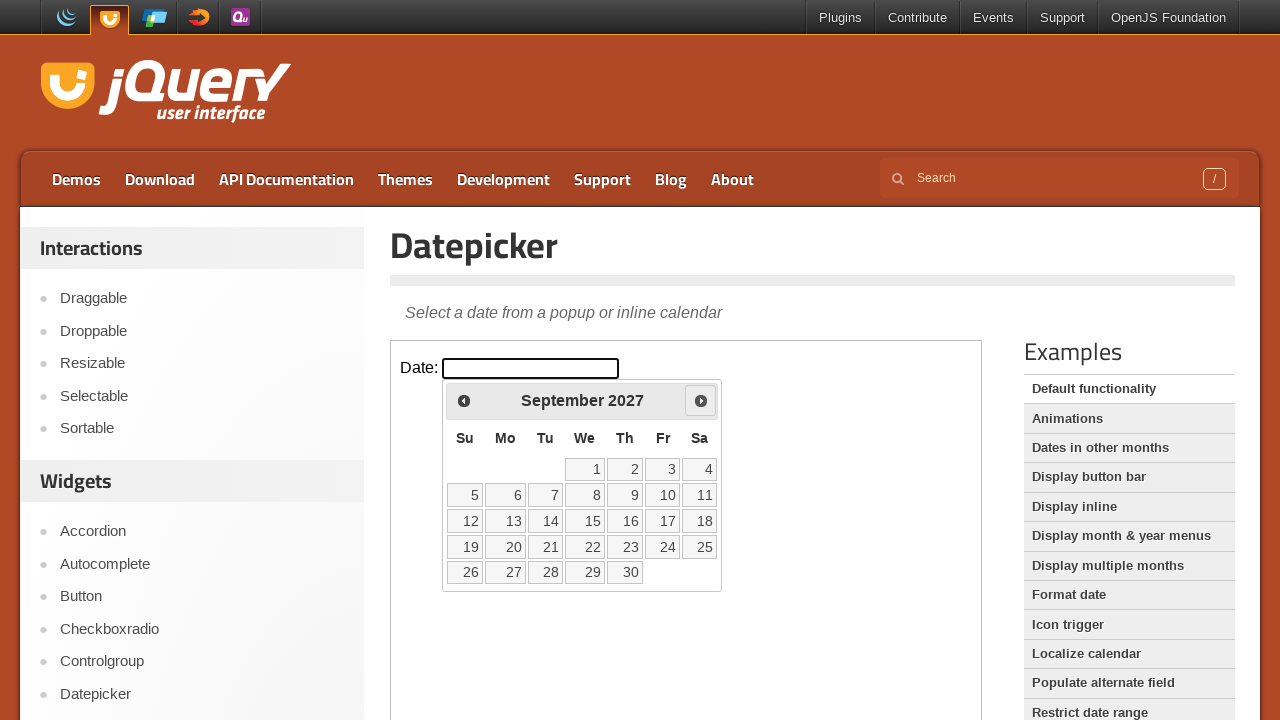

Clicked next month button to navigate forward at (701, 400) on iframe >> nth=0 >> internal:control=enter-frame >> span.ui-icon-circle-triangle-
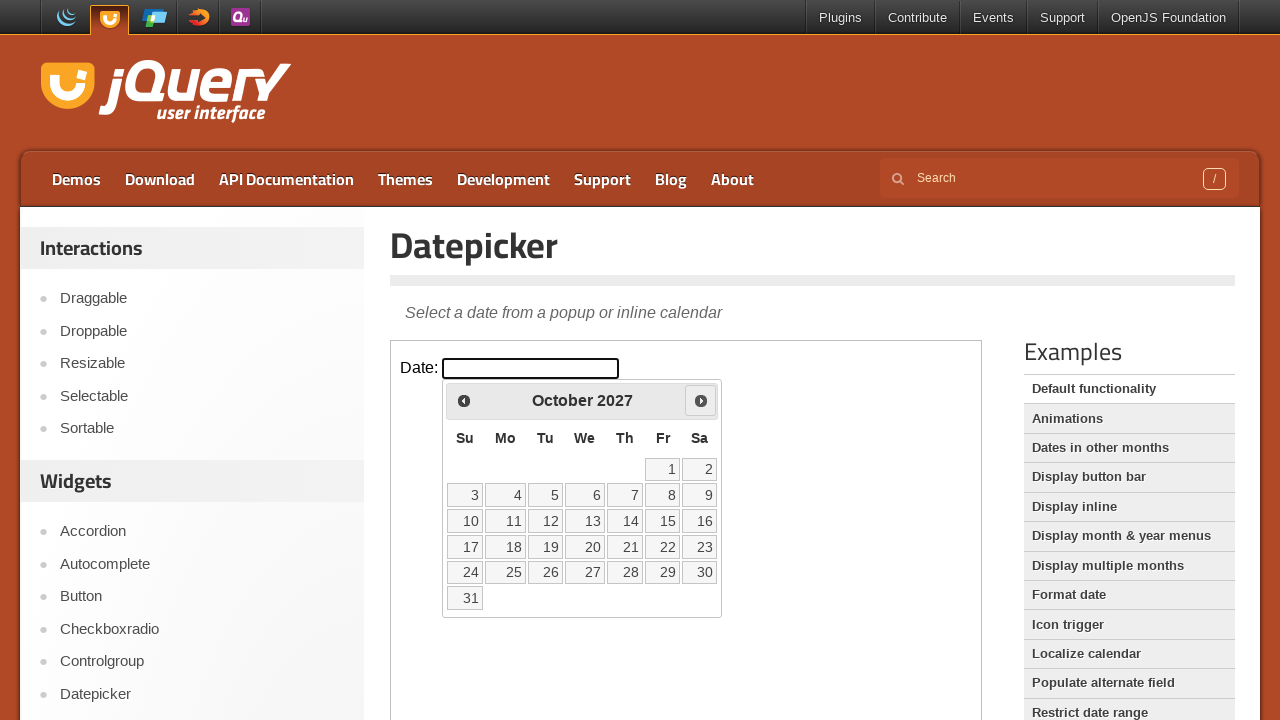

Waited 200ms for calendar to update
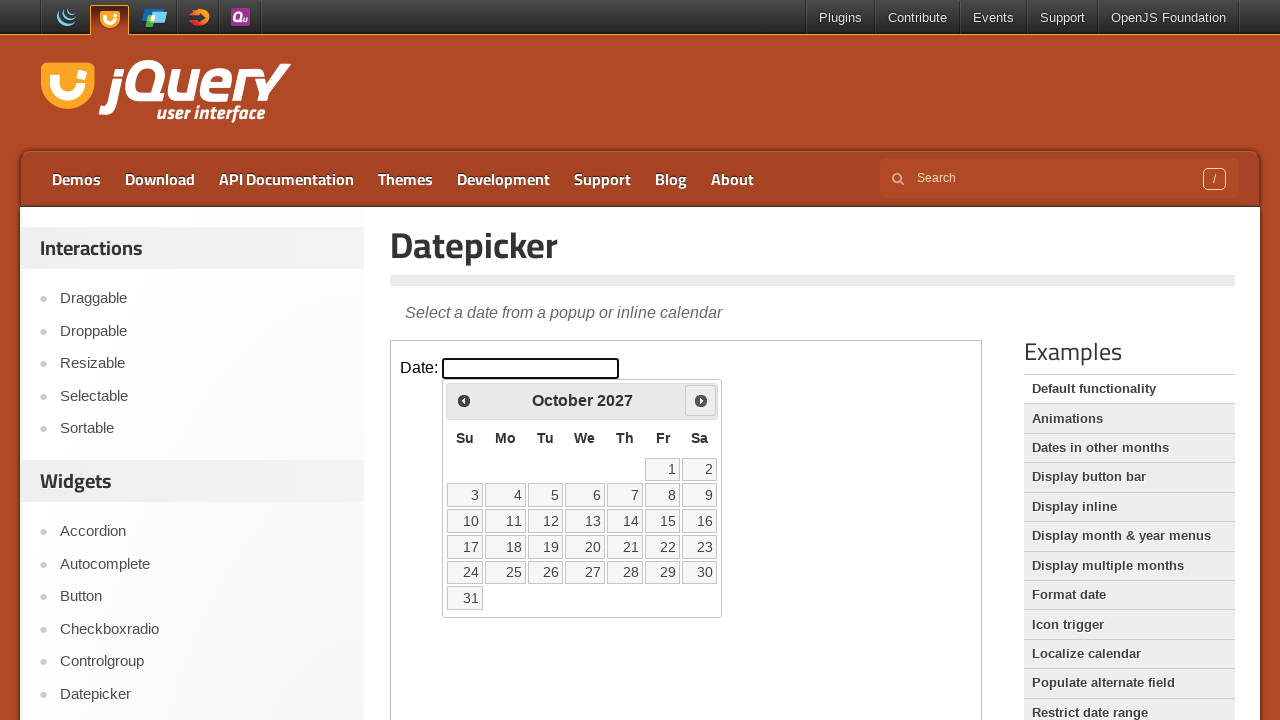

Retrieved current date from calendar: October 2027
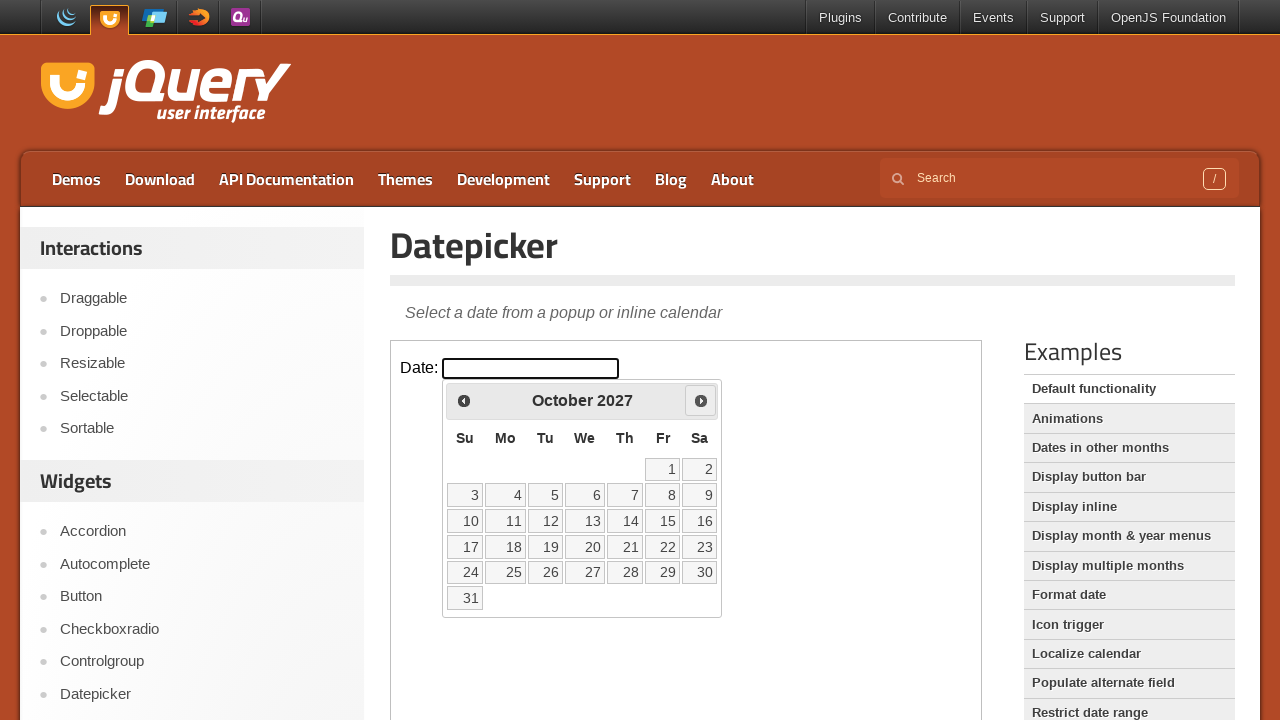

Clicked next month button to navigate forward at (701, 400) on iframe >> nth=0 >> internal:control=enter-frame >> span.ui-icon-circle-triangle-
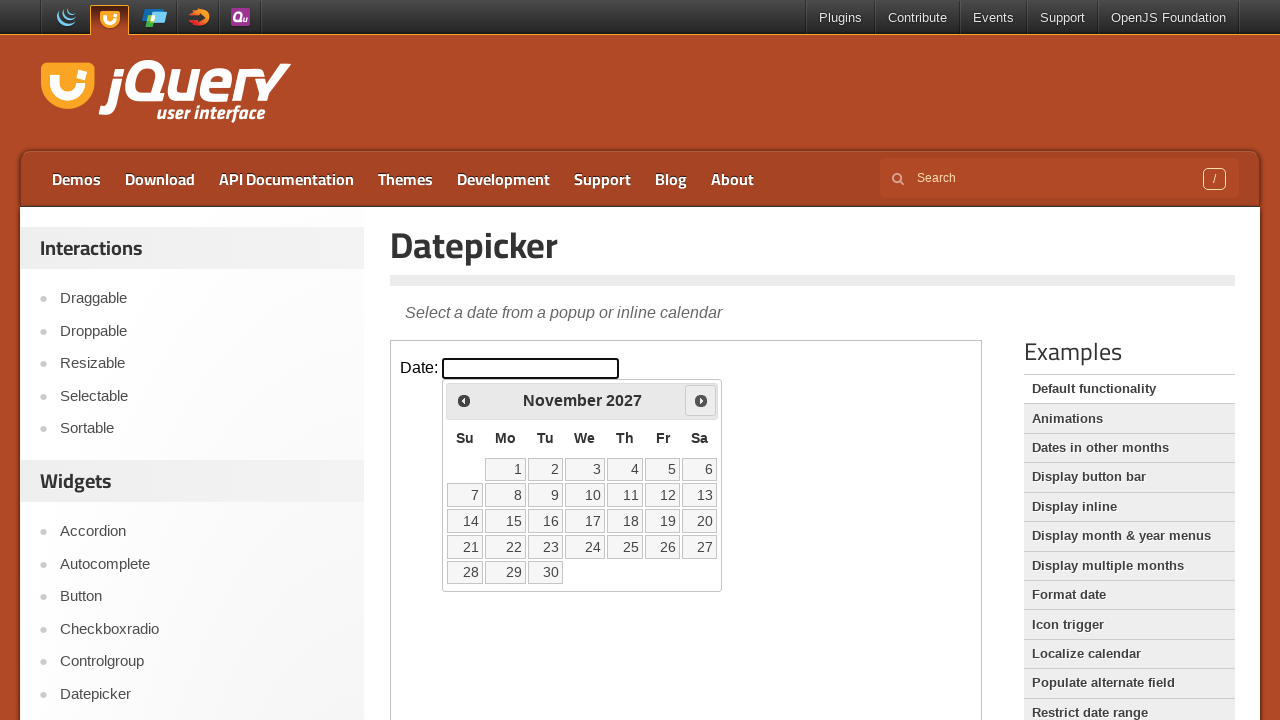

Waited 200ms for calendar to update
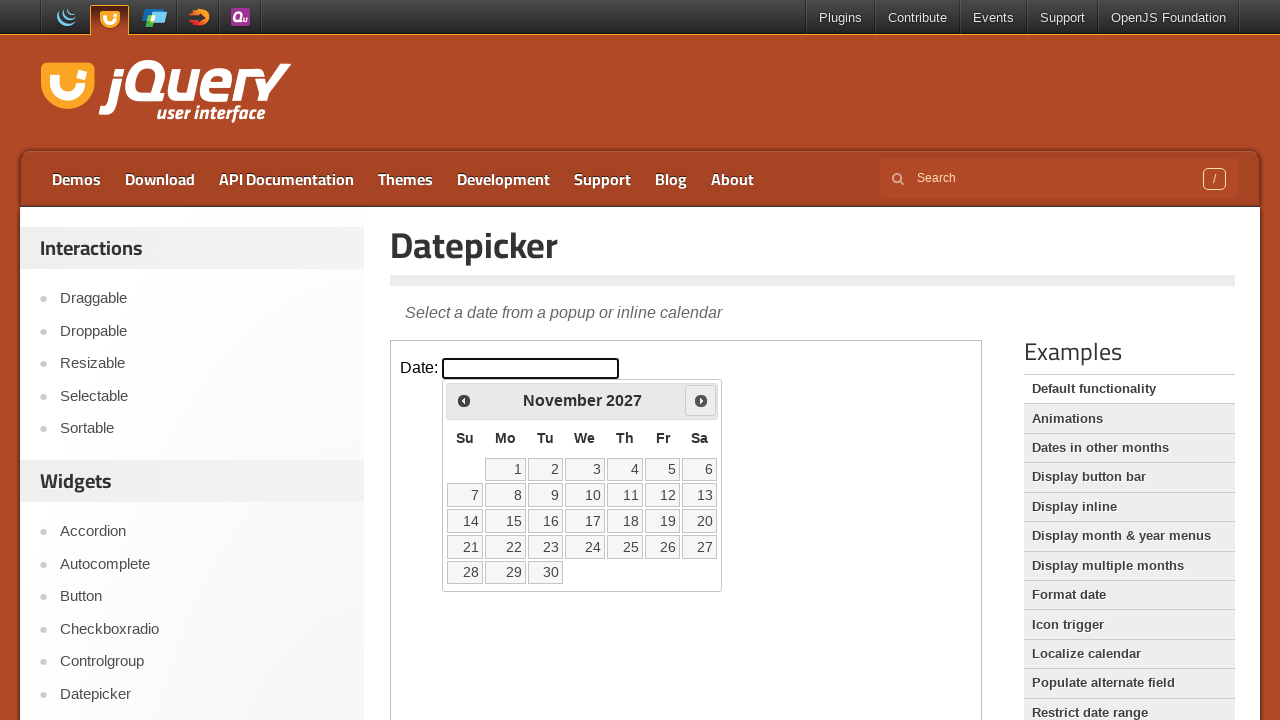

Retrieved current date from calendar: November 2027
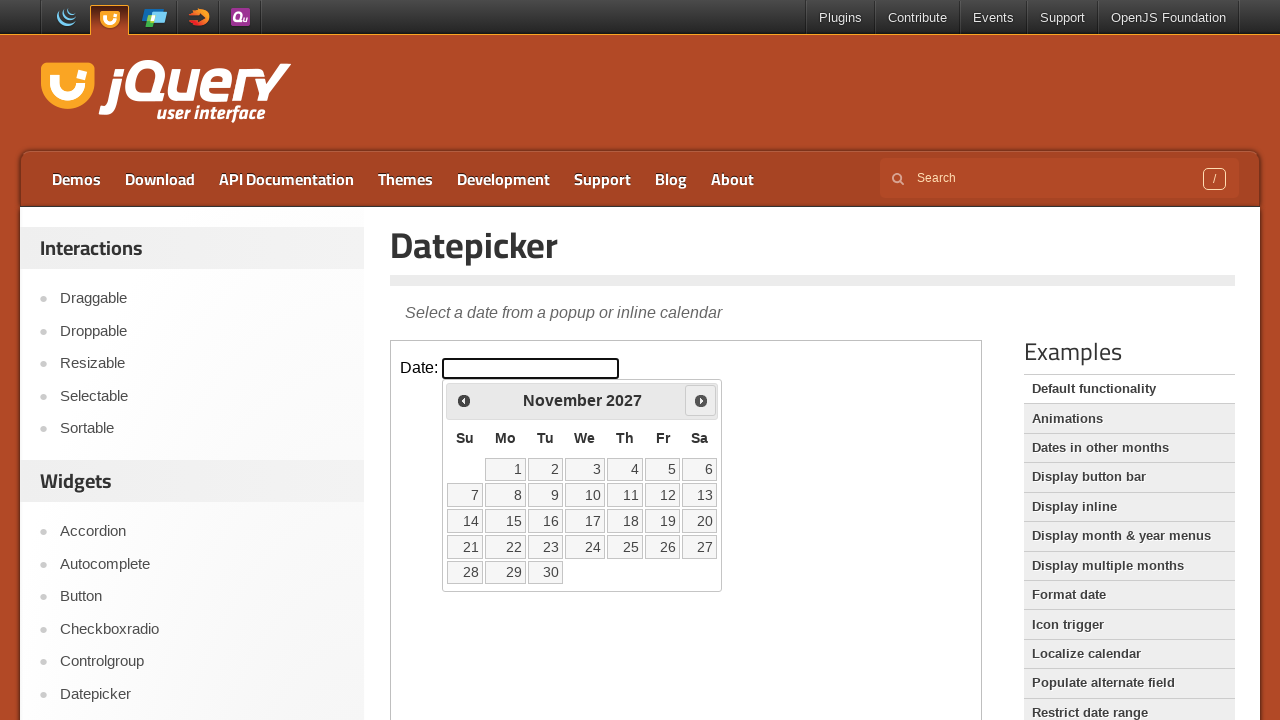

Clicked next month button to navigate forward at (701, 400) on iframe >> nth=0 >> internal:control=enter-frame >> span.ui-icon-circle-triangle-
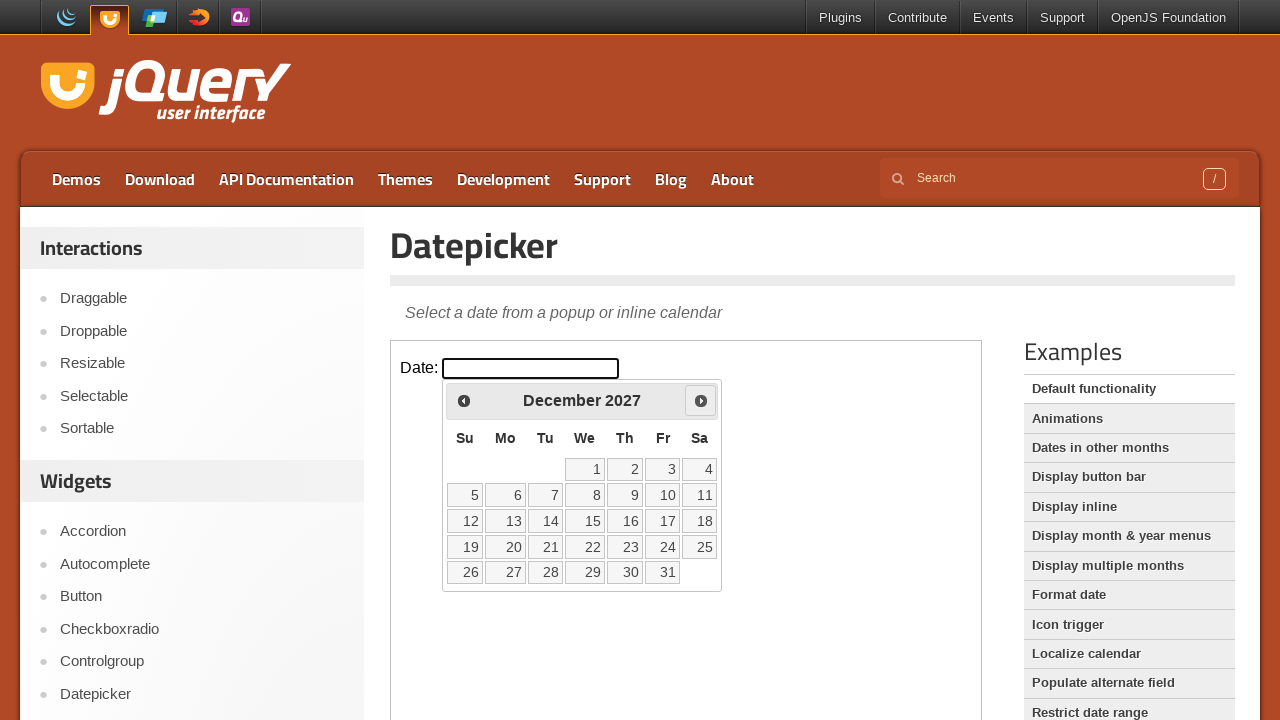

Waited 200ms for calendar to update
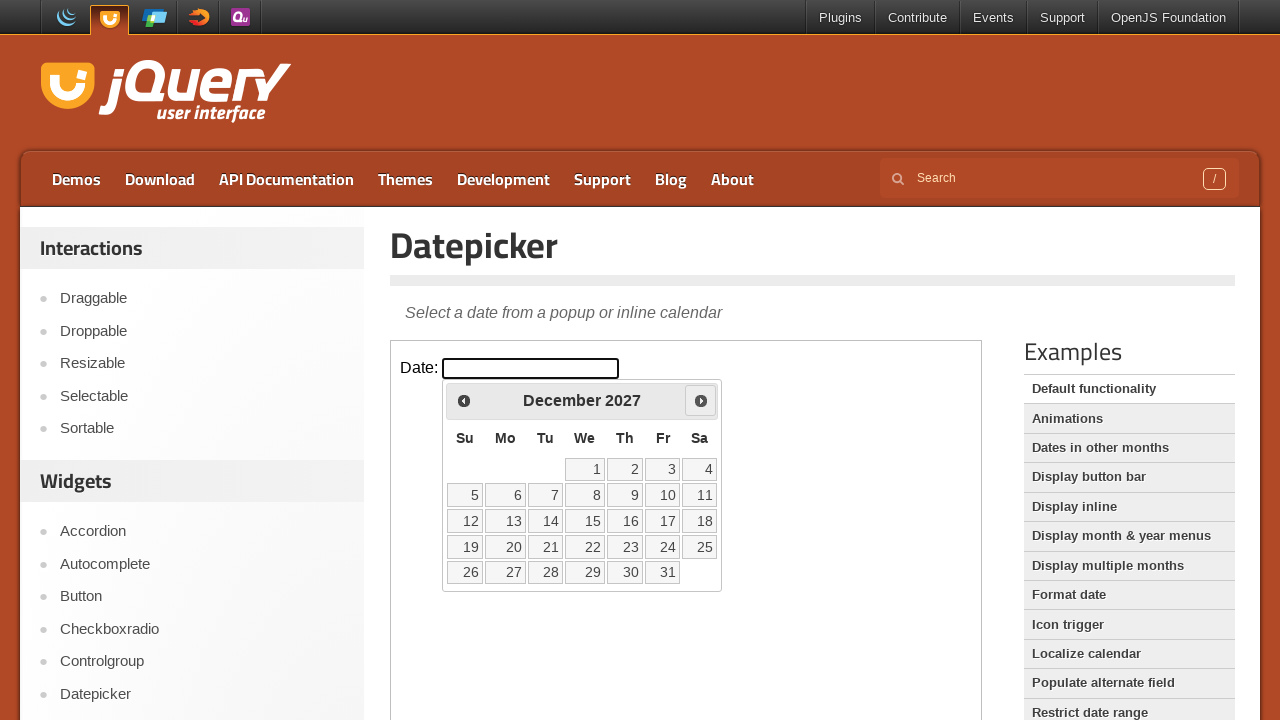

Retrieved current date from calendar: December 2027
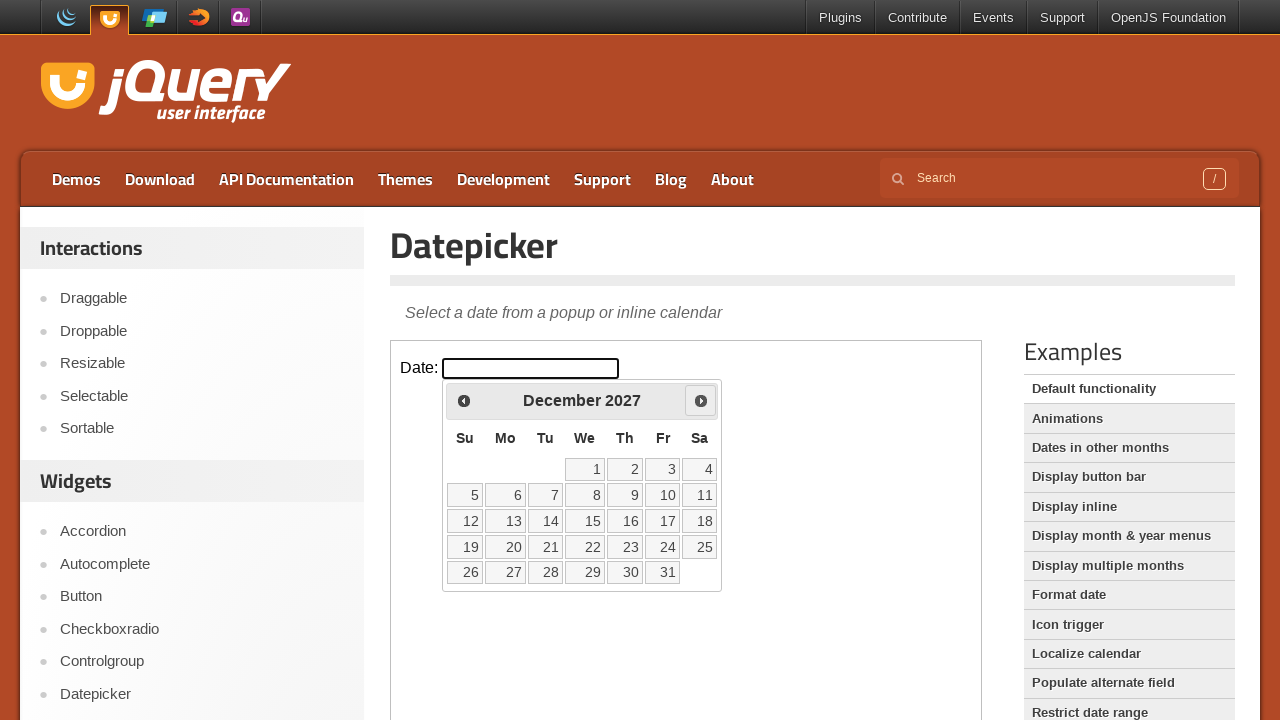

Clicked next month button to navigate forward at (701, 400) on iframe >> nth=0 >> internal:control=enter-frame >> span.ui-icon-circle-triangle-
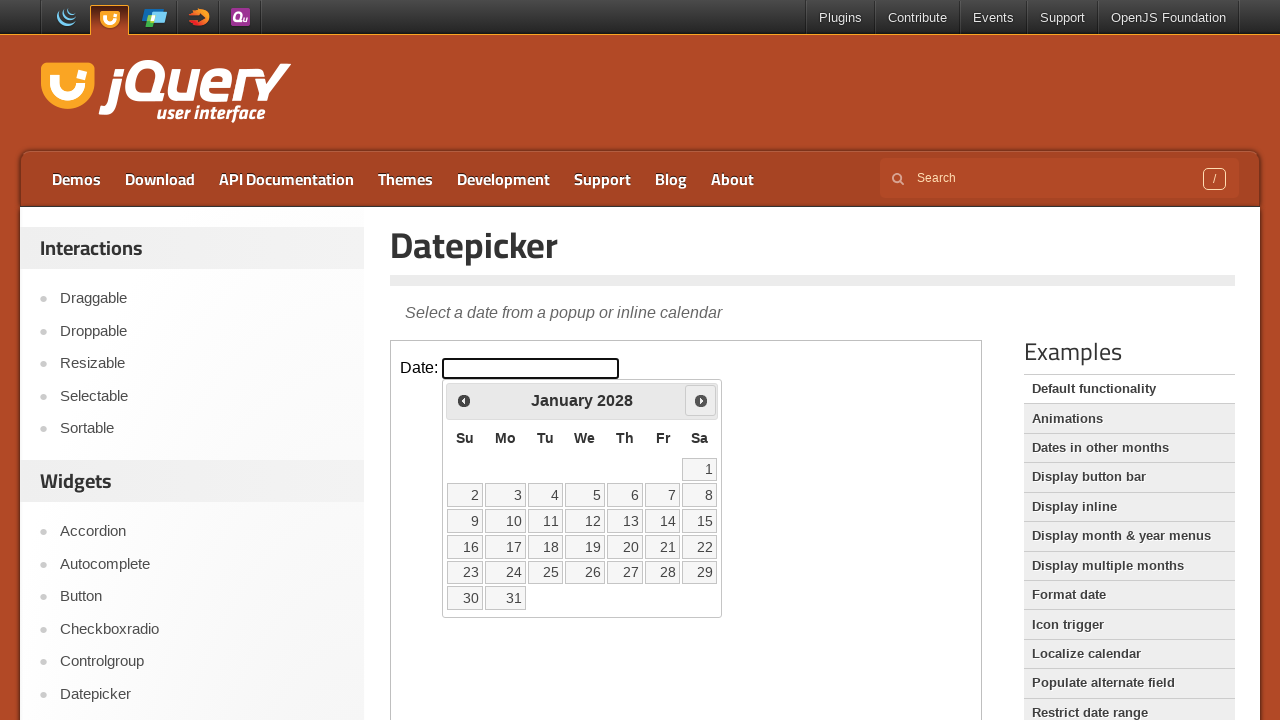

Waited 200ms for calendar to update
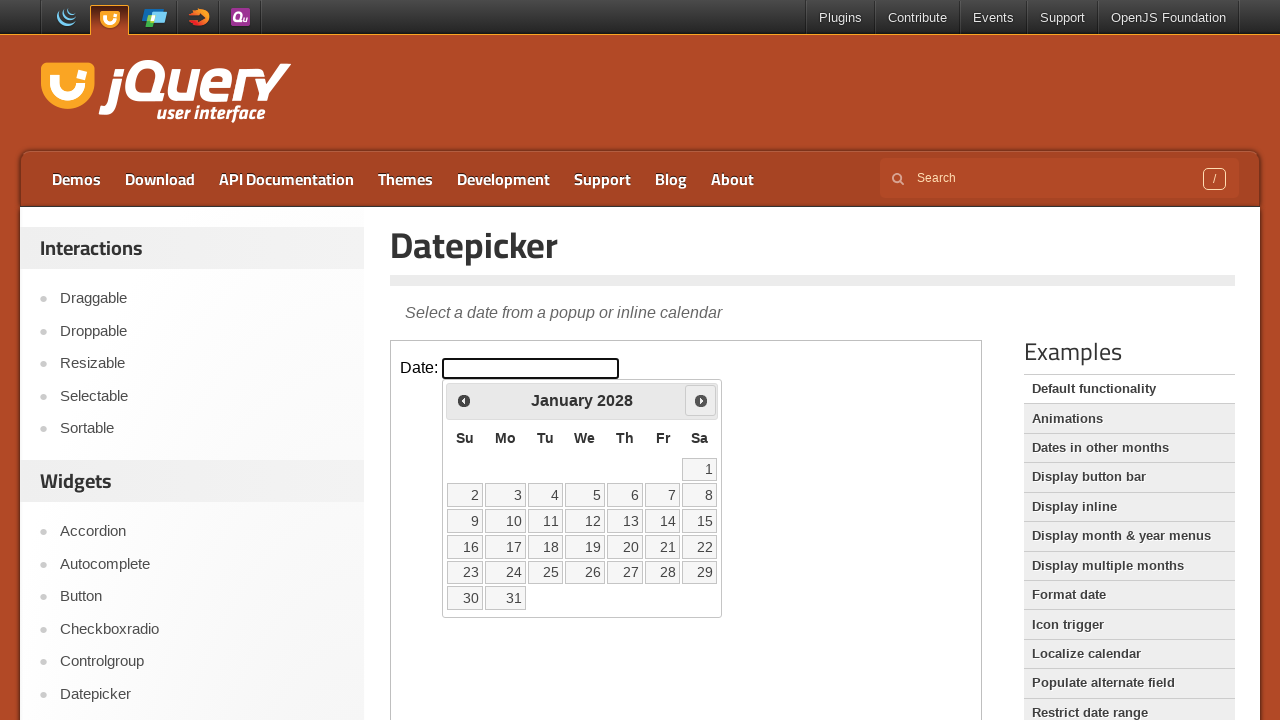

Retrieved current date from calendar: January 2028
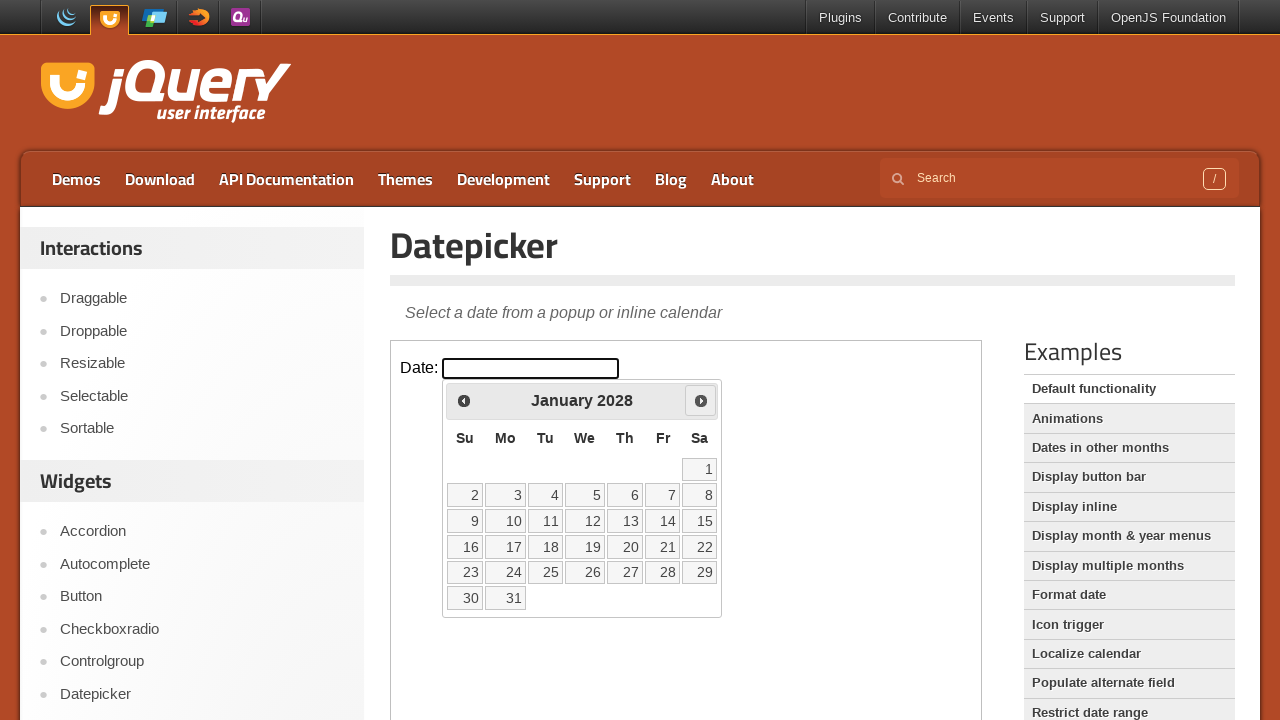

Clicked next month button to navigate forward at (701, 400) on iframe >> nth=0 >> internal:control=enter-frame >> span.ui-icon-circle-triangle-
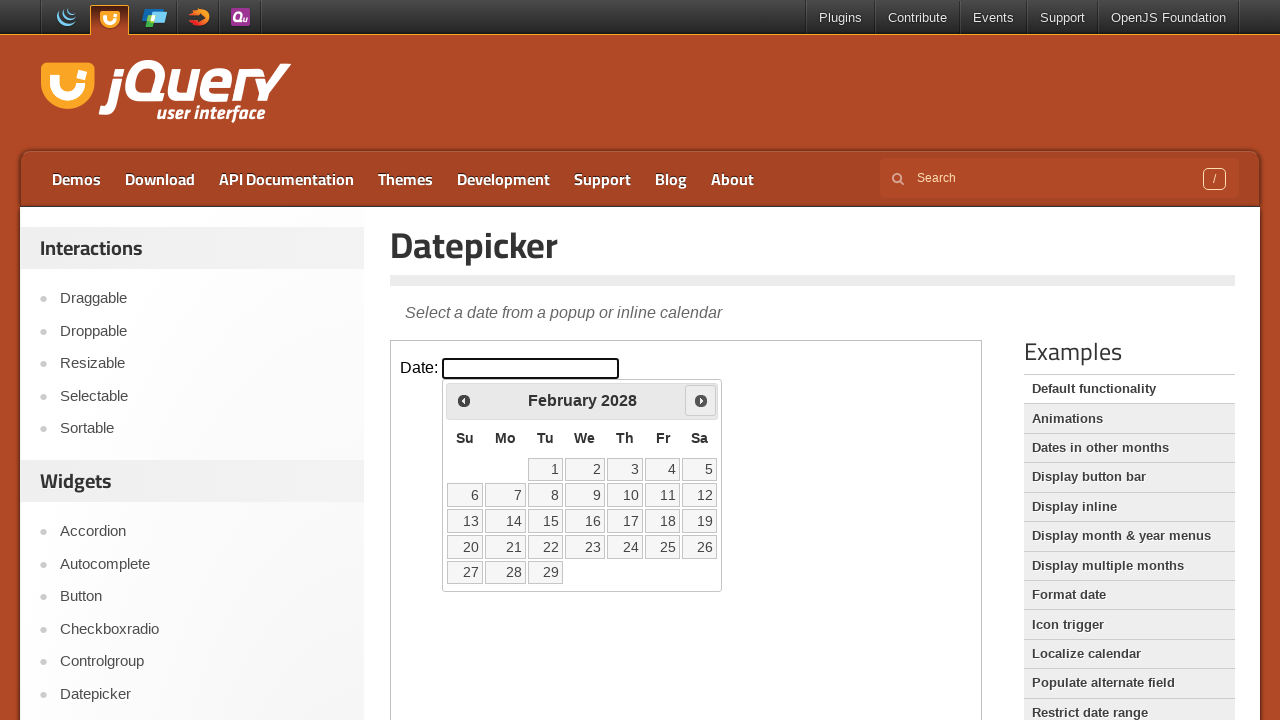

Waited 200ms for calendar to update
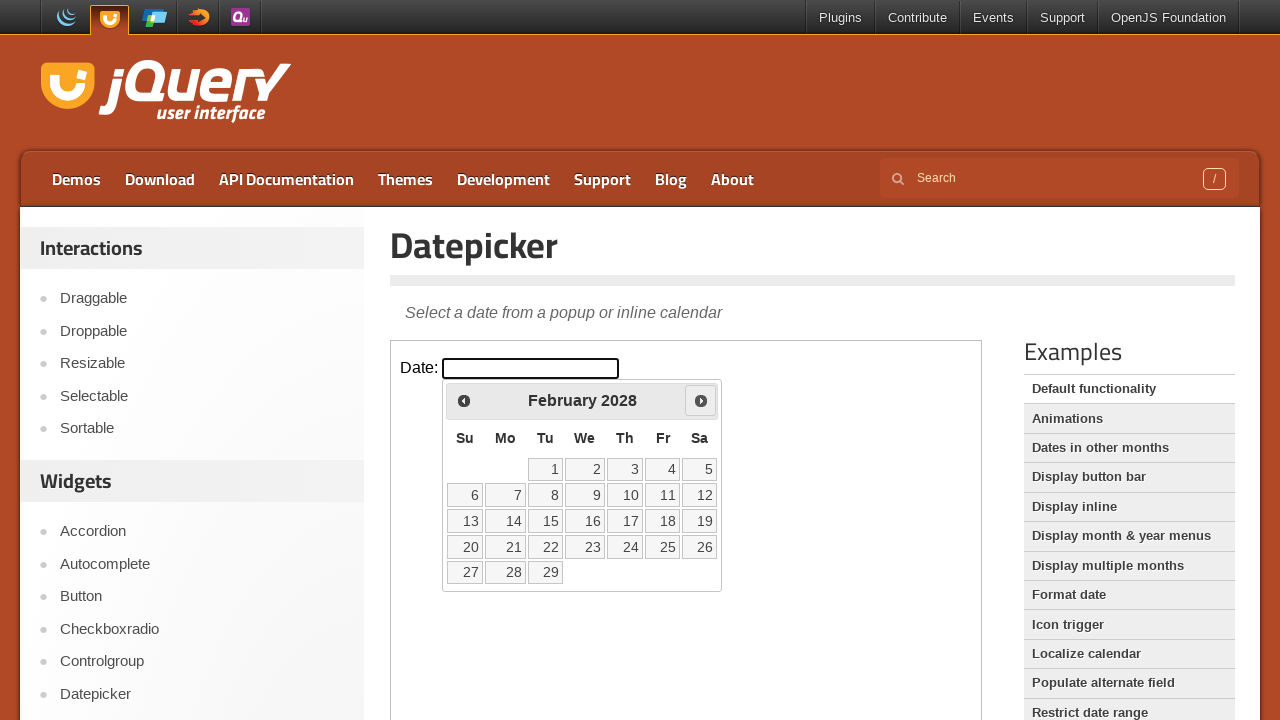

Retrieved current date from calendar: February 2028
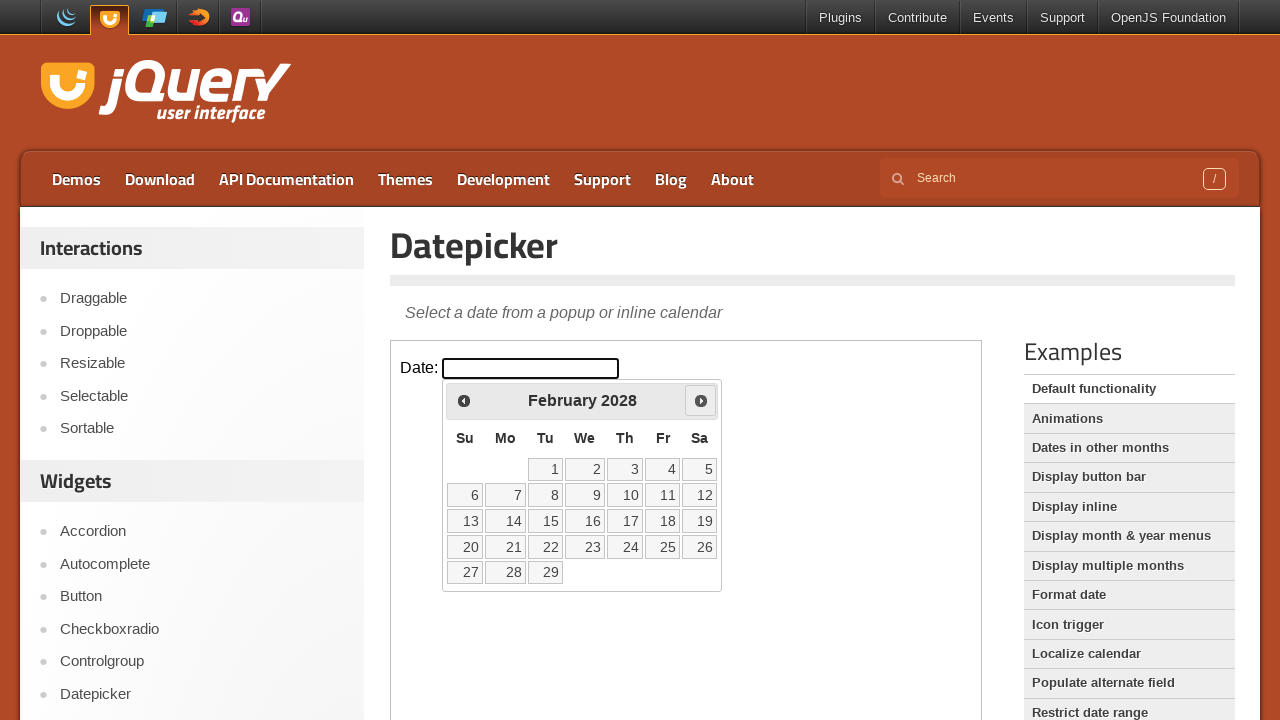

Clicked next month button to navigate forward at (701, 400) on iframe >> nth=0 >> internal:control=enter-frame >> span.ui-icon-circle-triangle-
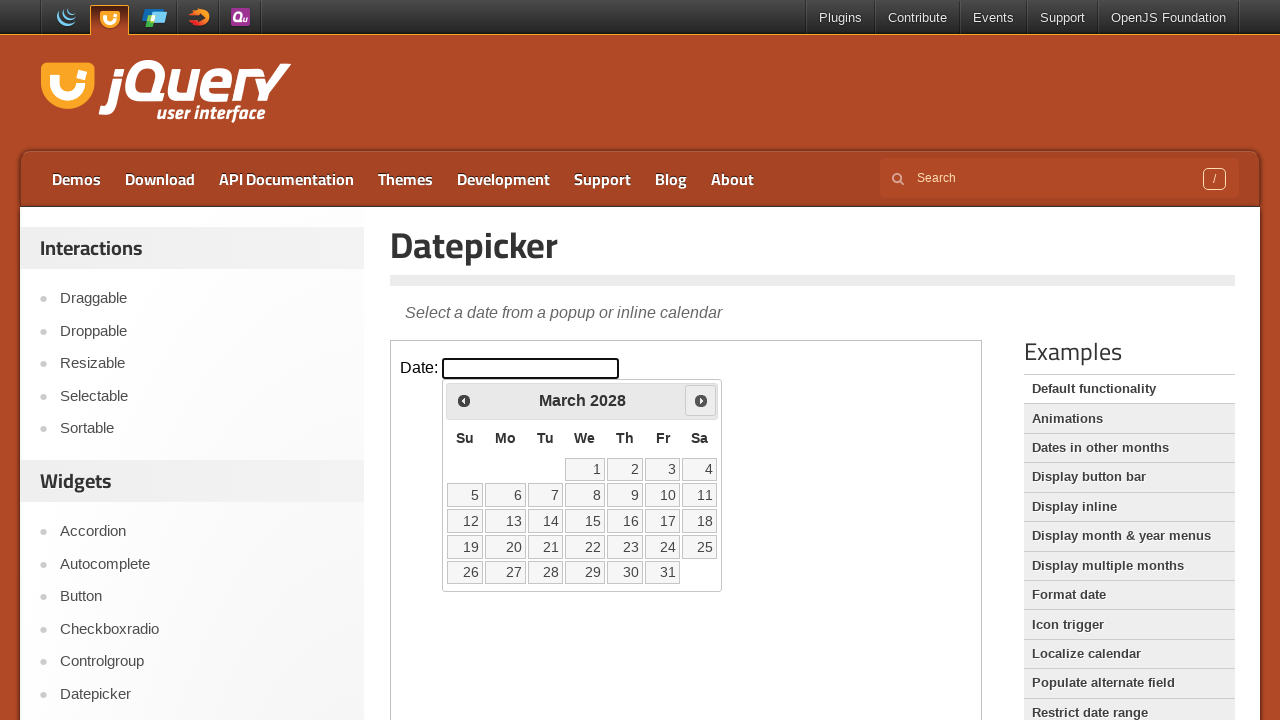

Waited 200ms for calendar to update
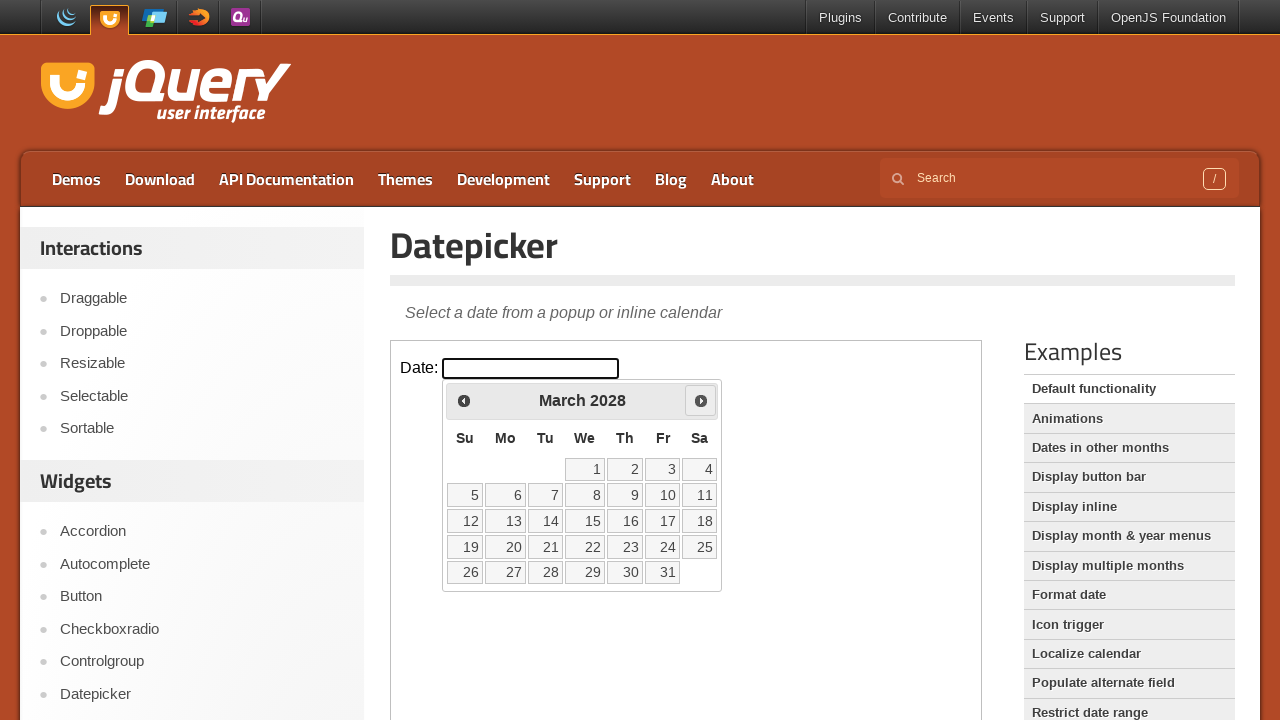

Retrieved current date from calendar: March 2028
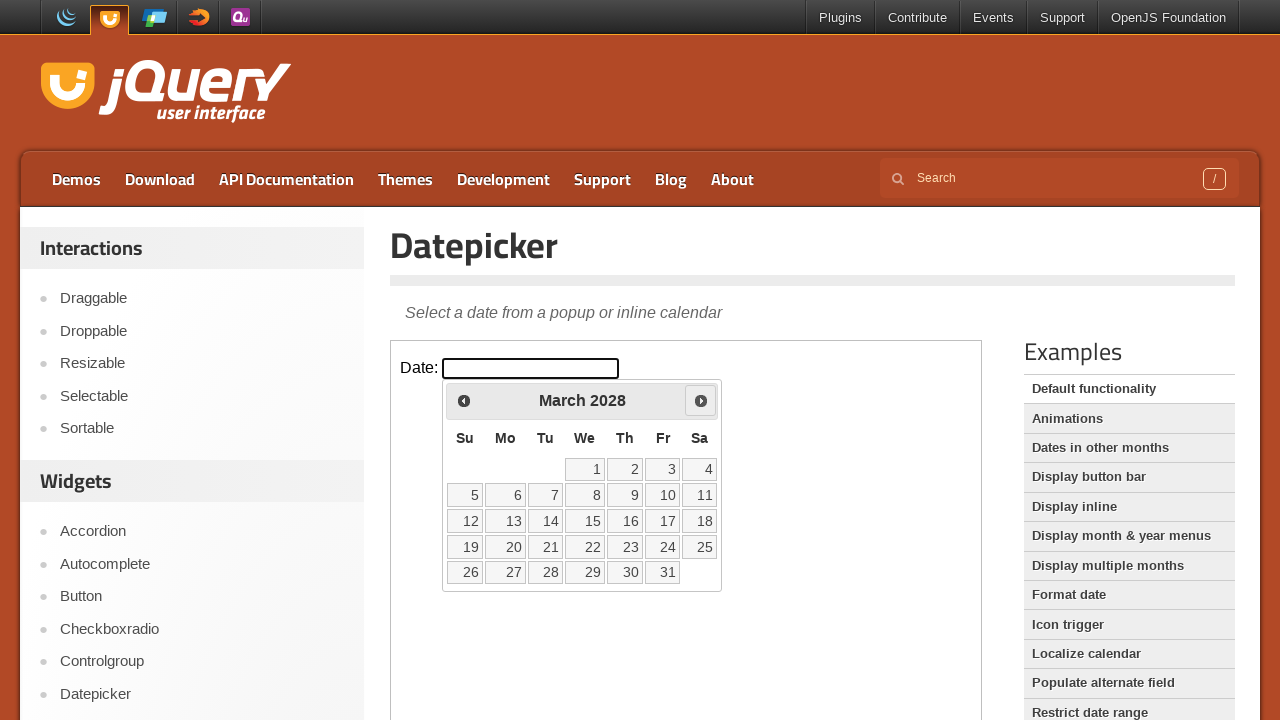

Clicked next month button to navigate forward at (701, 400) on iframe >> nth=0 >> internal:control=enter-frame >> span.ui-icon-circle-triangle-
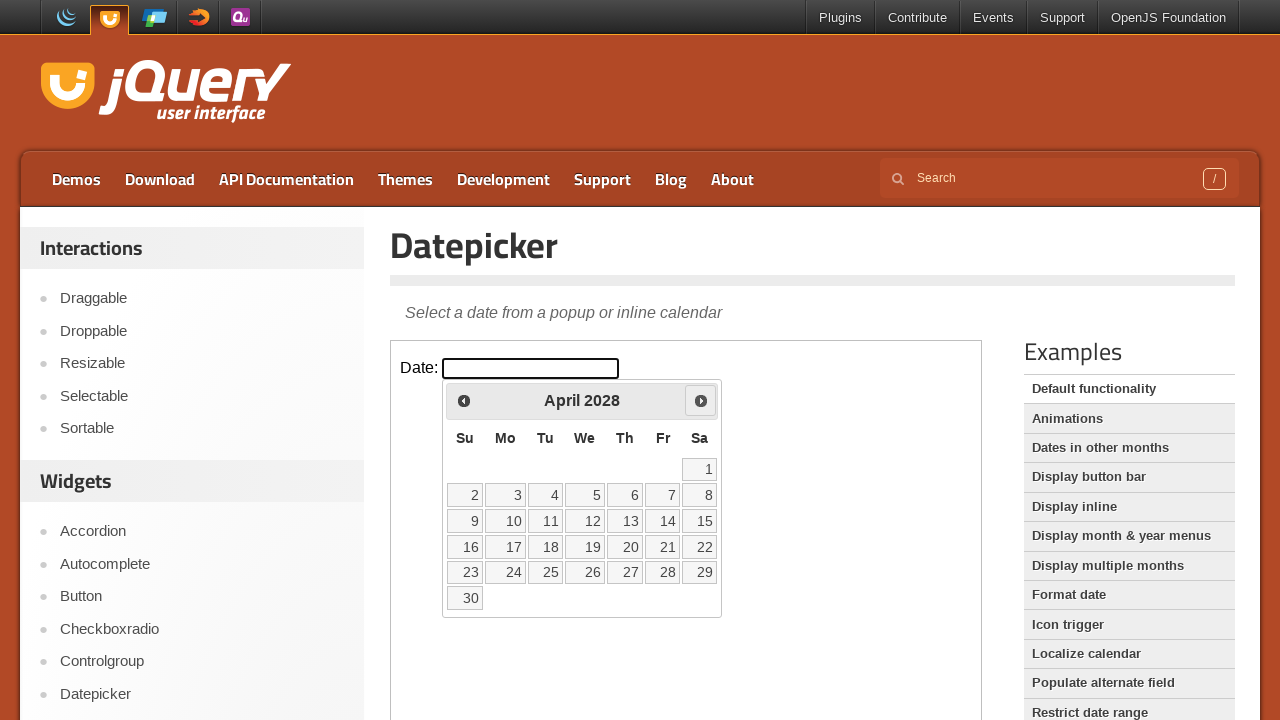

Waited 200ms for calendar to update
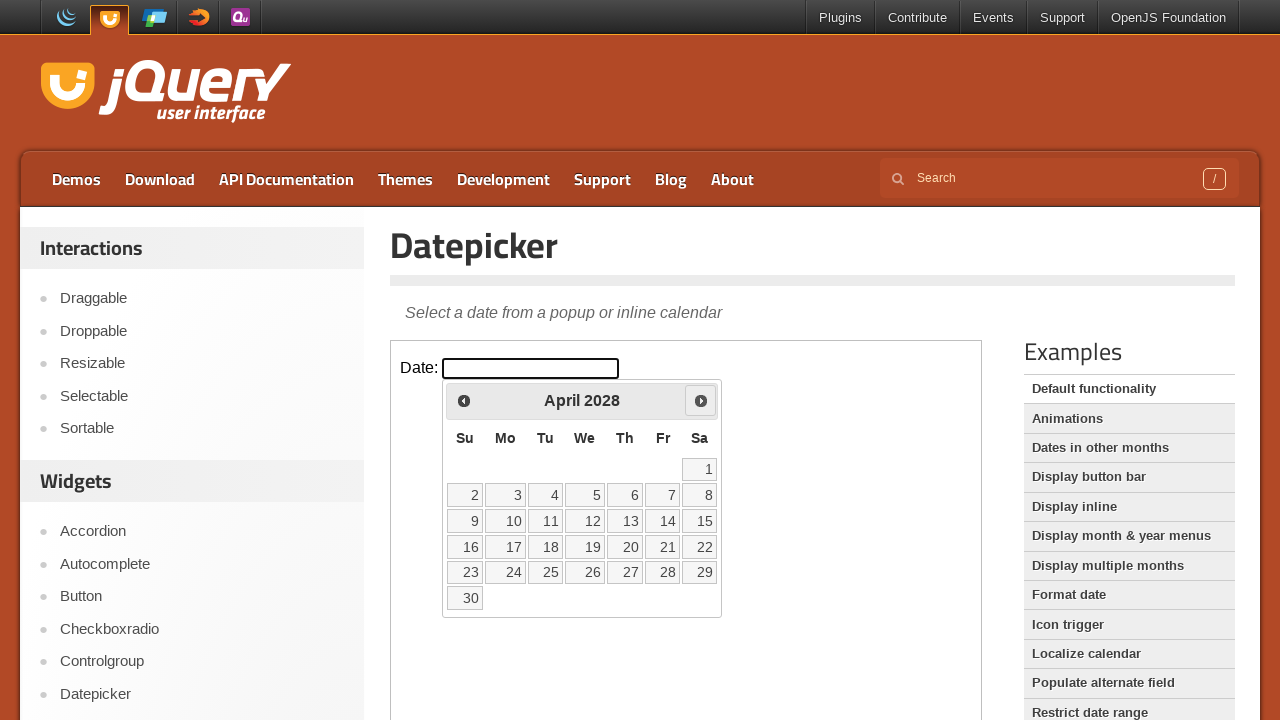

Retrieved current date from calendar: April 2028
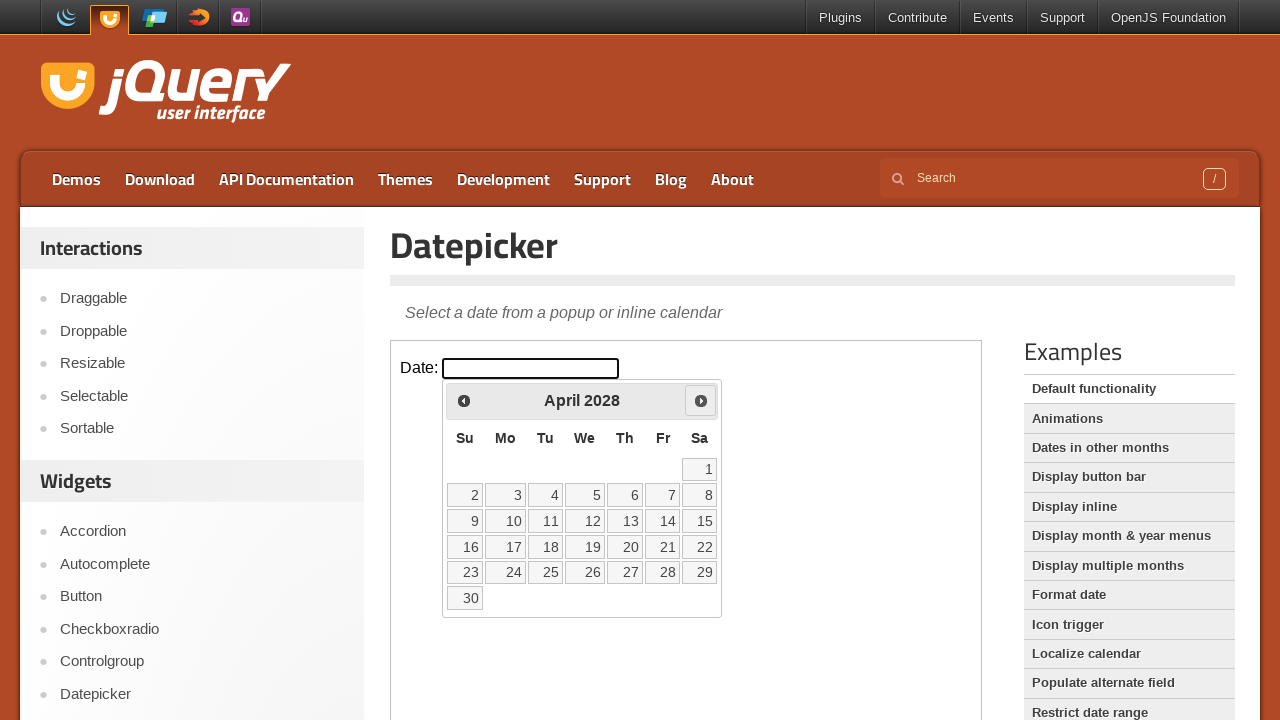

Clicked next month button to navigate forward at (701, 400) on iframe >> nth=0 >> internal:control=enter-frame >> span.ui-icon-circle-triangle-
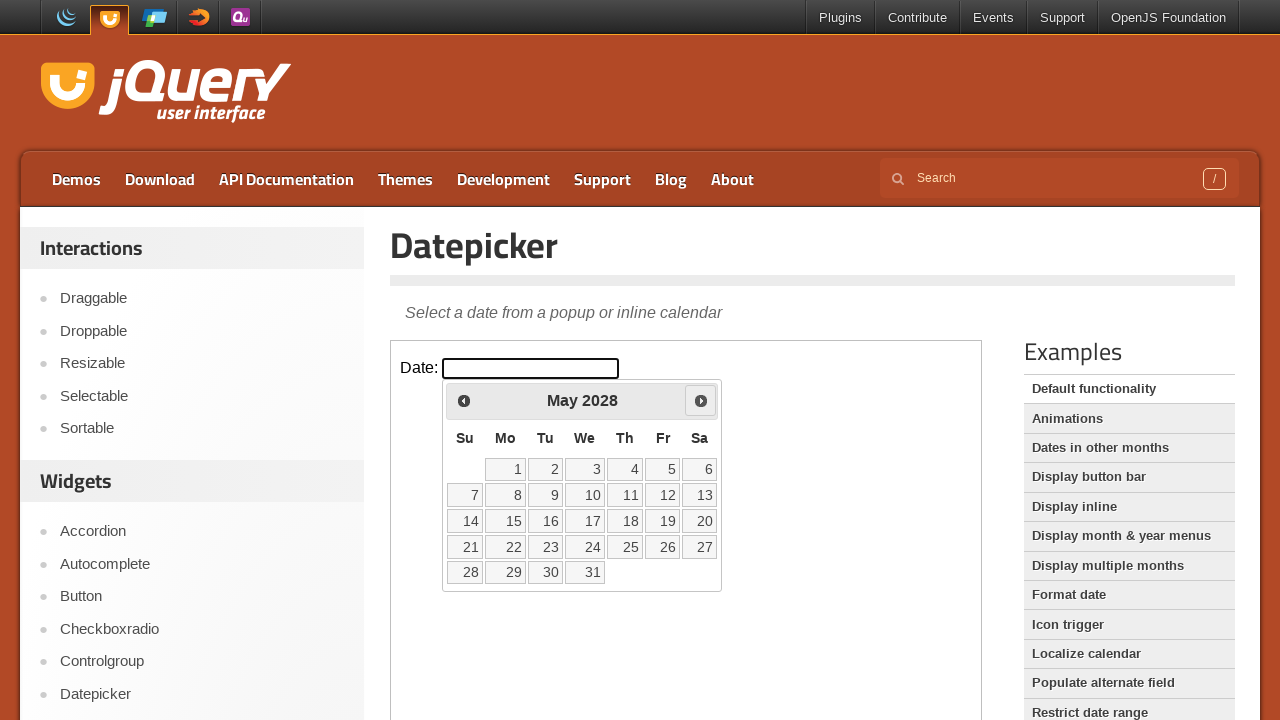

Waited 200ms for calendar to update
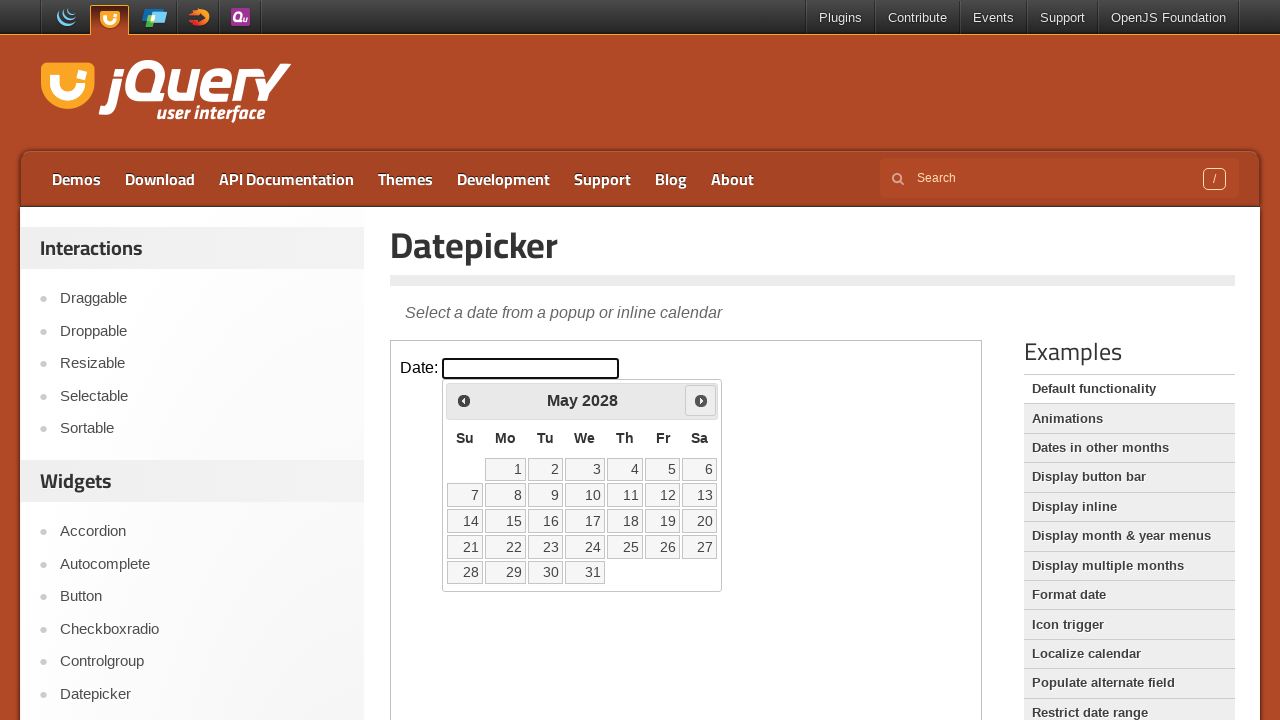

Retrieved current date from calendar: May 2028
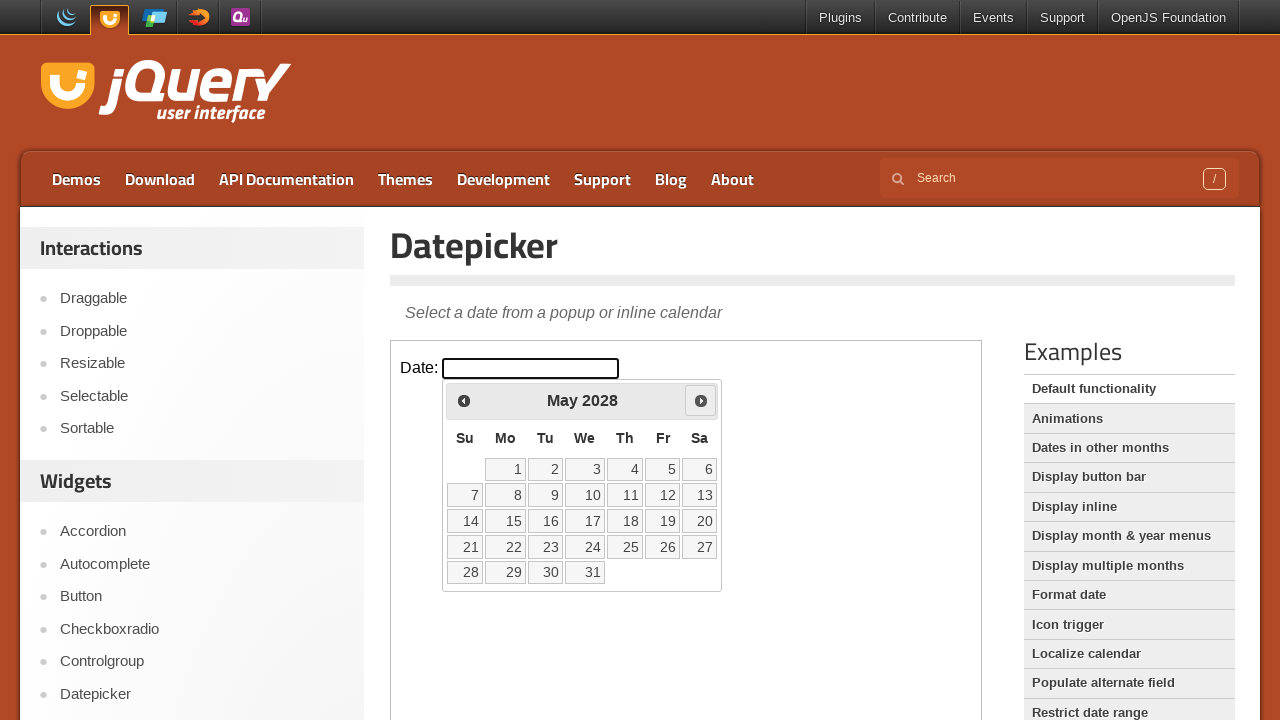

Clicked next month button to navigate forward at (701, 400) on iframe >> nth=0 >> internal:control=enter-frame >> span.ui-icon-circle-triangle-
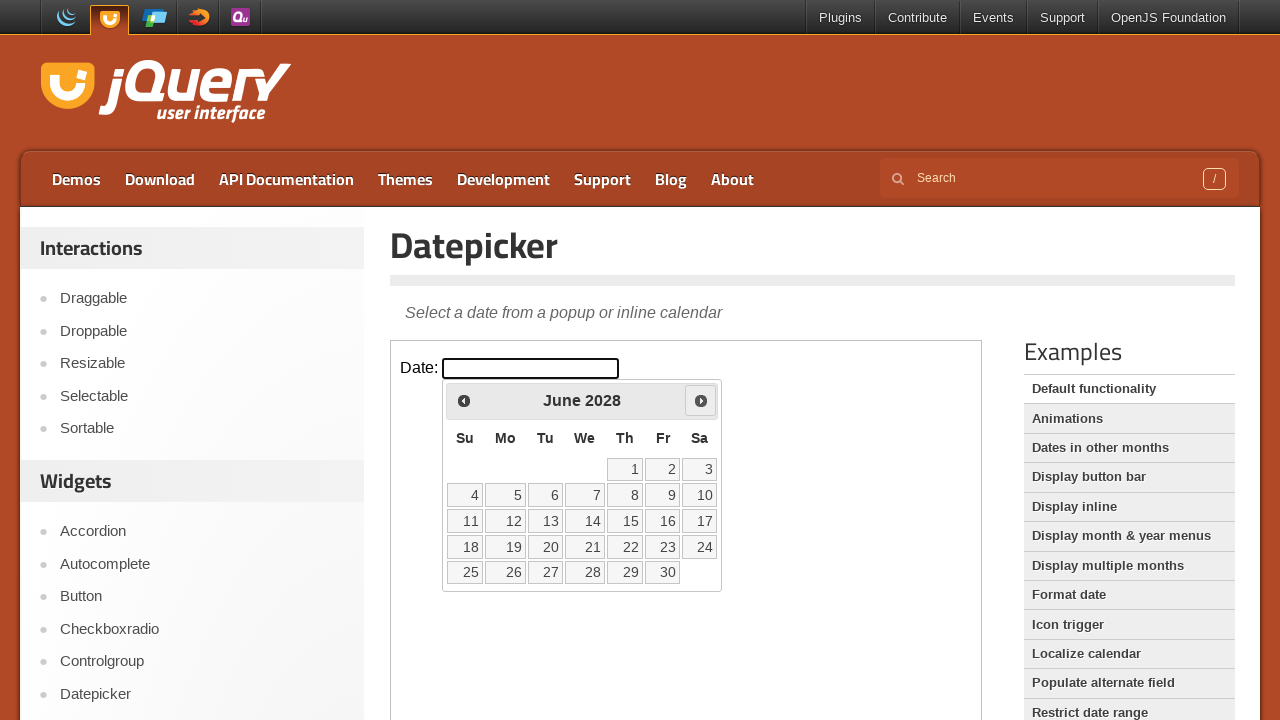

Waited 200ms for calendar to update
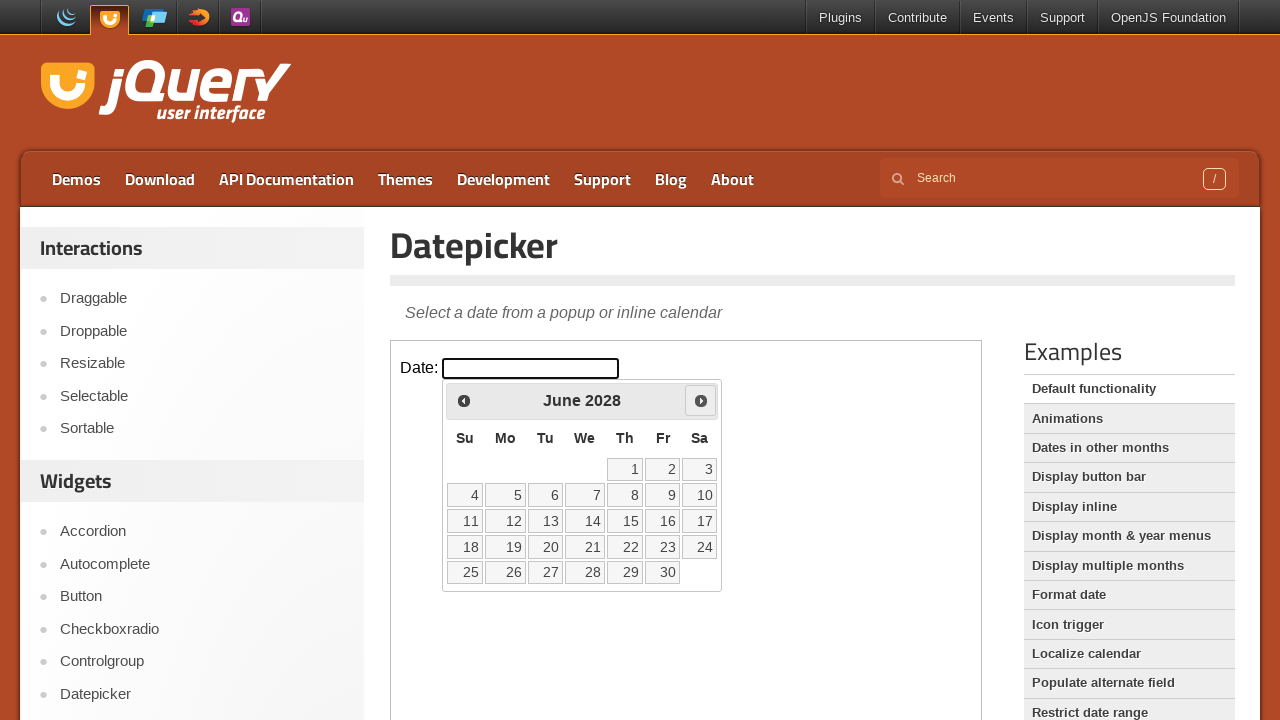

Retrieved current date from calendar: June 2028
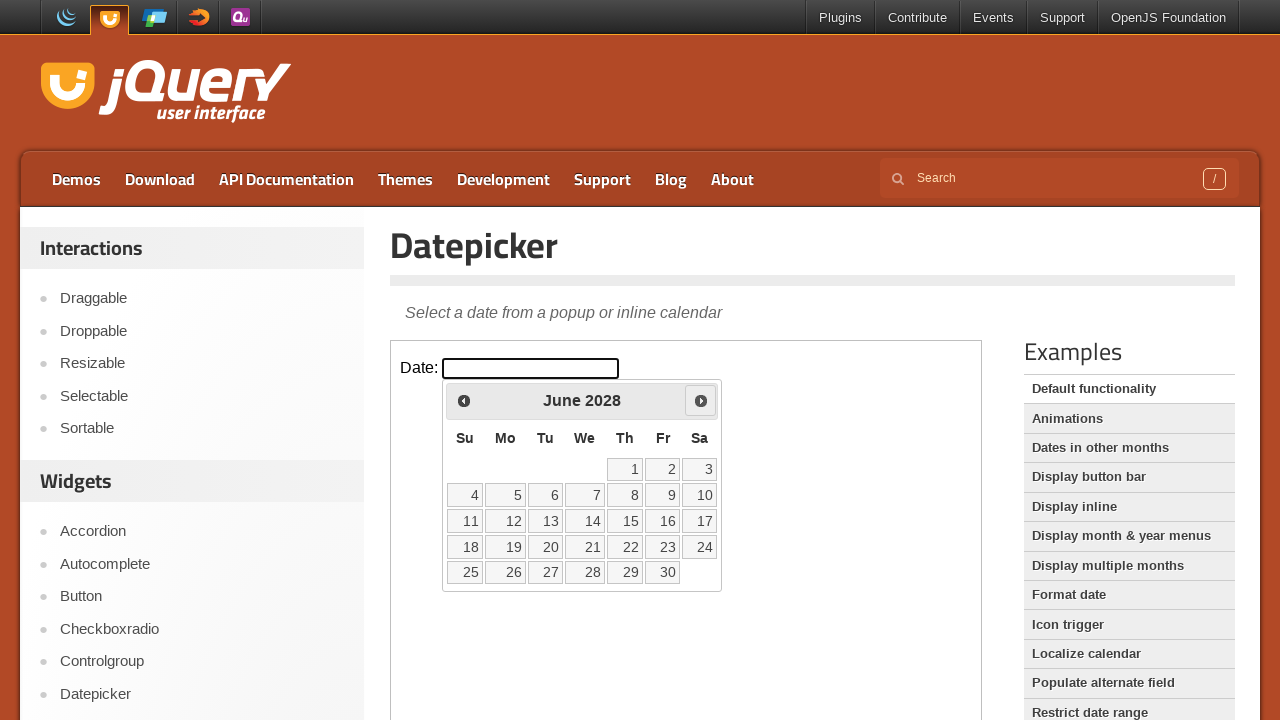

Clicked next month button to navigate forward at (701, 400) on iframe >> nth=0 >> internal:control=enter-frame >> span.ui-icon-circle-triangle-
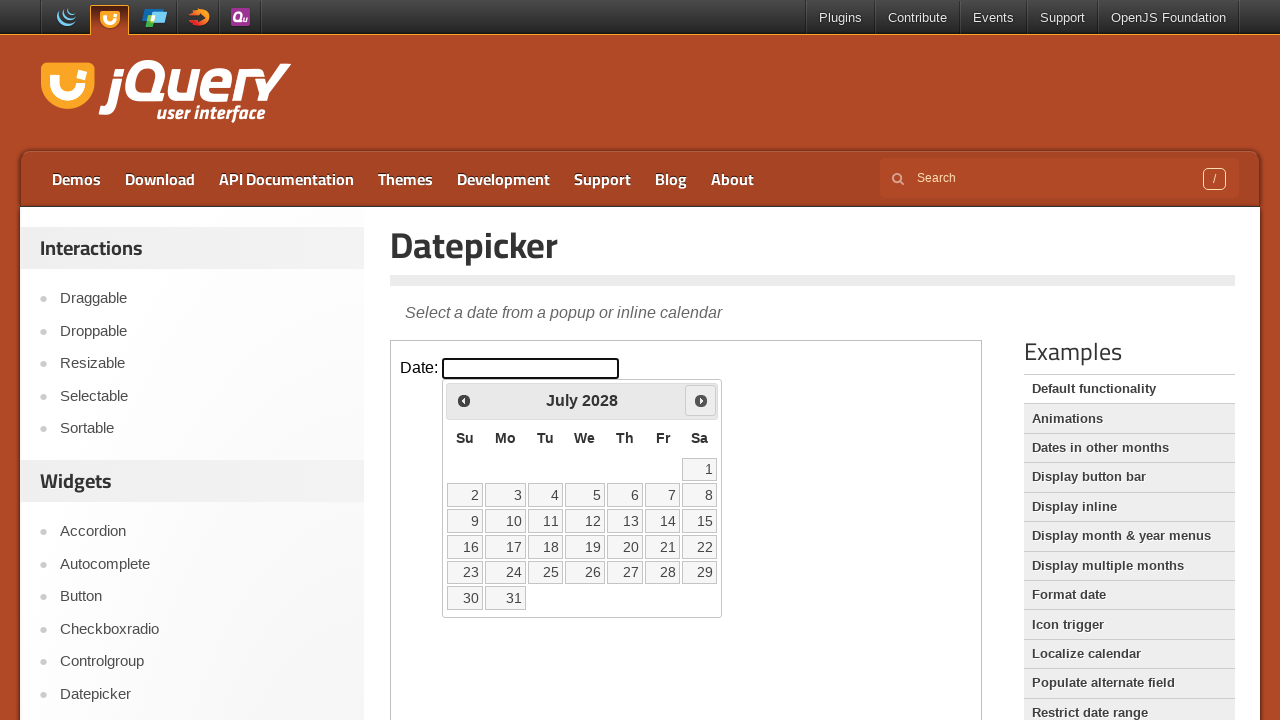

Waited 200ms for calendar to update
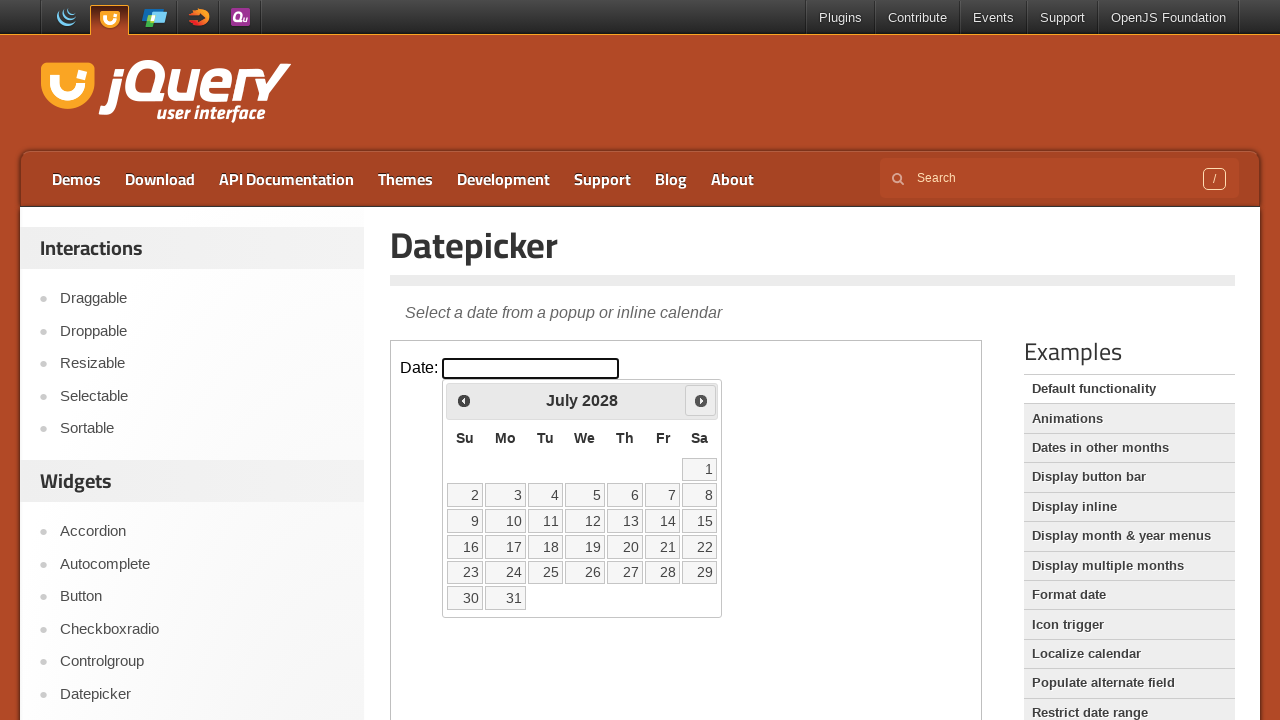

Retrieved current date from calendar: July 2028
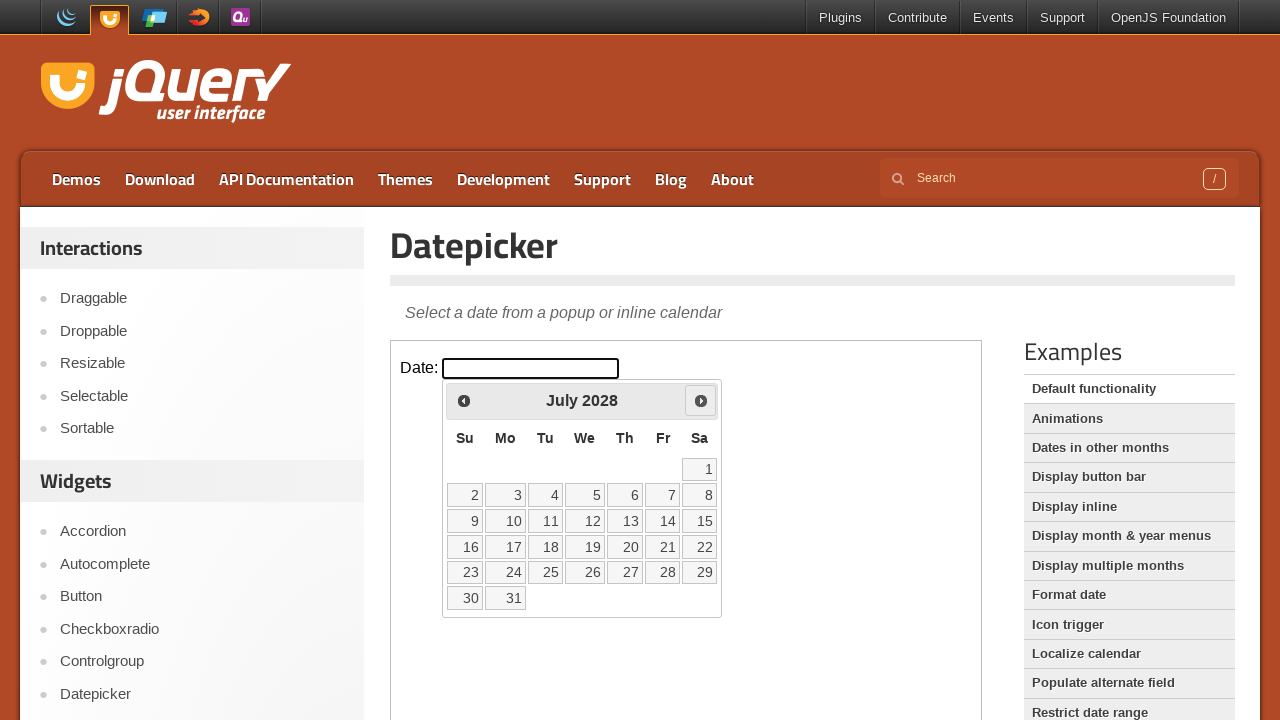

Clicked next month button to navigate forward at (701, 400) on iframe >> nth=0 >> internal:control=enter-frame >> span.ui-icon-circle-triangle-
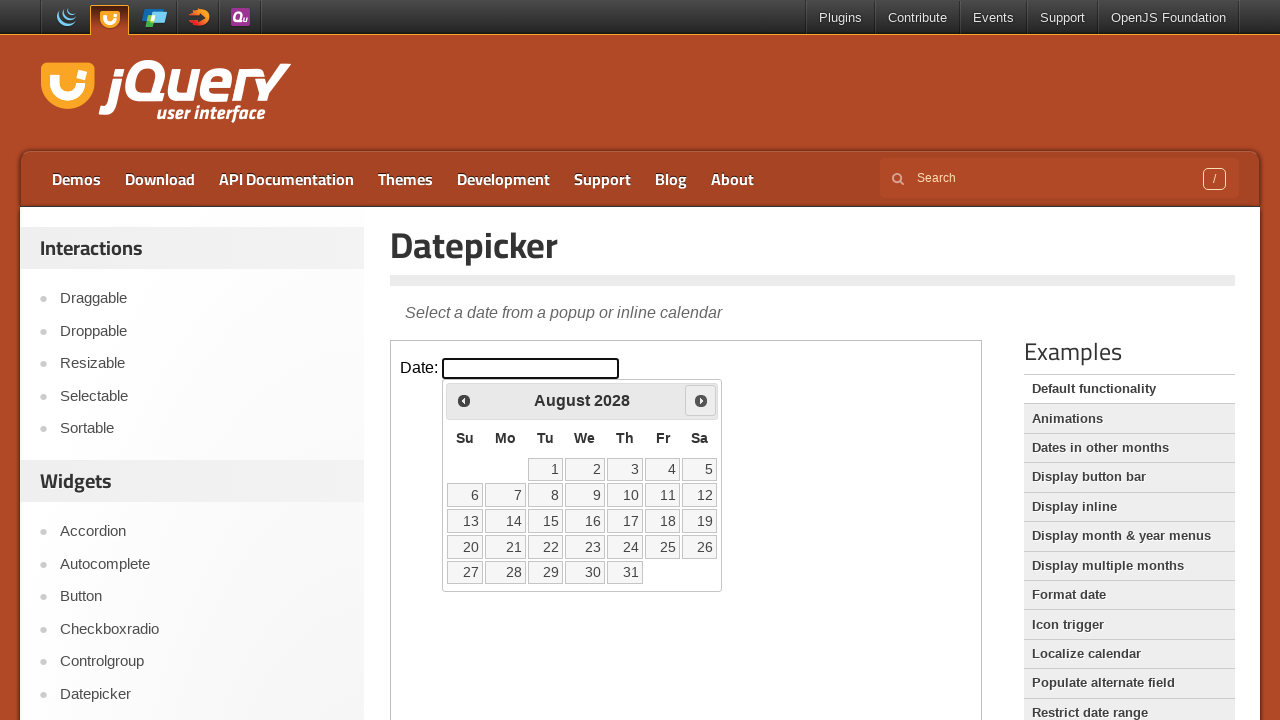

Waited 200ms for calendar to update
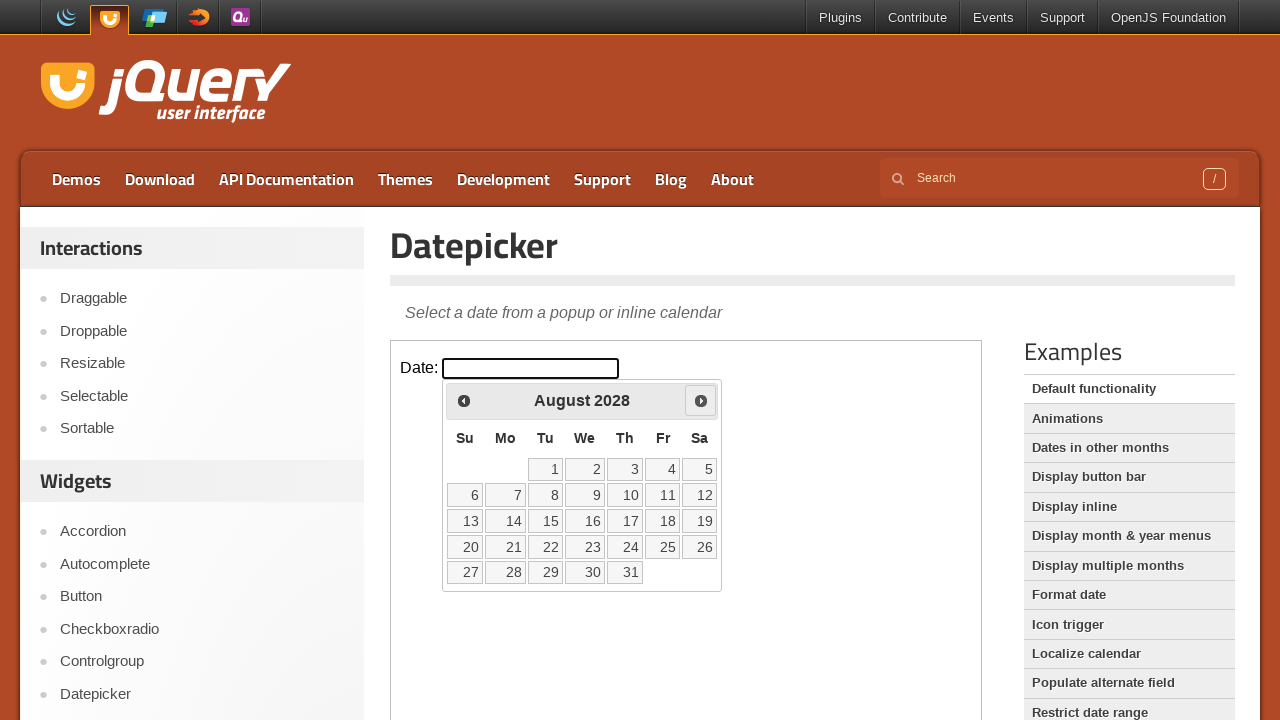

Retrieved current date from calendar: August 2028
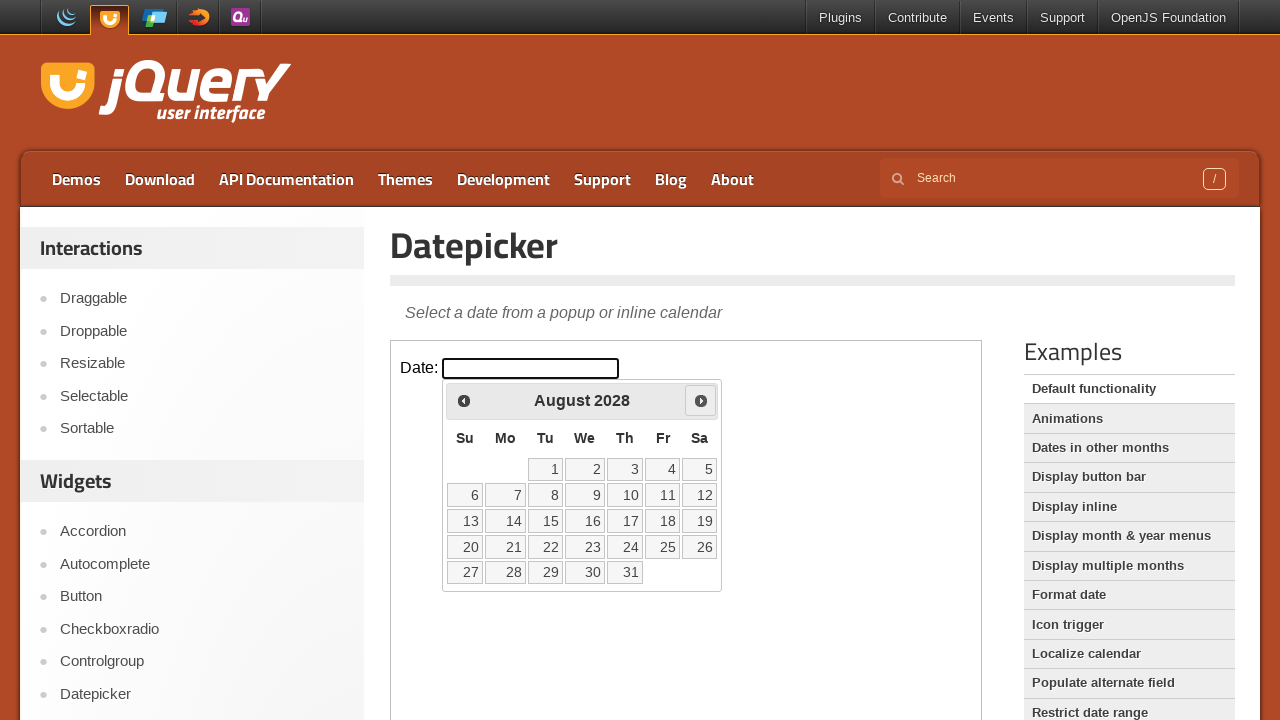

Clicked next month button to navigate forward at (701, 400) on iframe >> nth=0 >> internal:control=enter-frame >> span.ui-icon-circle-triangle-
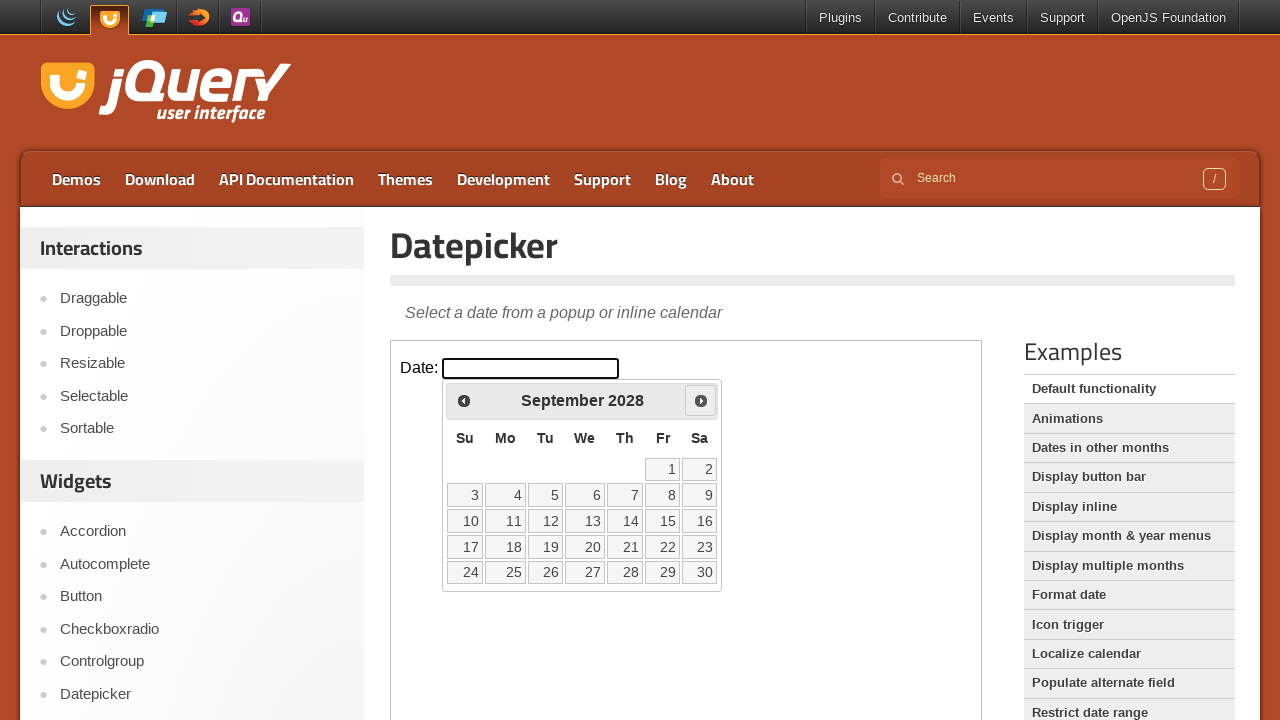

Waited 200ms for calendar to update
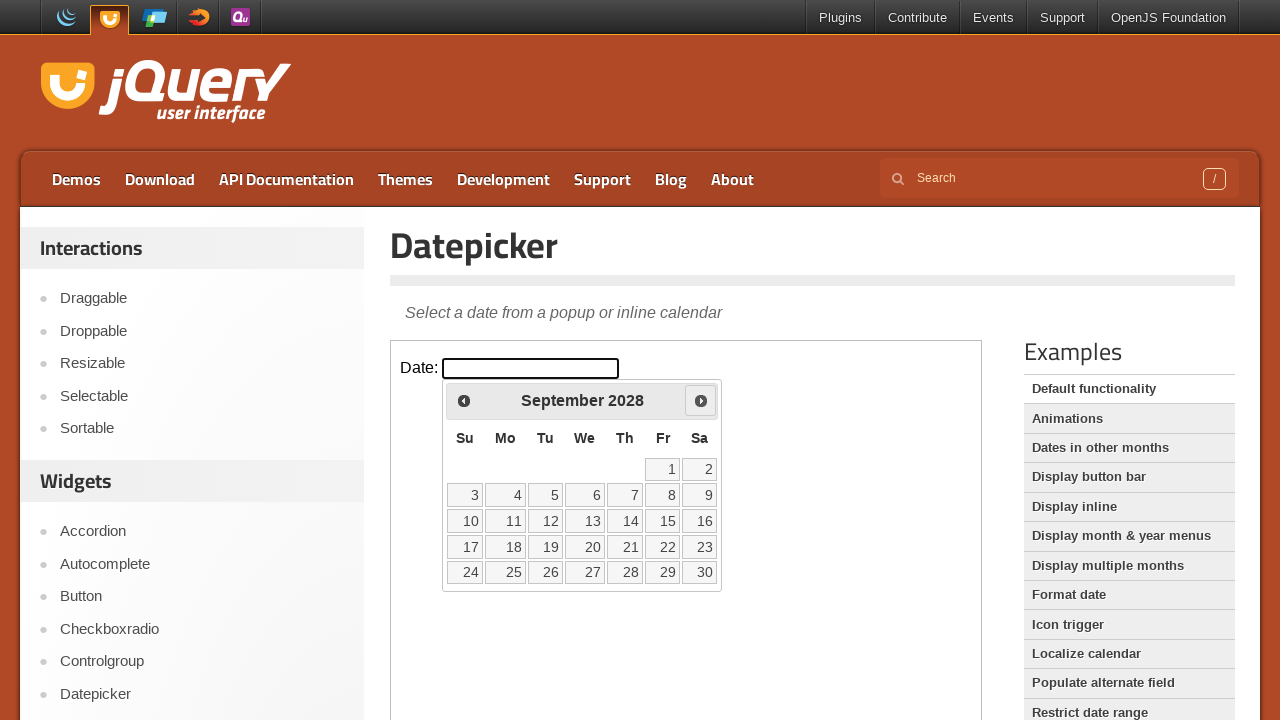

Retrieved current date from calendar: September 2028
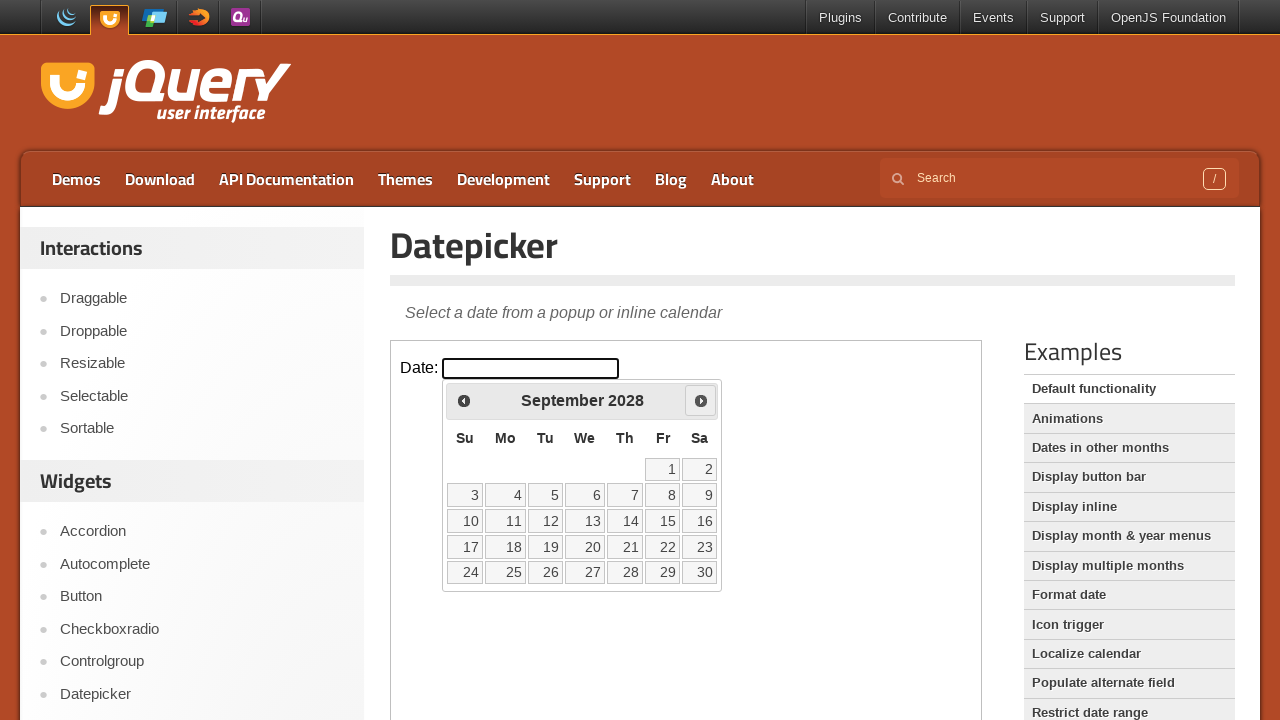

Clicked next month button to navigate forward at (701, 400) on iframe >> nth=0 >> internal:control=enter-frame >> span.ui-icon-circle-triangle-
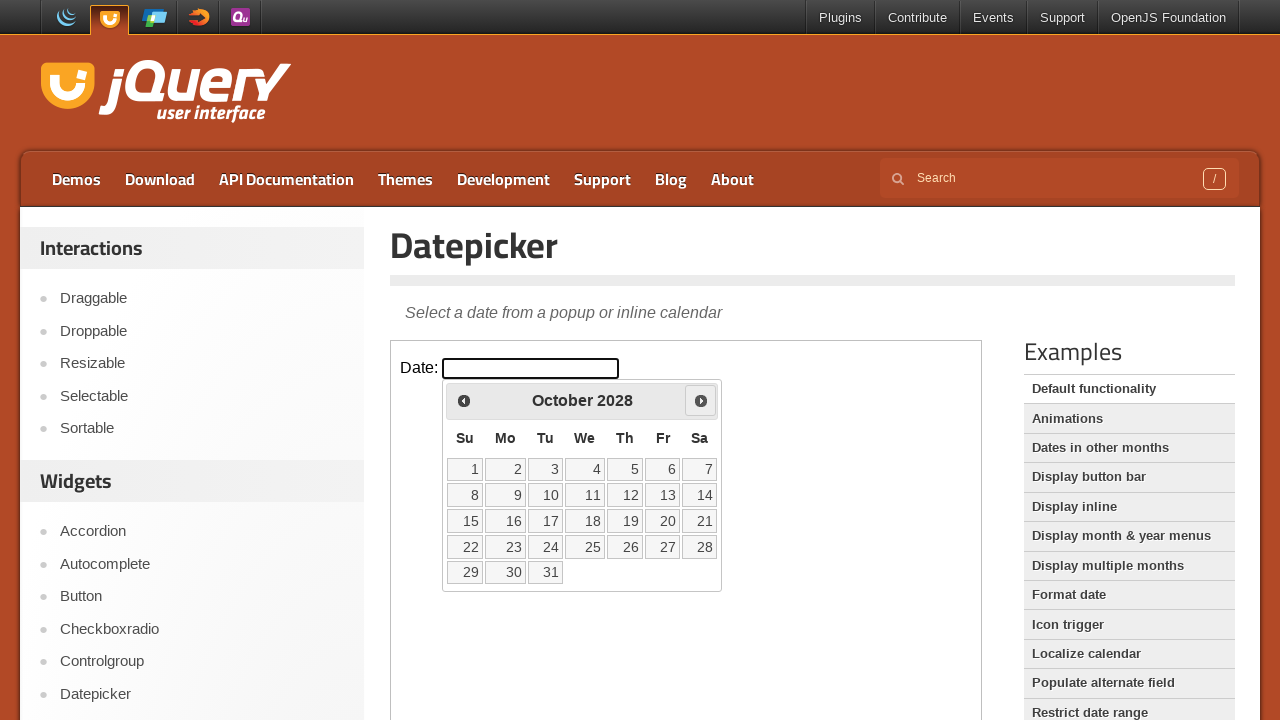

Waited 200ms for calendar to update
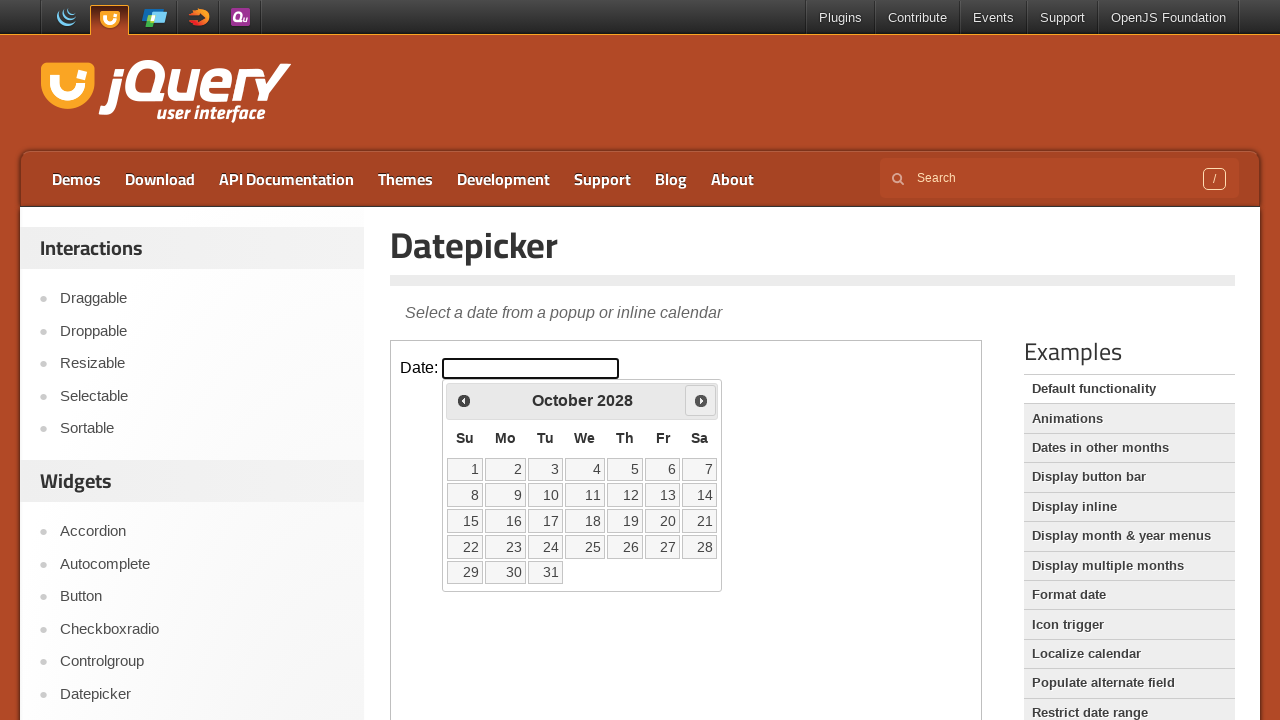

Retrieved current date from calendar: October 2028
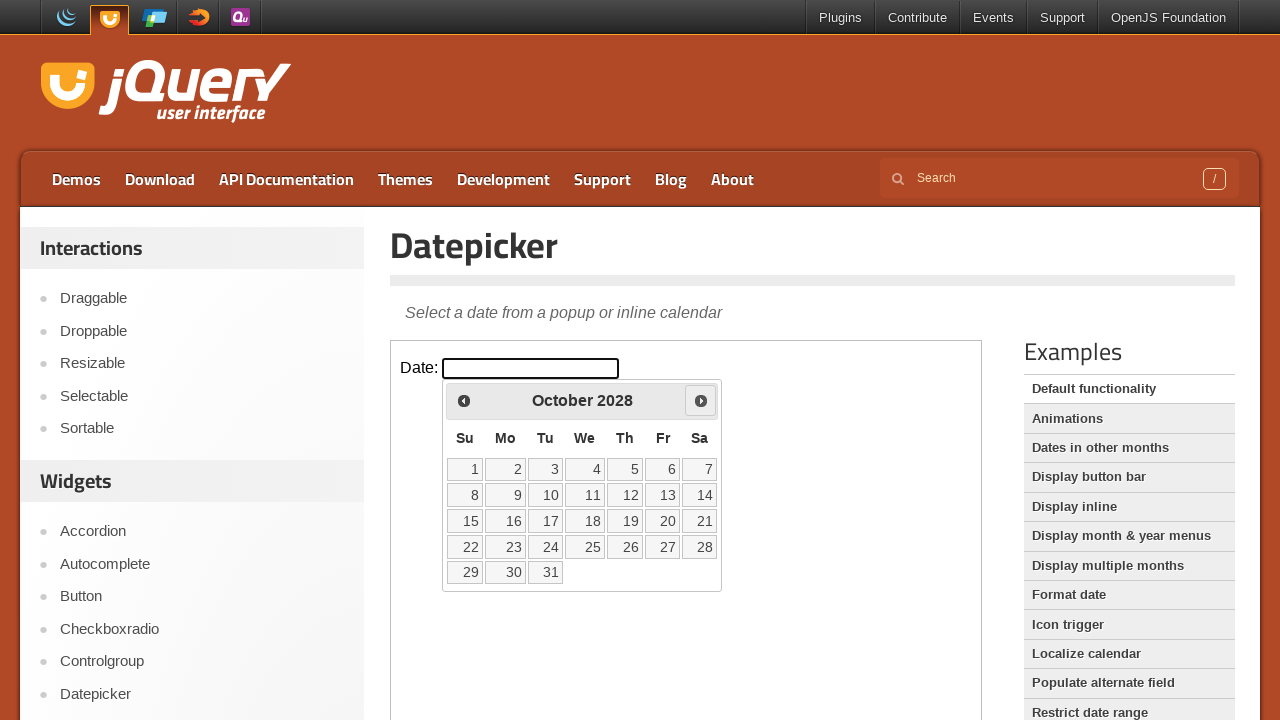

Clicked next month button to navigate forward at (701, 400) on iframe >> nth=0 >> internal:control=enter-frame >> span.ui-icon-circle-triangle-
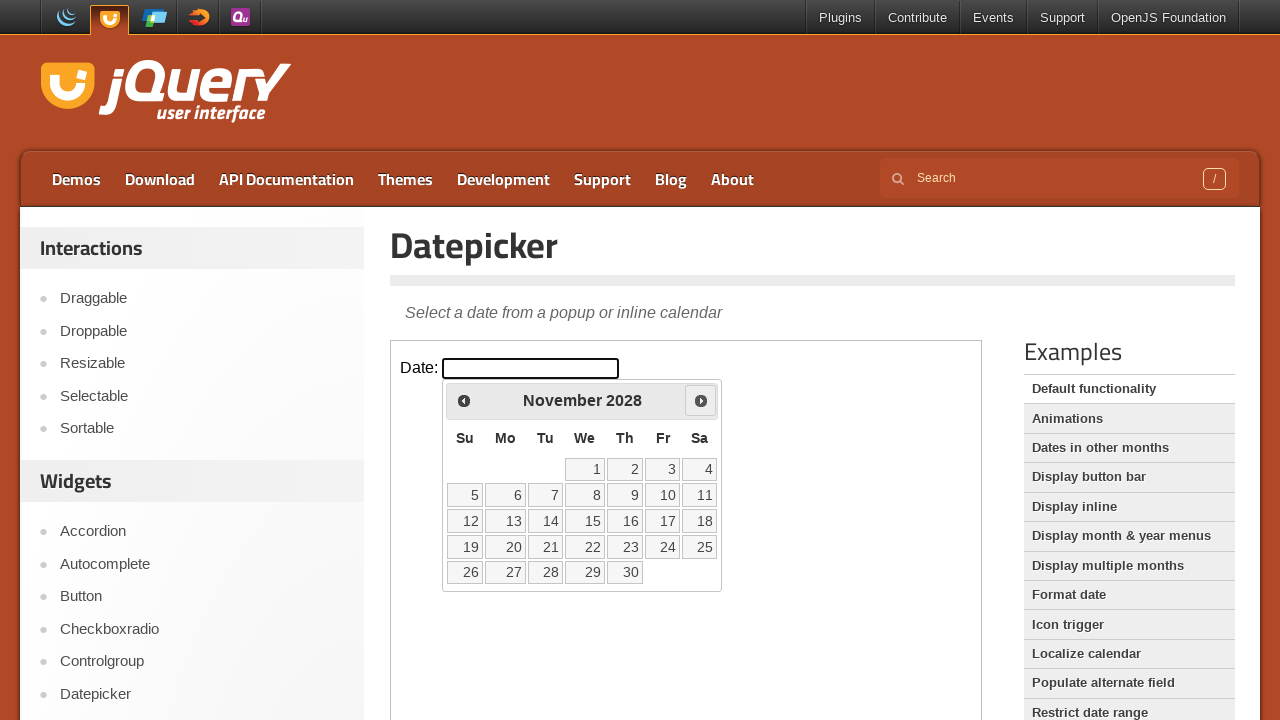

Waited 200ms for calendar to update
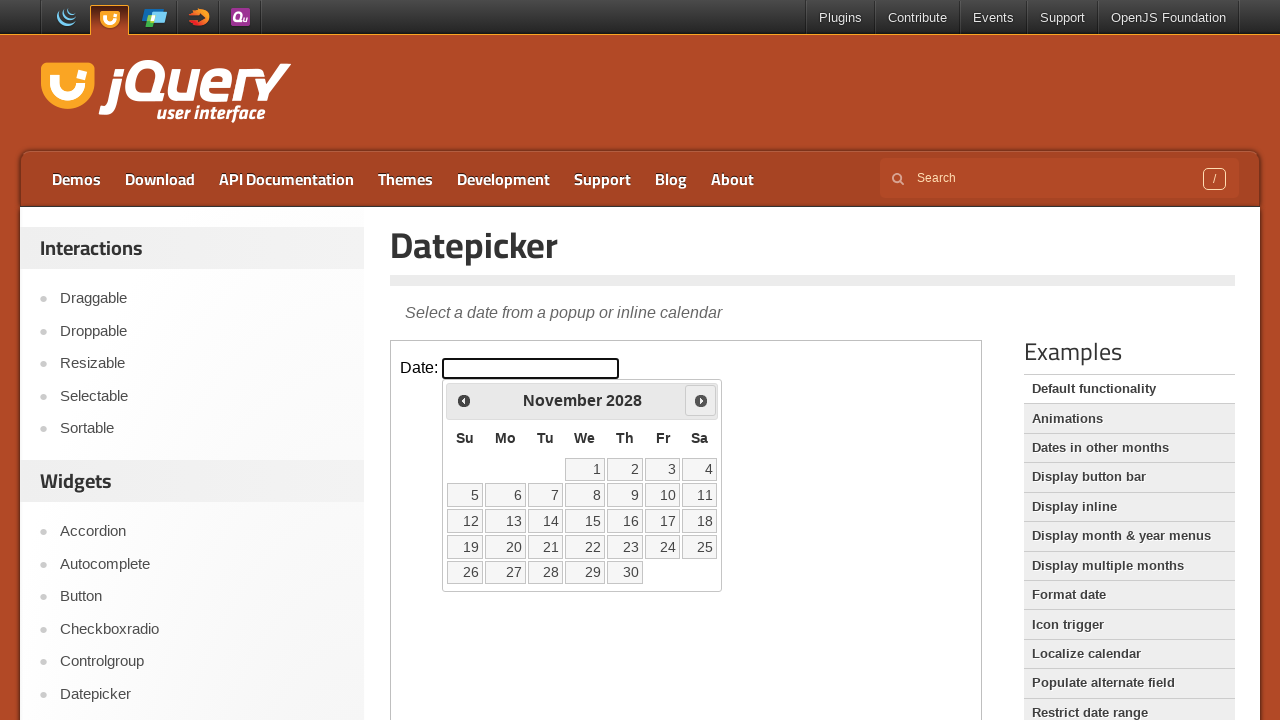

Retrieved current date from calendar: November 2028
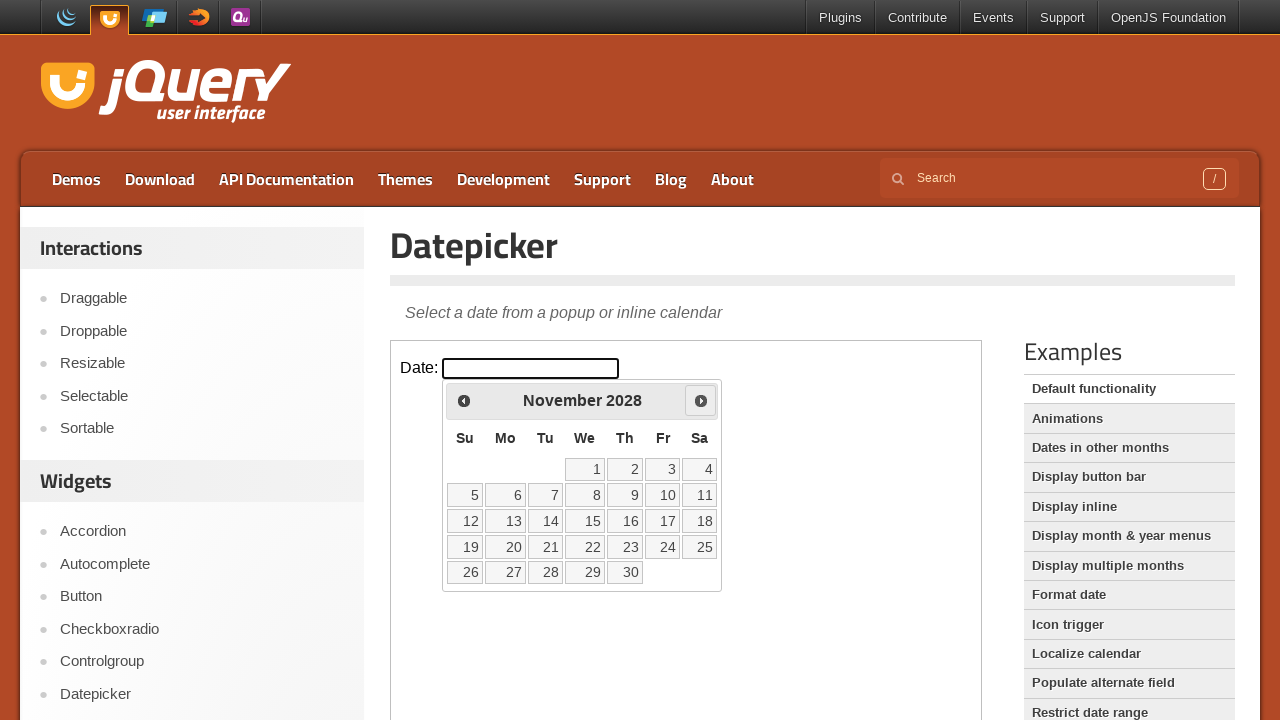

Located all date cells in calendar (30 dates found)
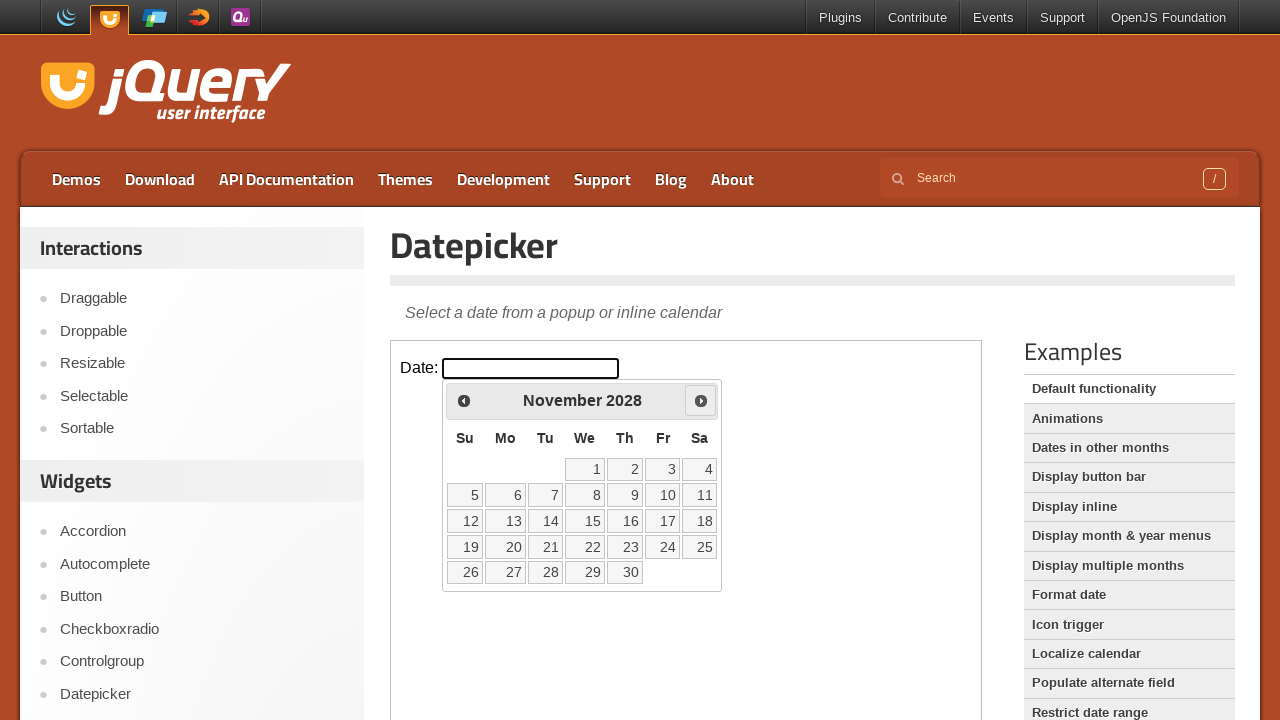

Clicked the 23rd date in November 2028 at (625, 547) on iframe >> nth=0 >> internal:control=enter-frame >> table.ui-datepicker-calendar 
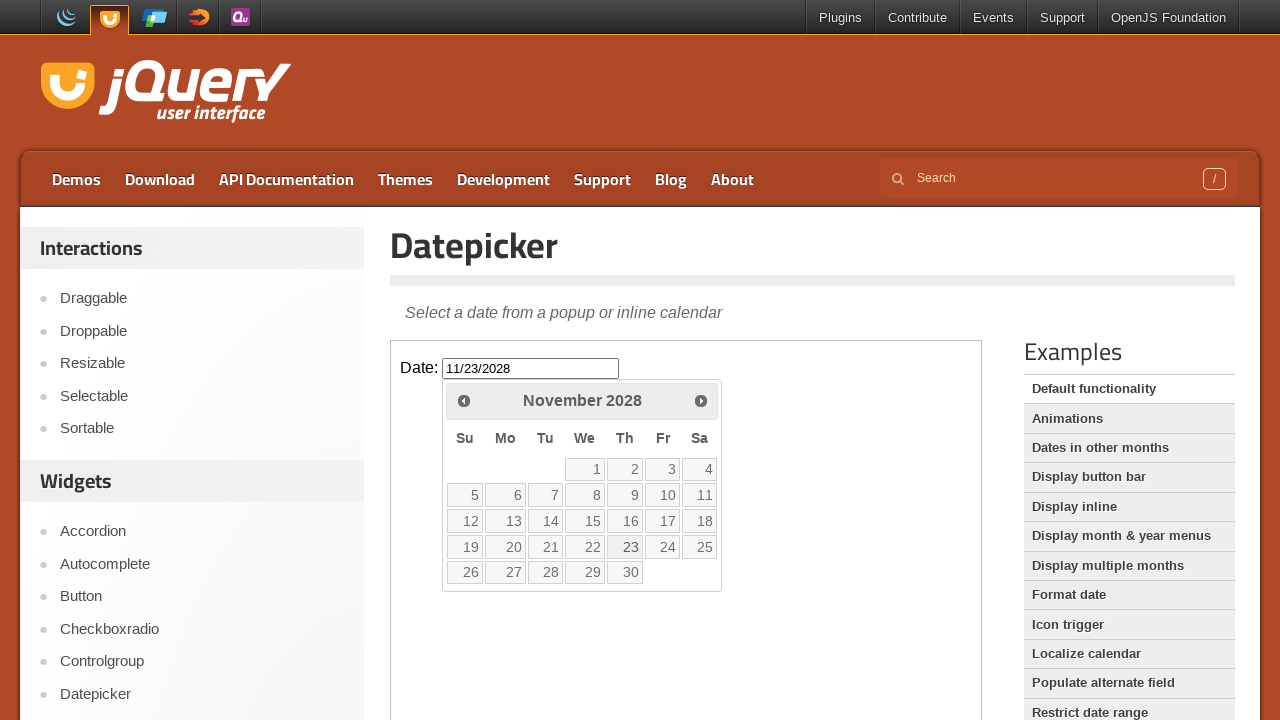

Waited 1000ms to observe the result of date selection
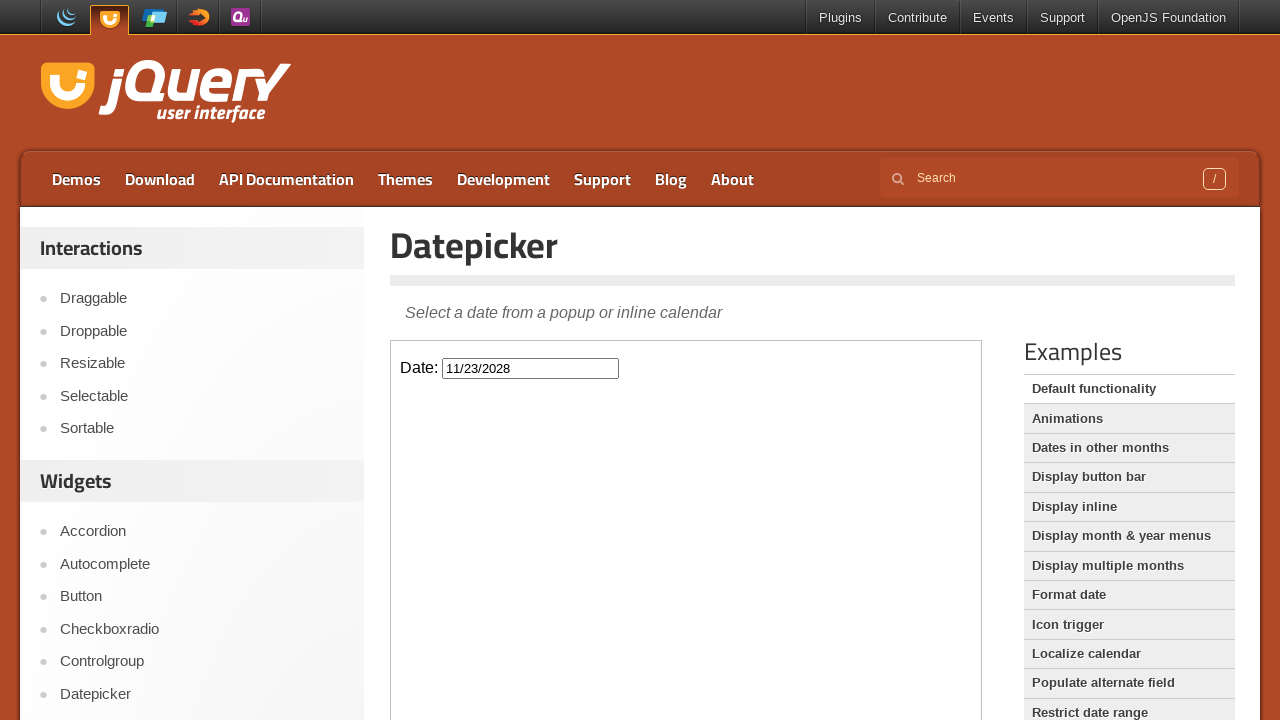

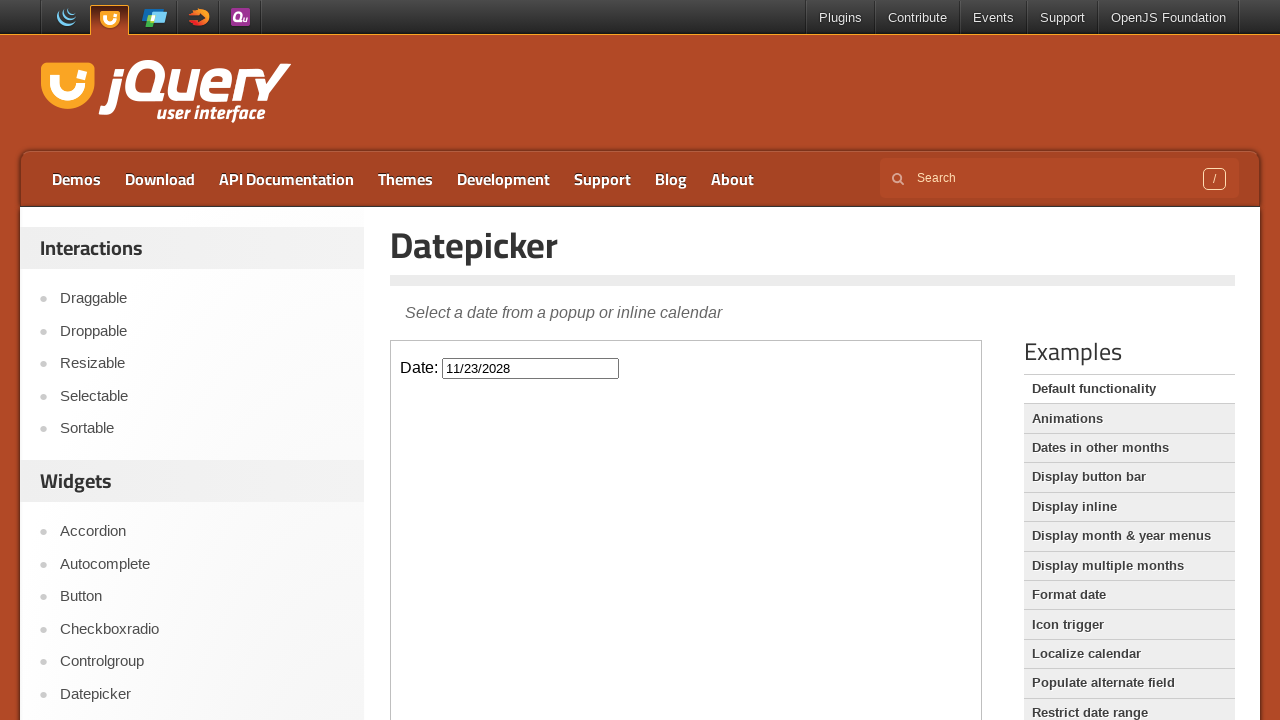